Tests the jQuery UI datepicker widget by navigating to a specific month/year and selecting a date from the calendar interface.

Starting URL: https://jqueryui.com/datepicker/

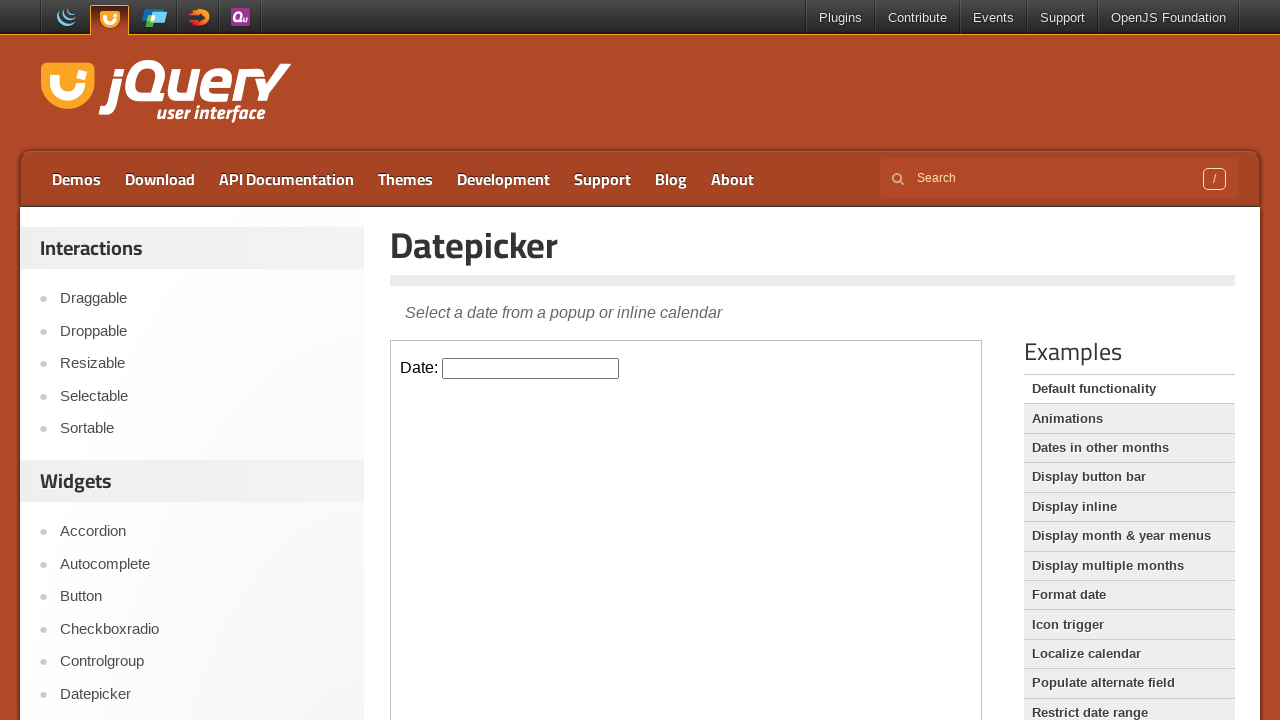

Located iframe containing datepicker widget
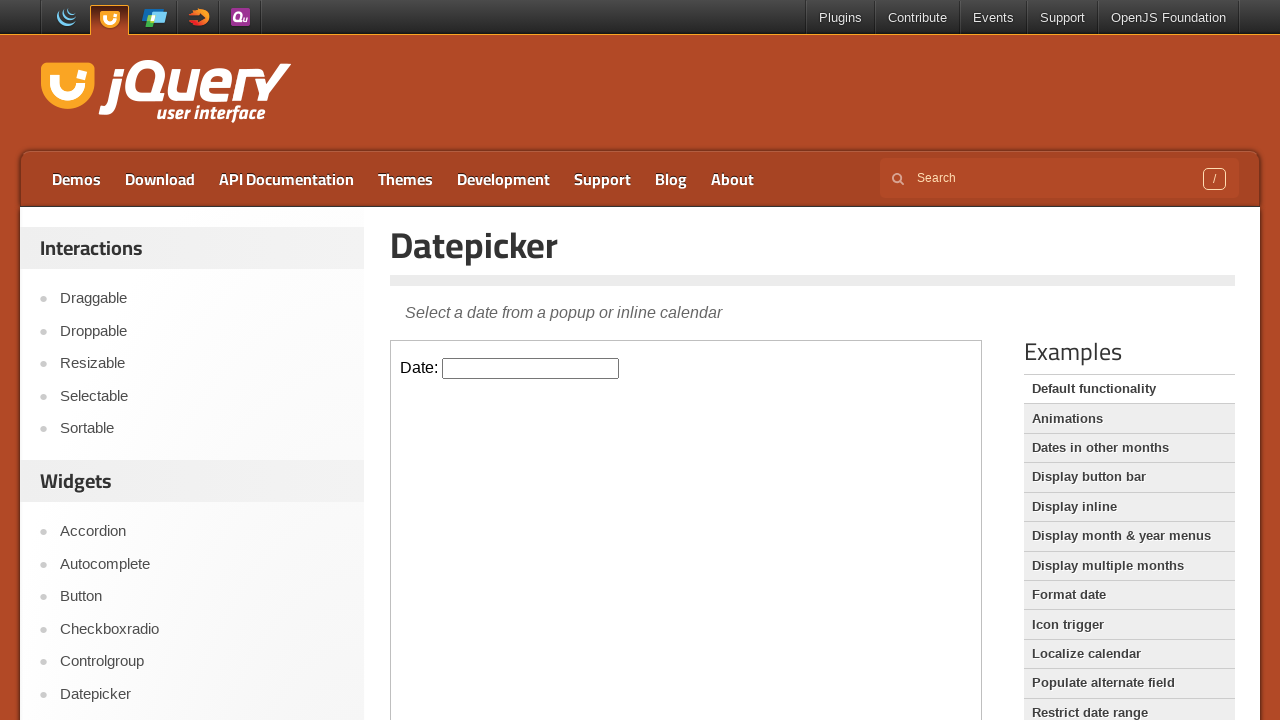

Clicked datepicker input to open calendar at (531, 368) on iframe.demo-frame >> internal:control=enter-frame >> #datepicker
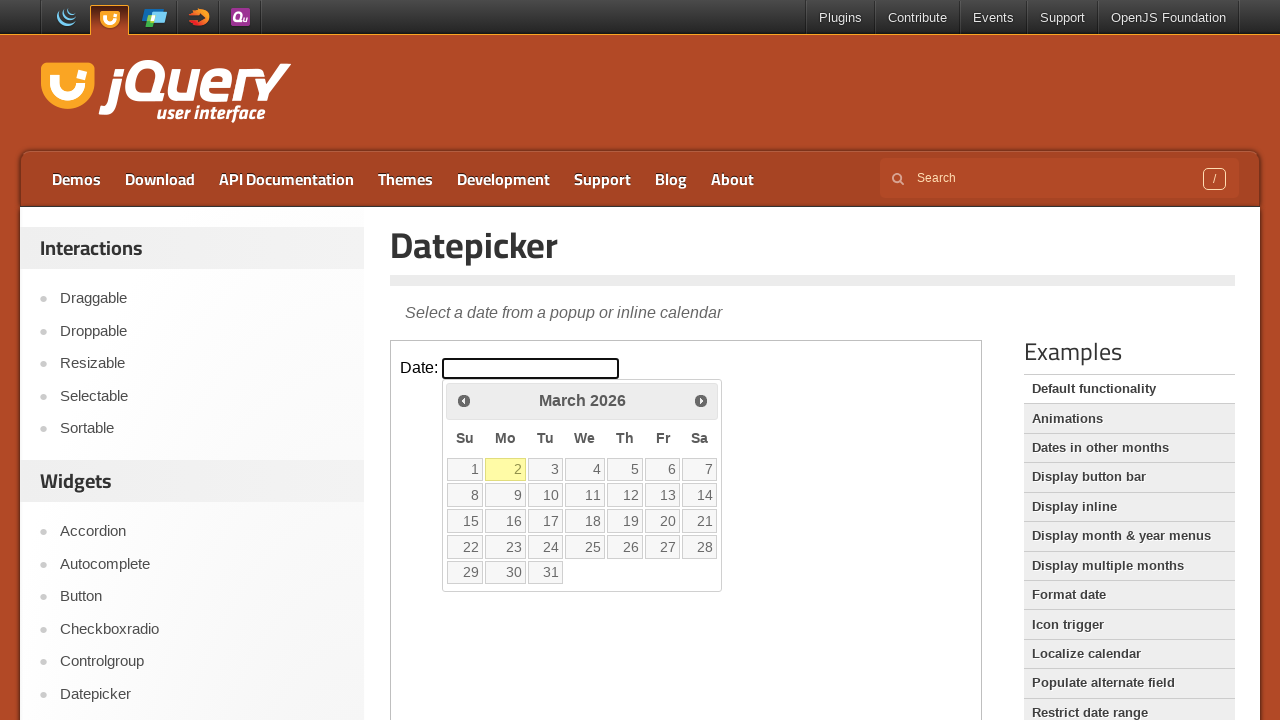

Retrieved current month from calendar
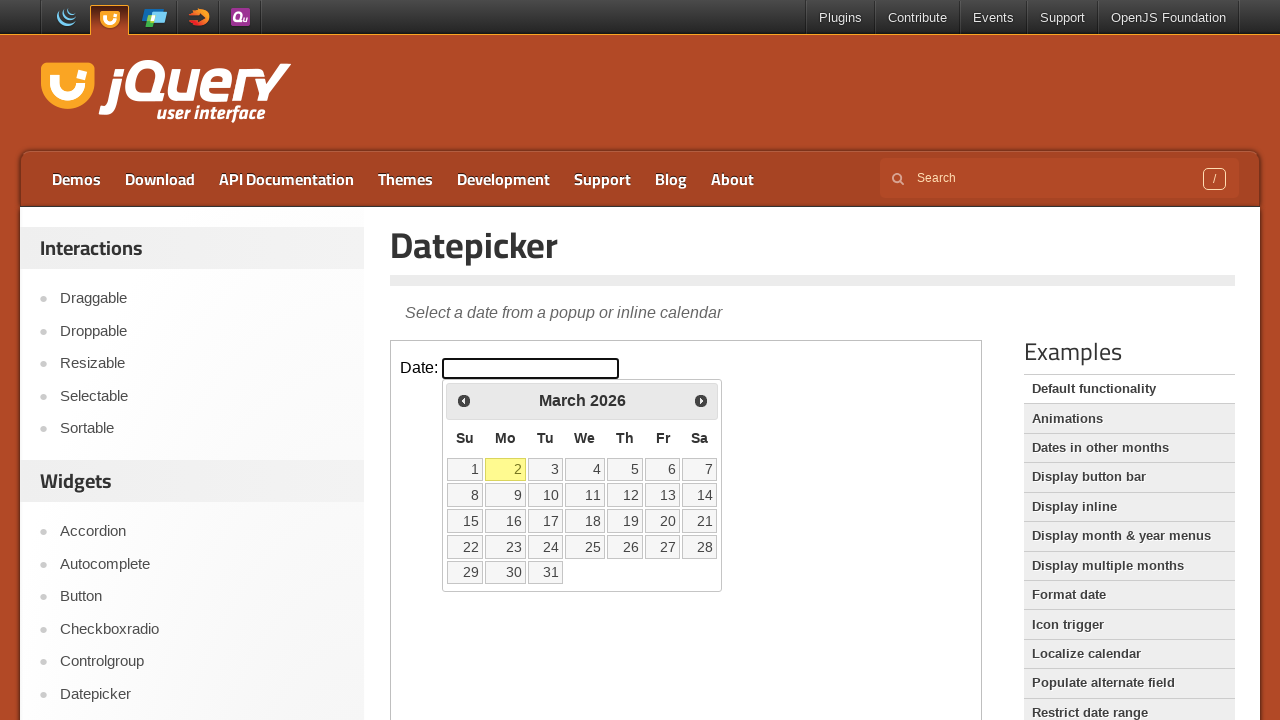

Retrieved current year from calendar
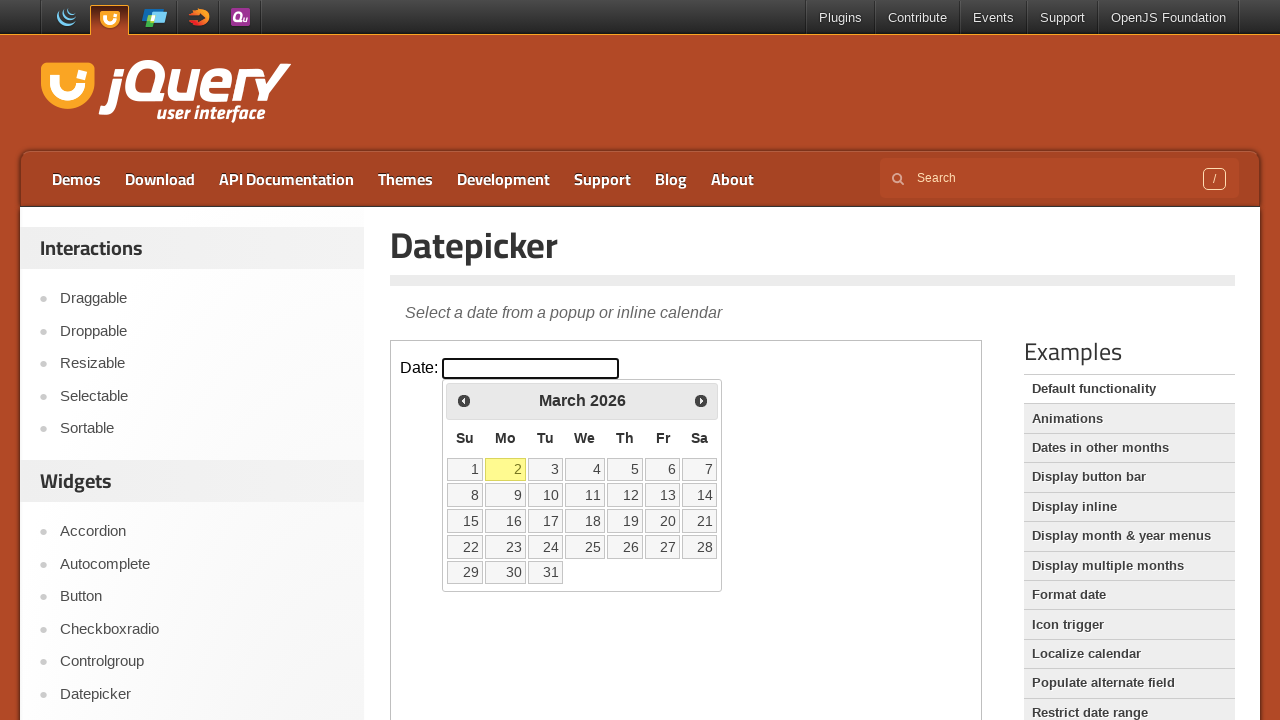

Clicked previous month navigation arrow at (464, 400) on iframe.demo-frame >> internal:control=enter-frame >> #ui-datepicker-div > div > 
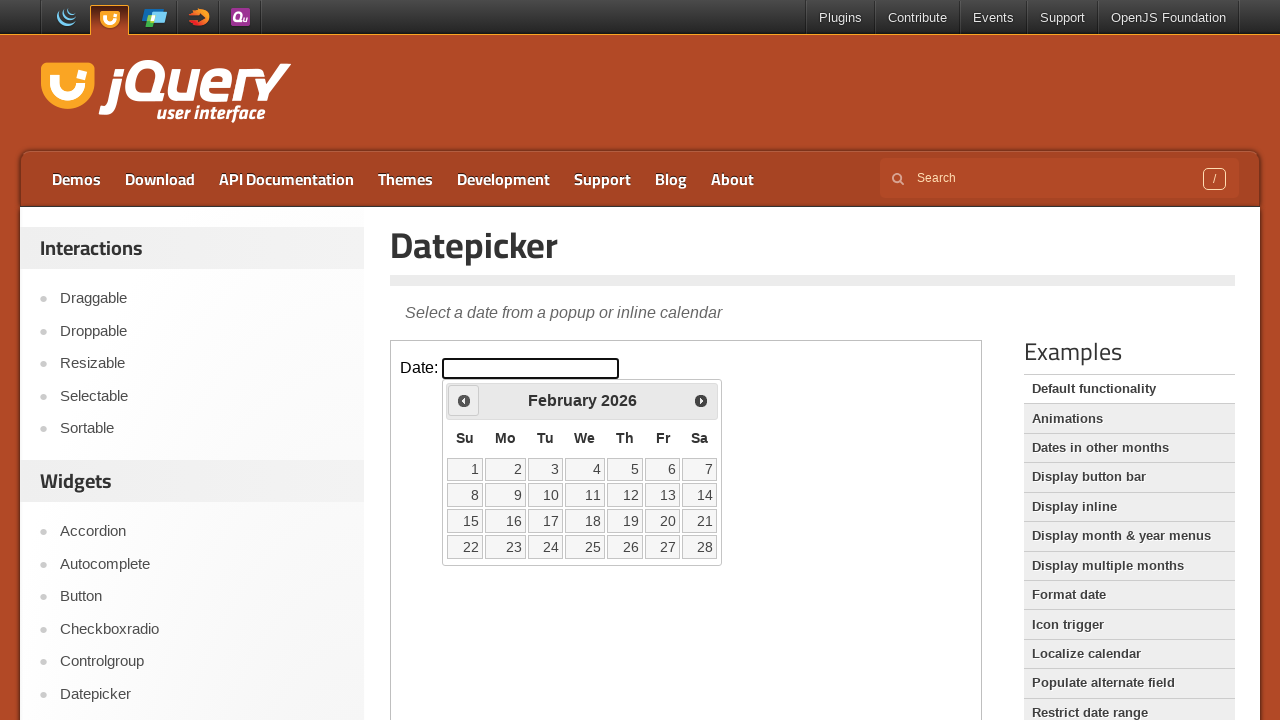

Waited for calendar to update
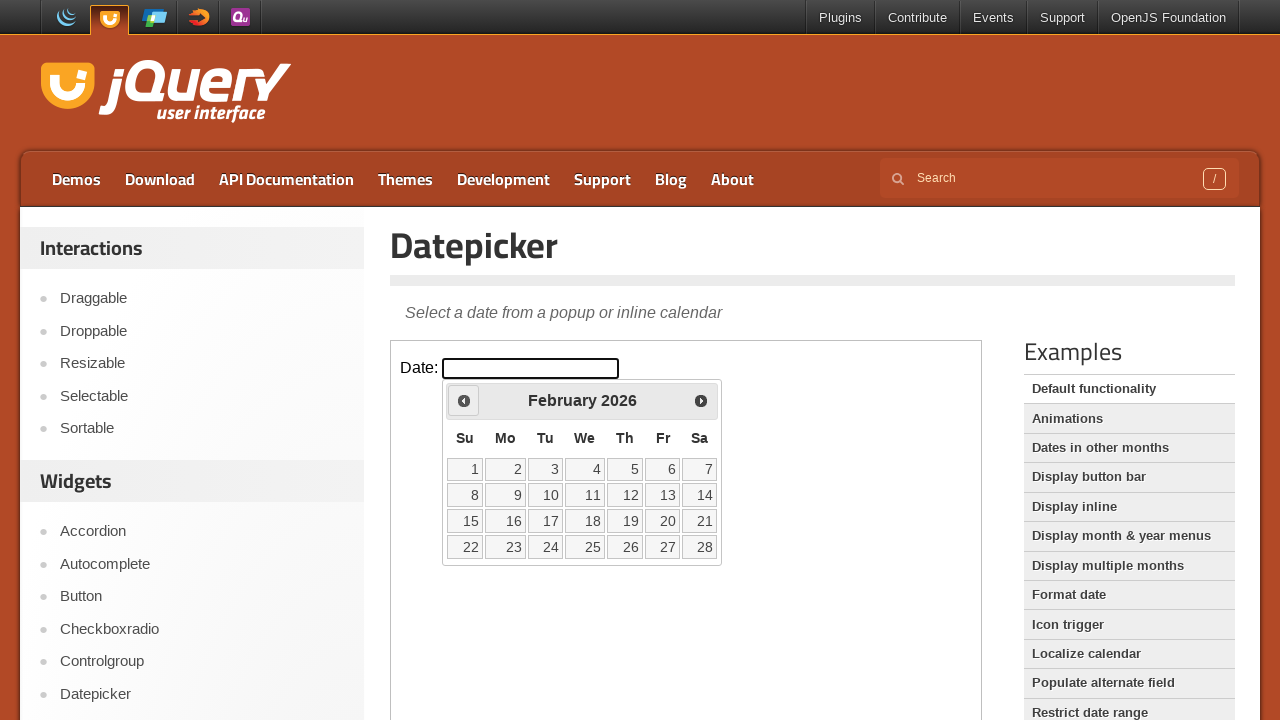

Retrieved current month from calendar
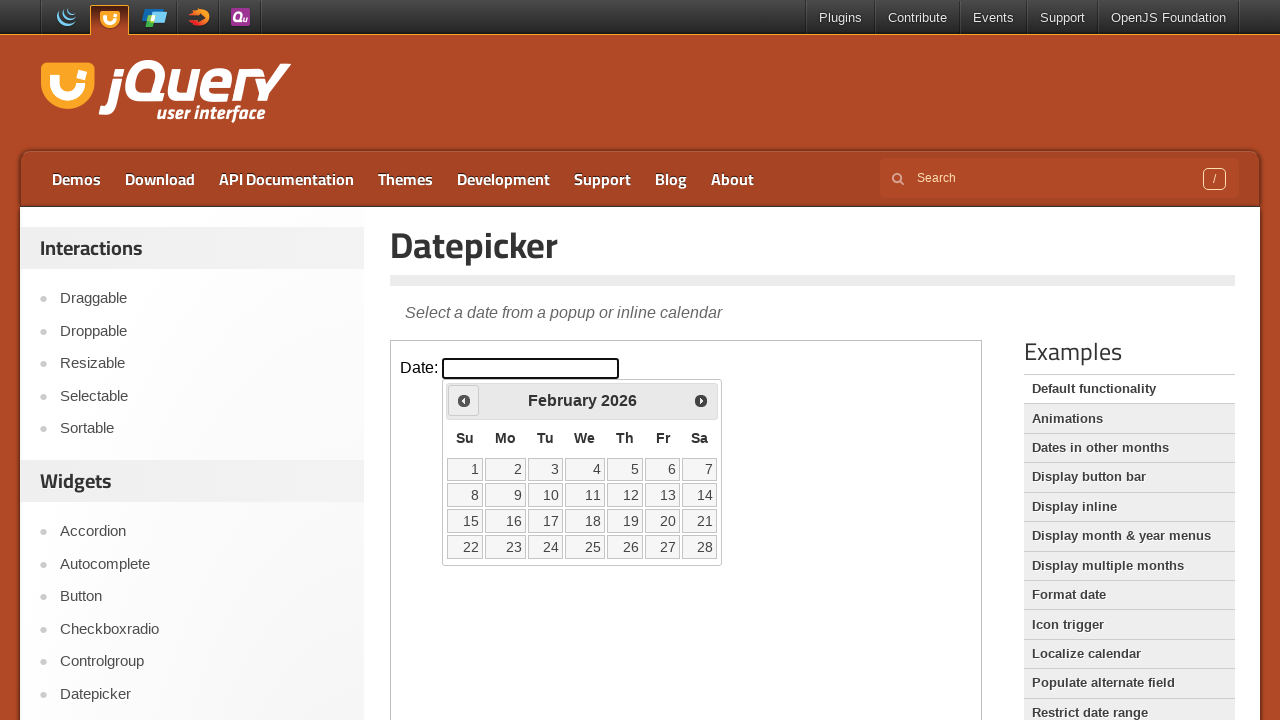

Retrieved current year from calendar
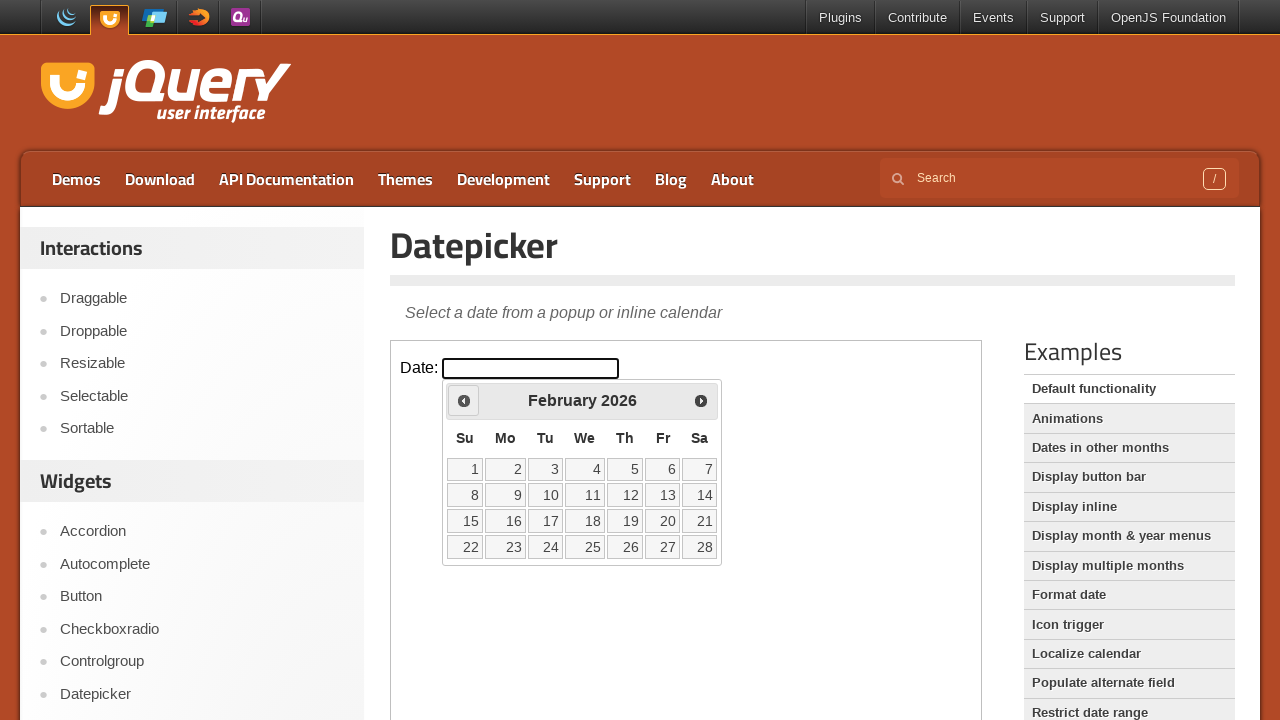

Clicked previous month navigation arrow at (464, 400) on iframe.demo-frame >> internal:control=enter-frame >> #ui-datepicker-div > div > 
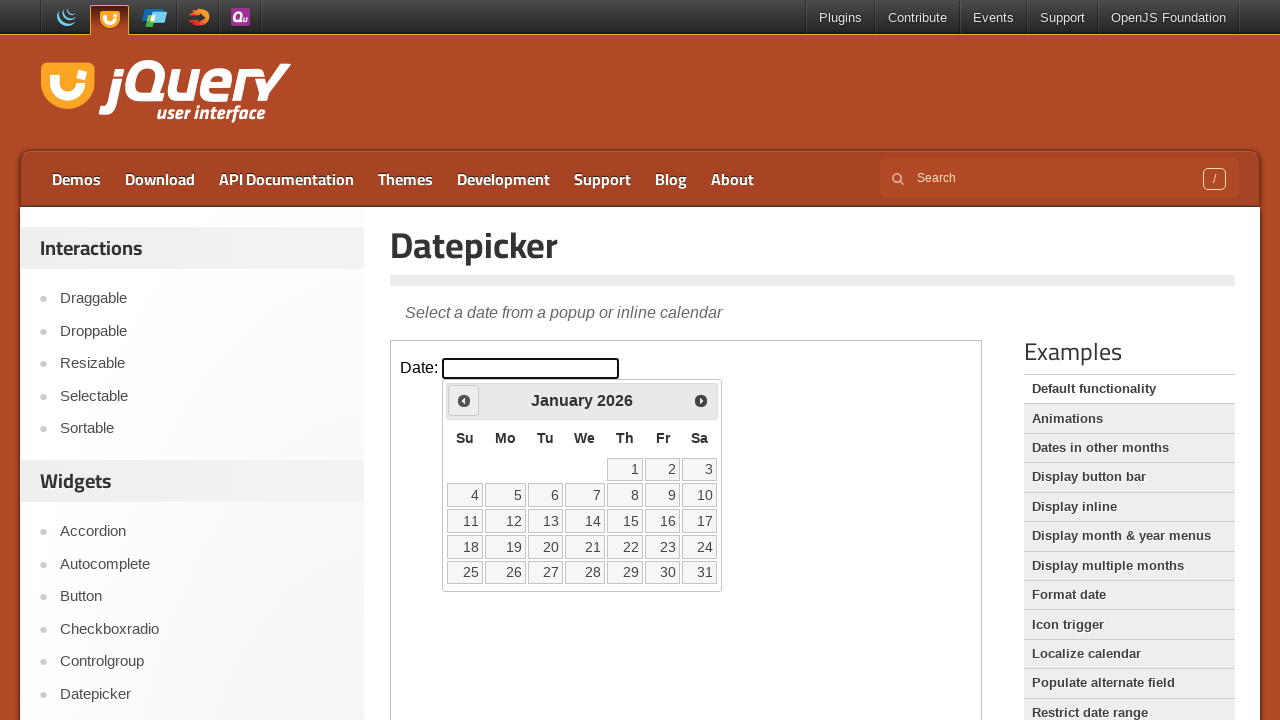

Waited for calendar to update
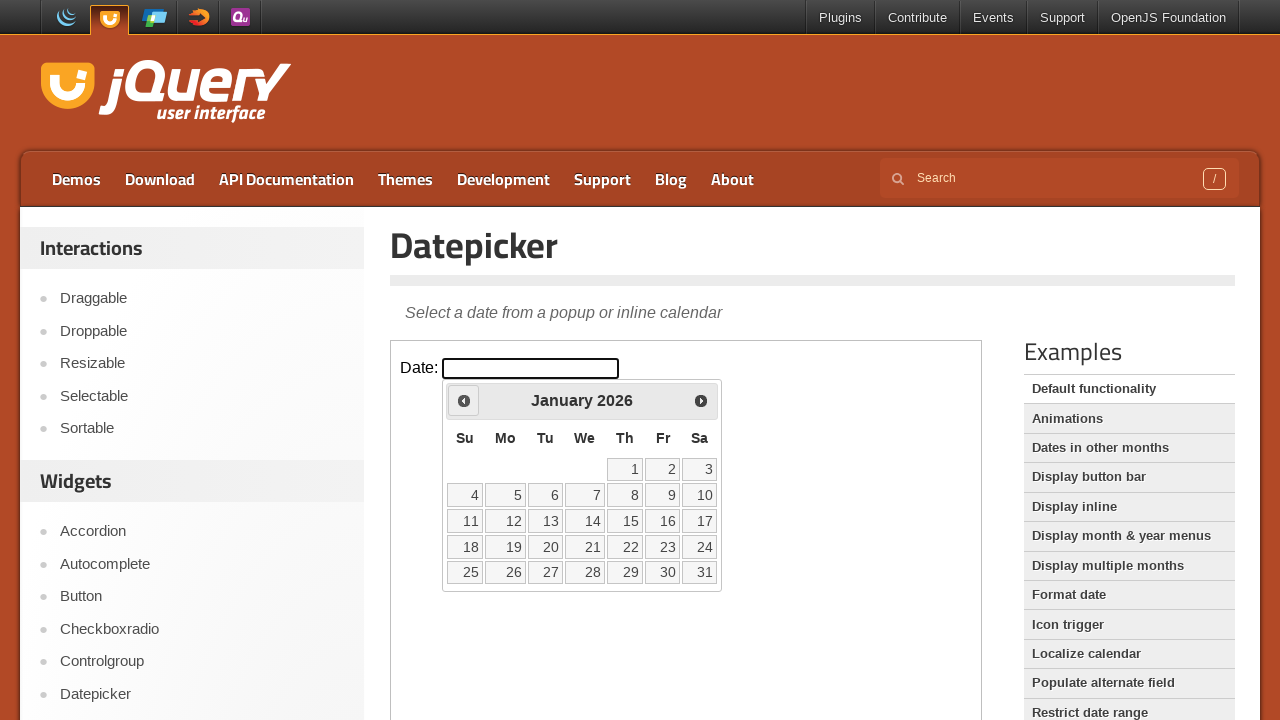

Retrieved current month from calendar
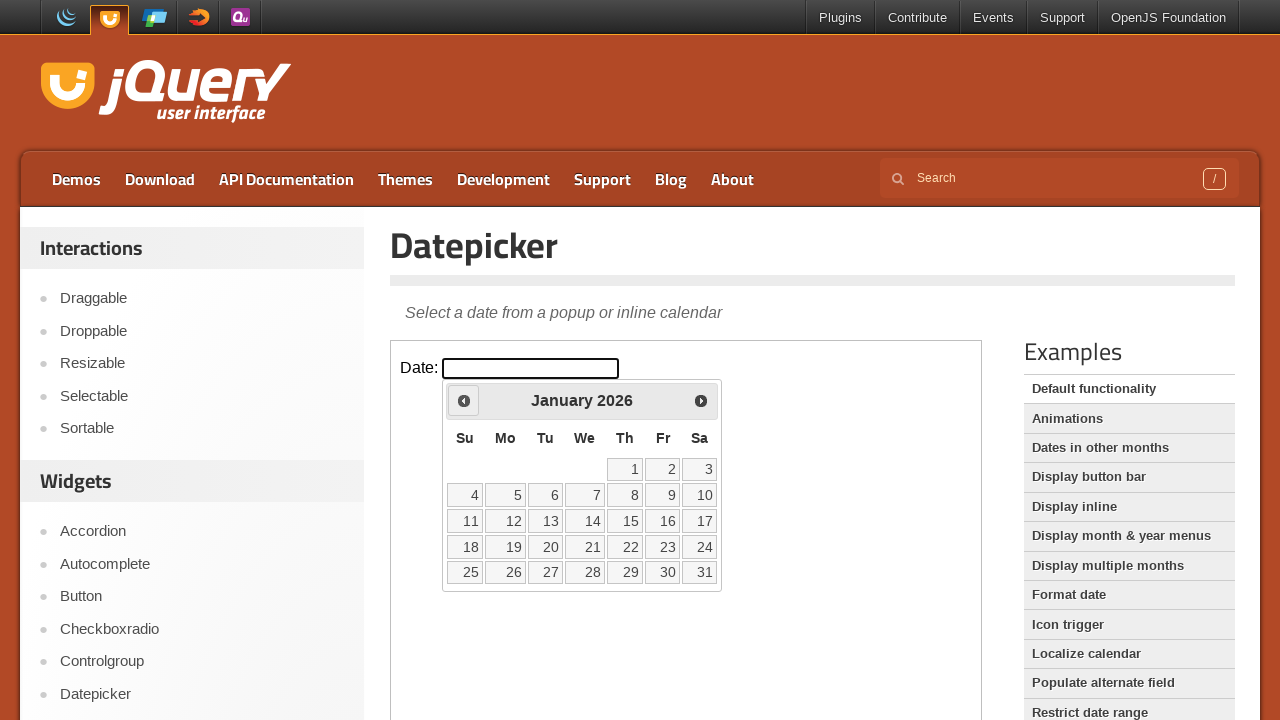

Retrieved current year from calendar
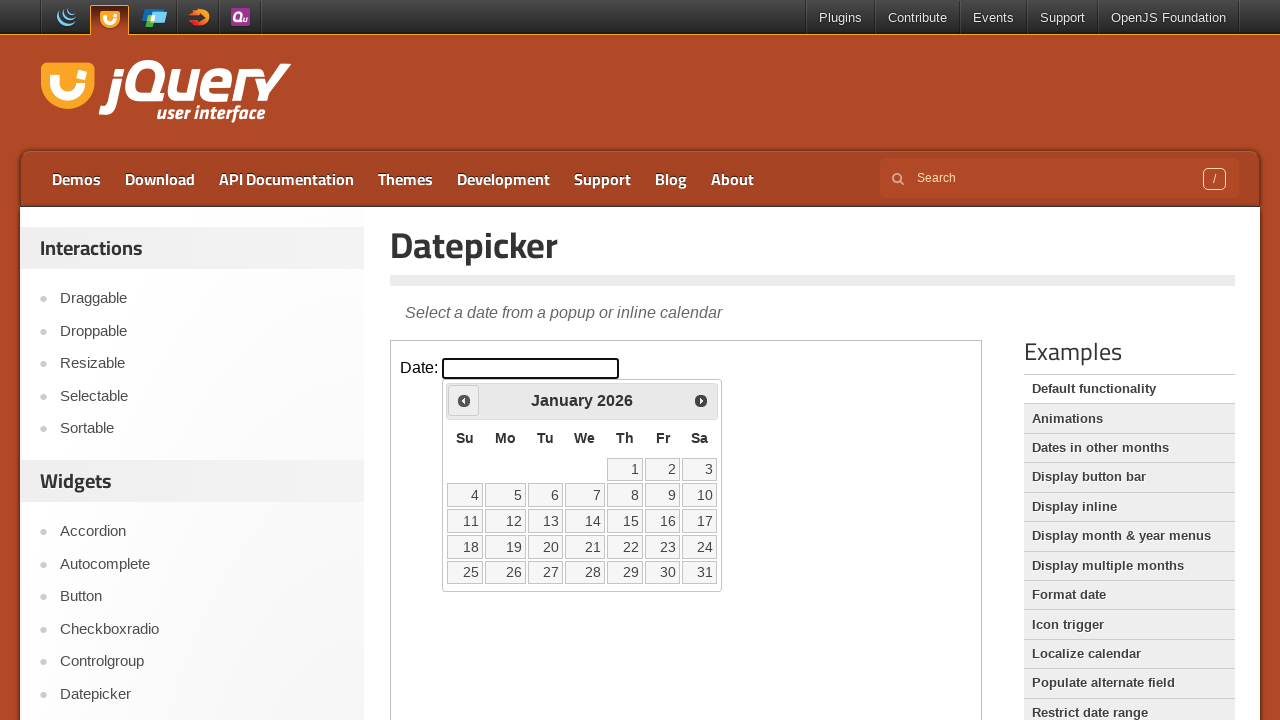

Clicked previous month navigation arrow at (464, 400) on iframe.demo-frame >> internal:control=enter-frame >> #ui-datepicker-div > div > 
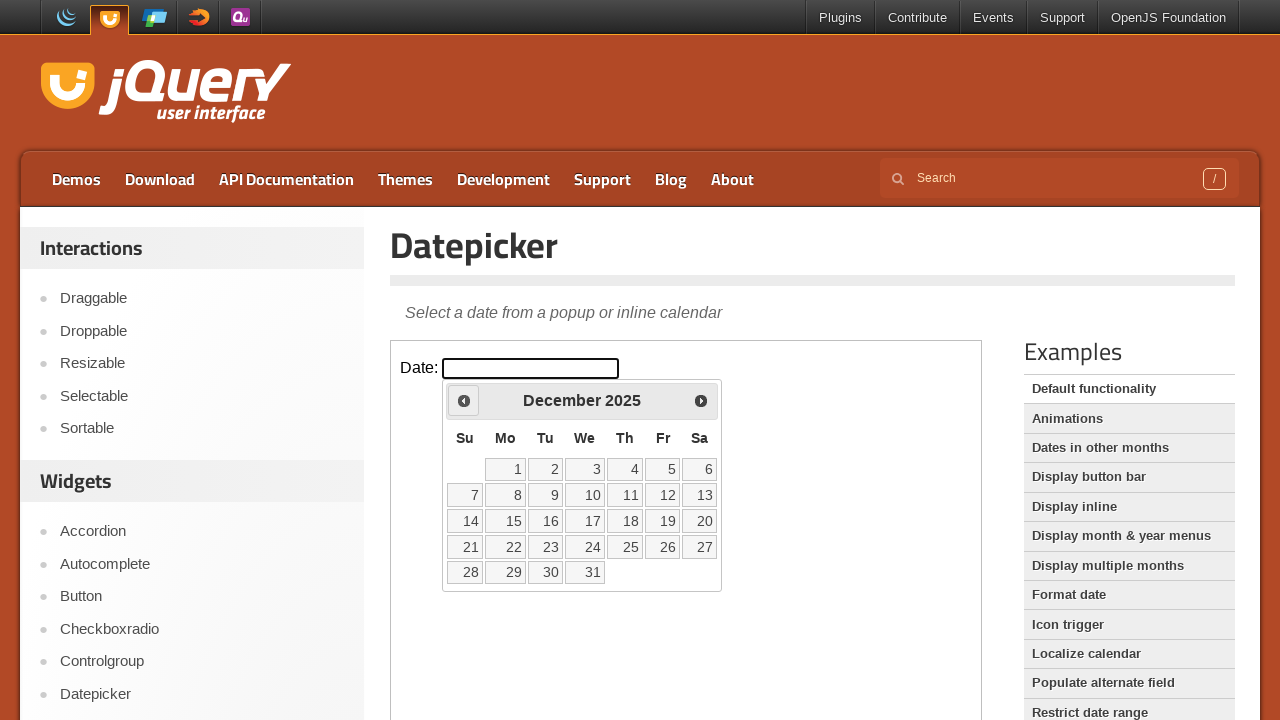

Waited for calendar to update
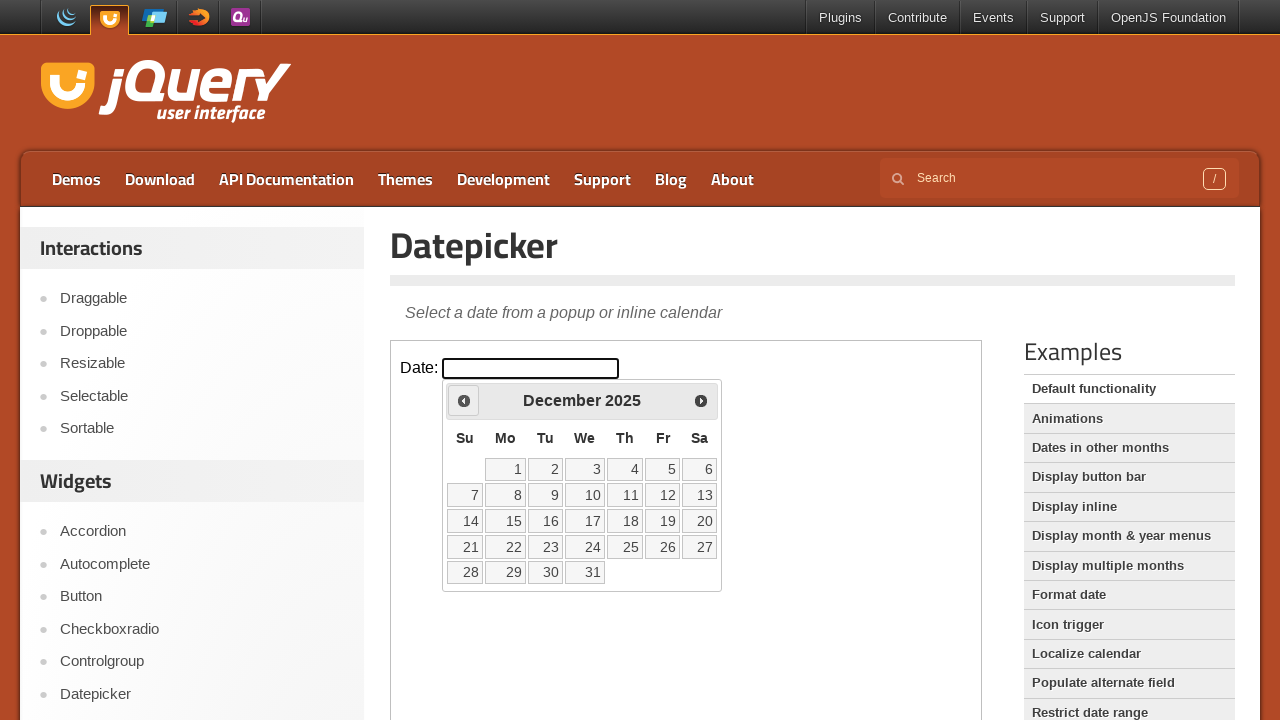

Retrieved current month from calendar
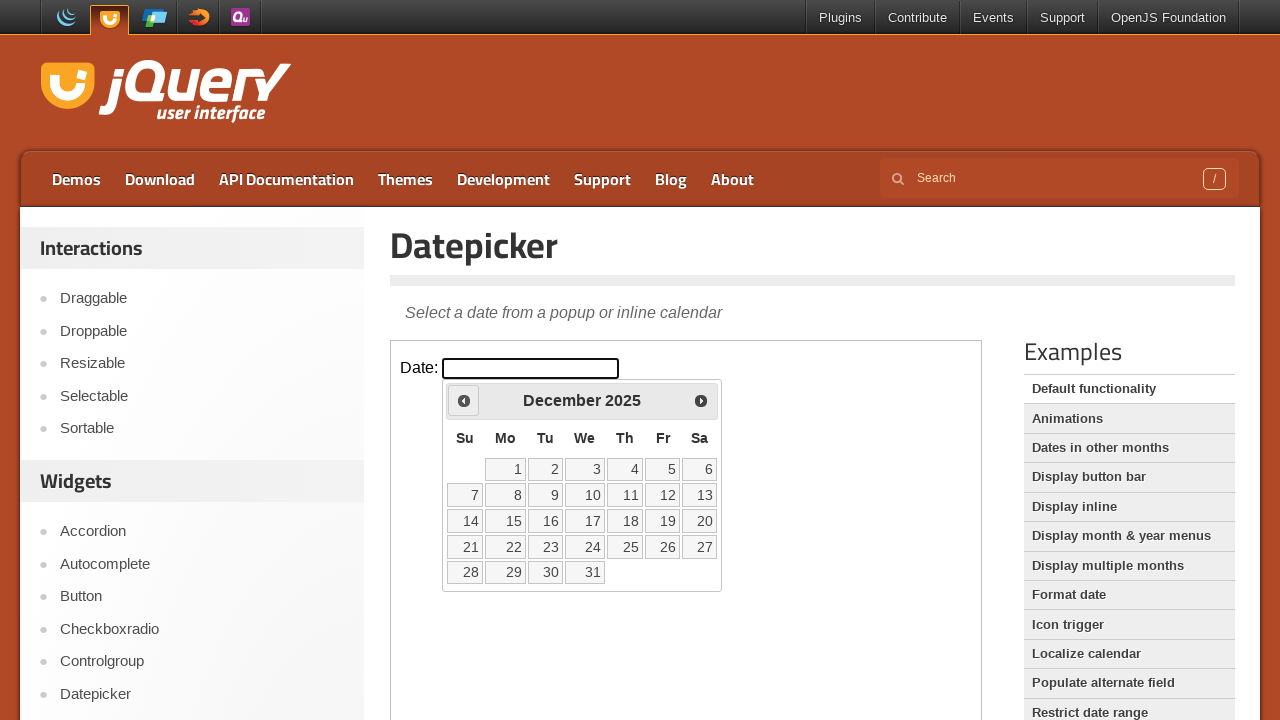

Retrieved current year from calendar
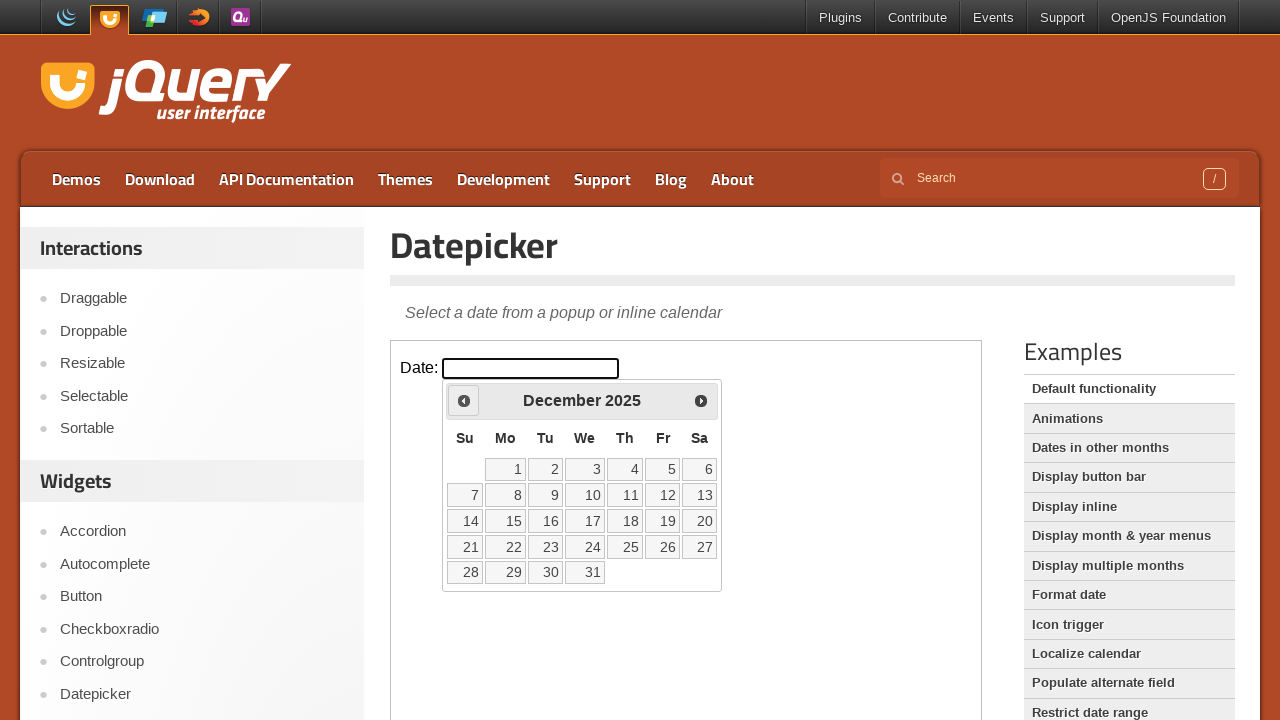

Clicked previous month navigation arrow at (464, 400) on iframe.demo-frame >> internal:control=enter-frame >> #ui-datepicker-div > div > 
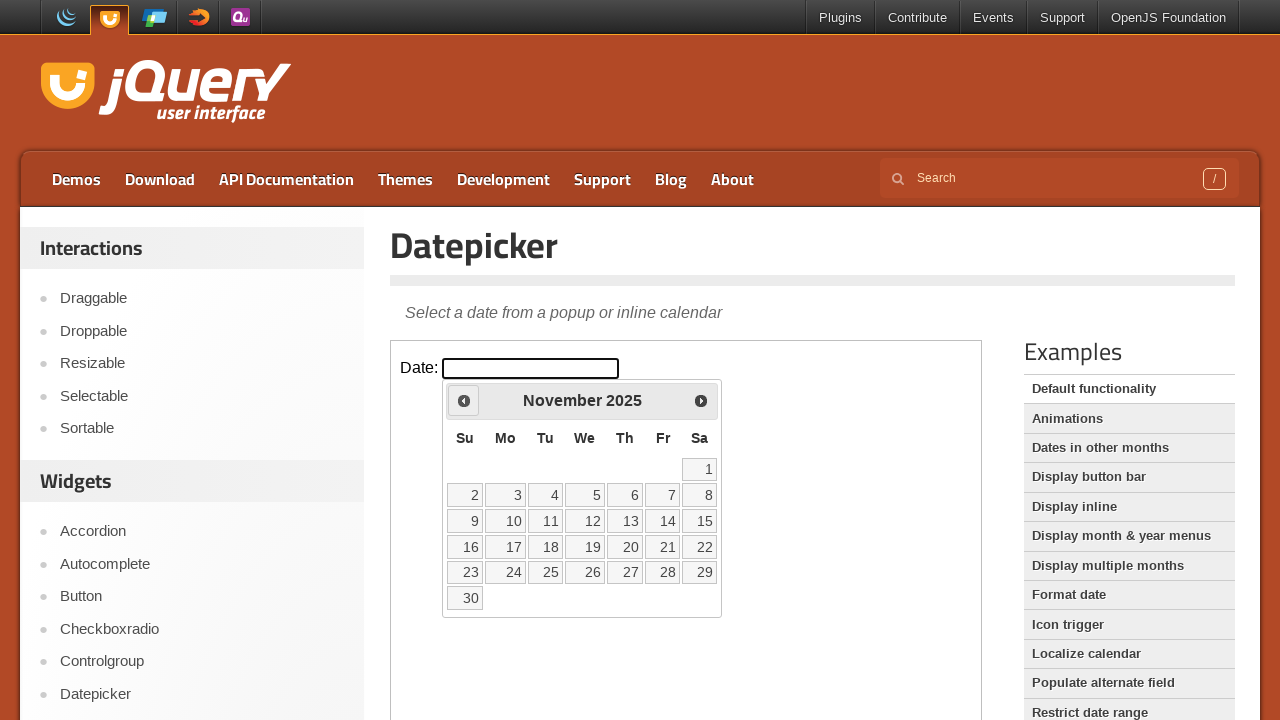

Waited for calendar to update
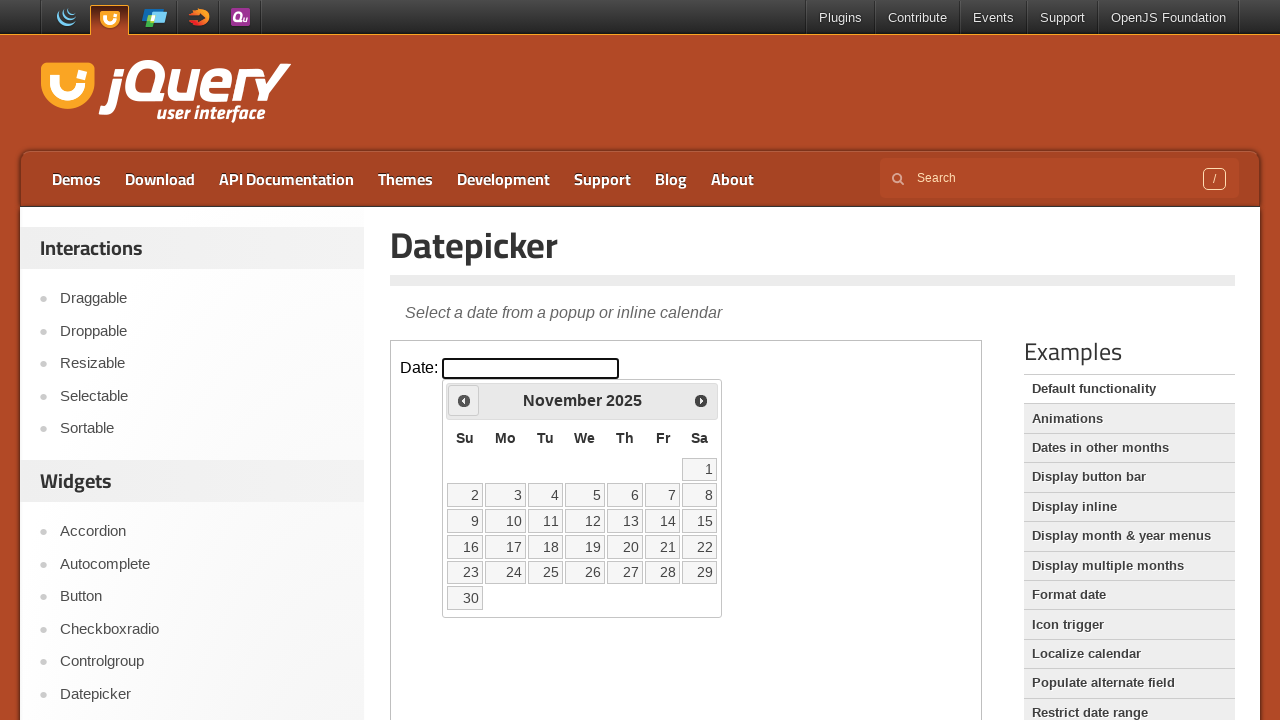

Retrieved current month from calendar
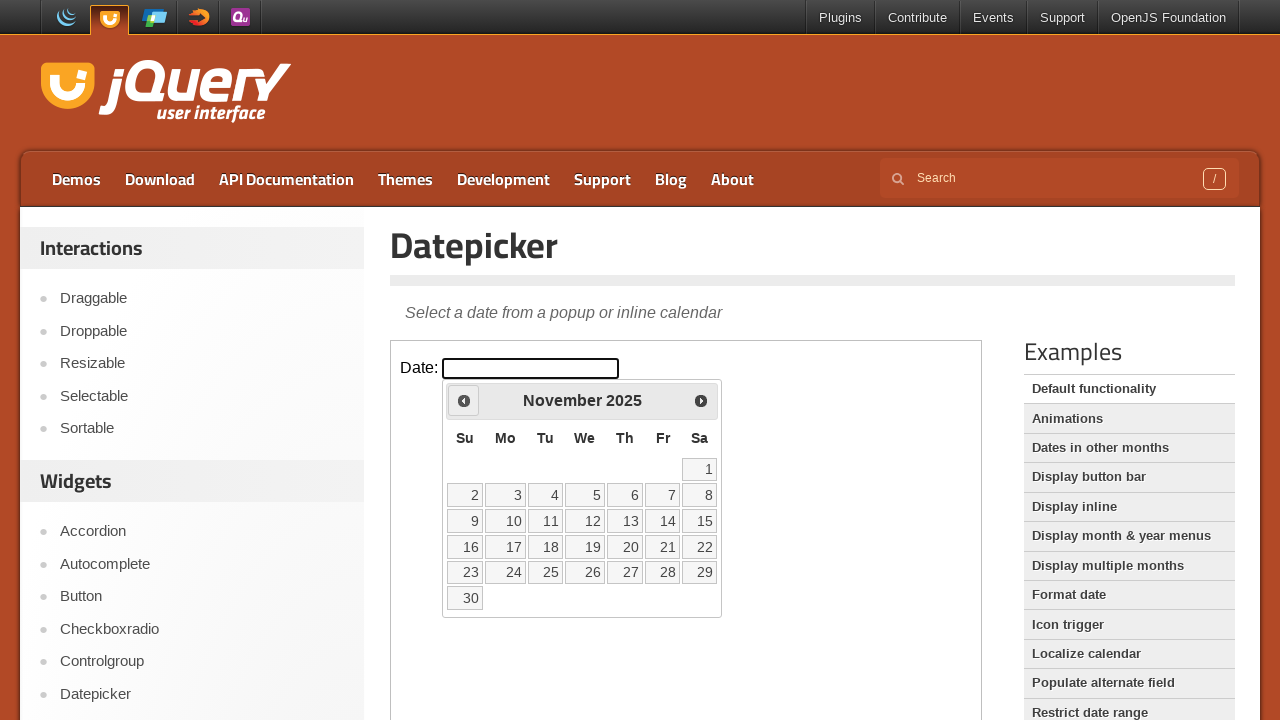

Retrieved current year from calendar
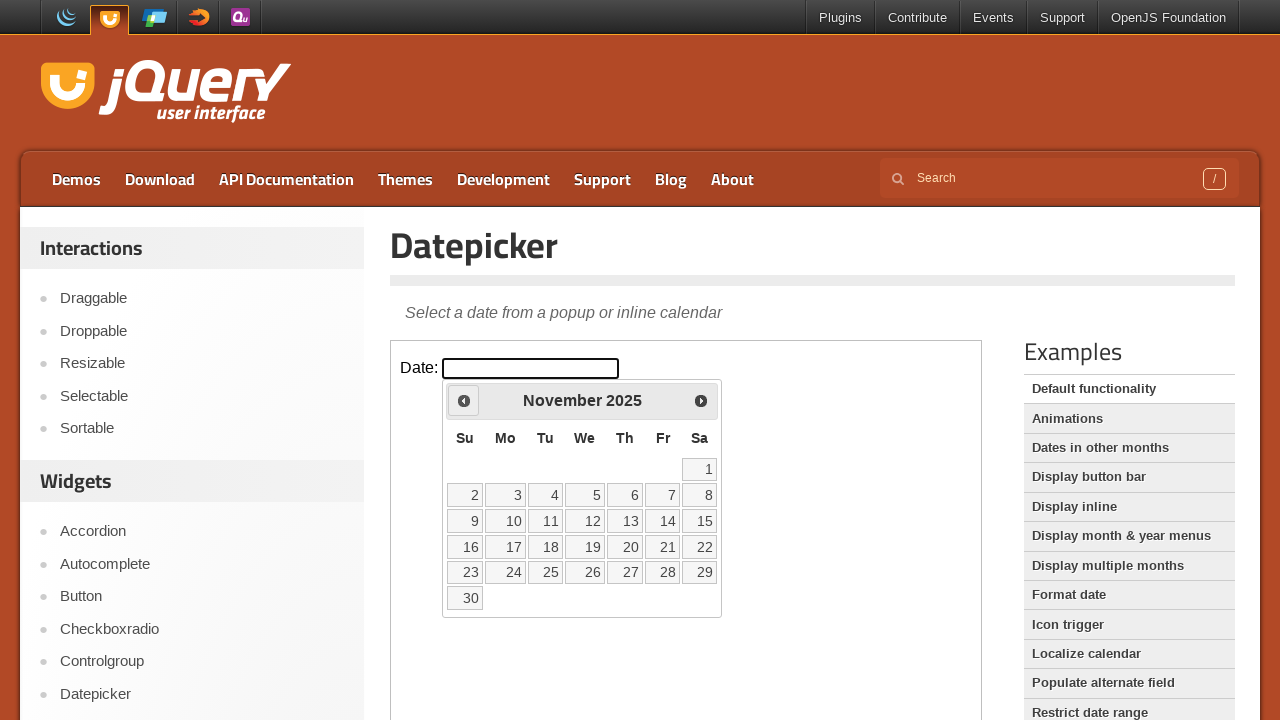

Clicked previous month navigation arrow at (464, 400) on iframe.demo-frame >> internal:control=enter-frame >> #ui-datepicker-div > div > 
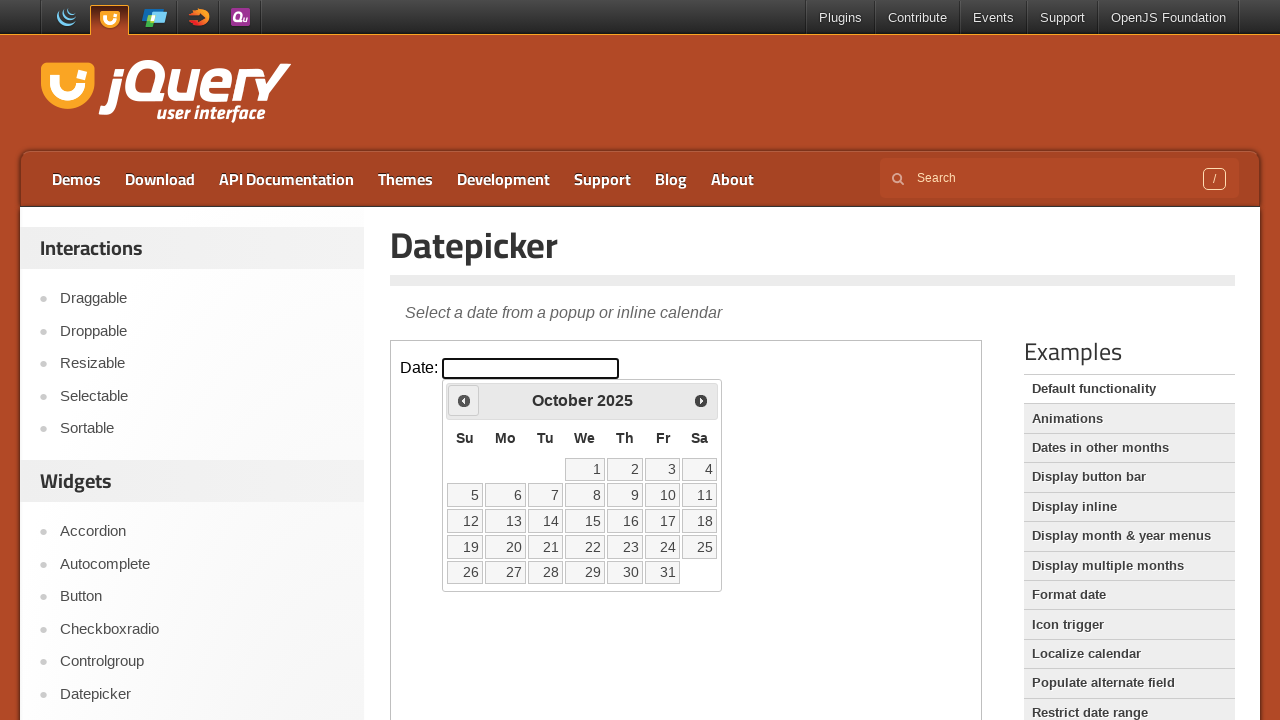

Waited for calendar to update
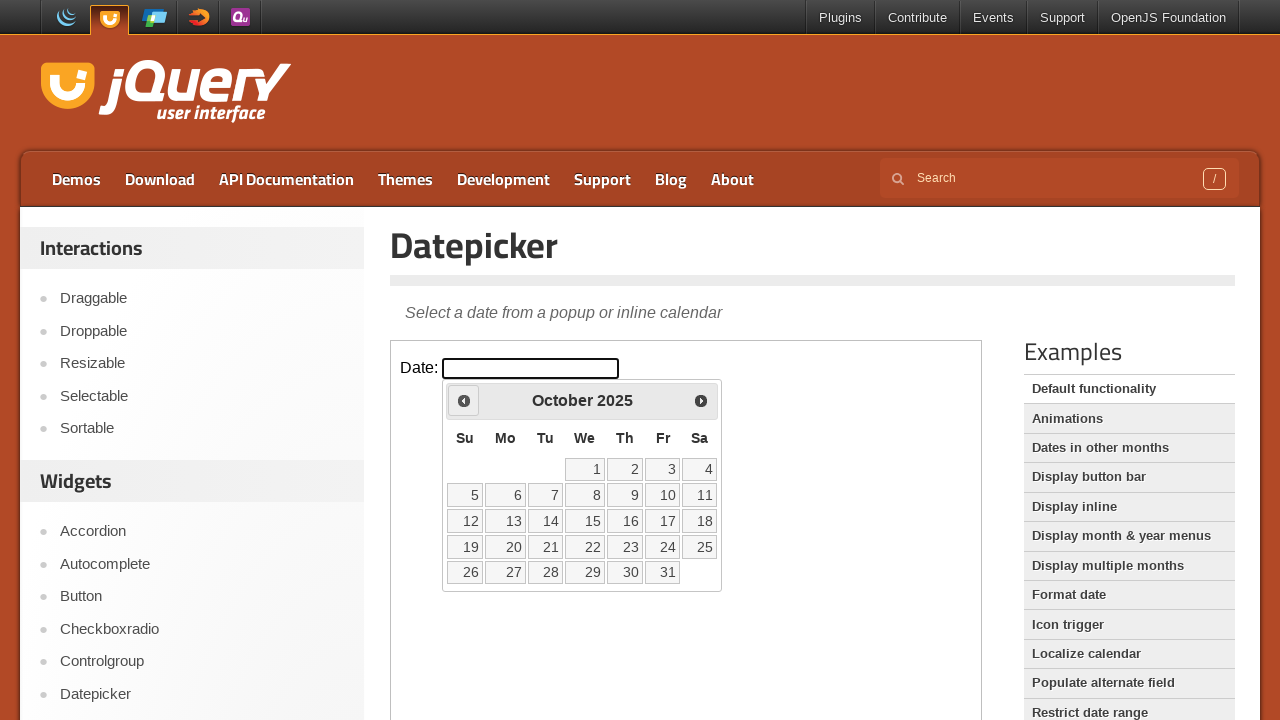

Retrieved current month from calendar
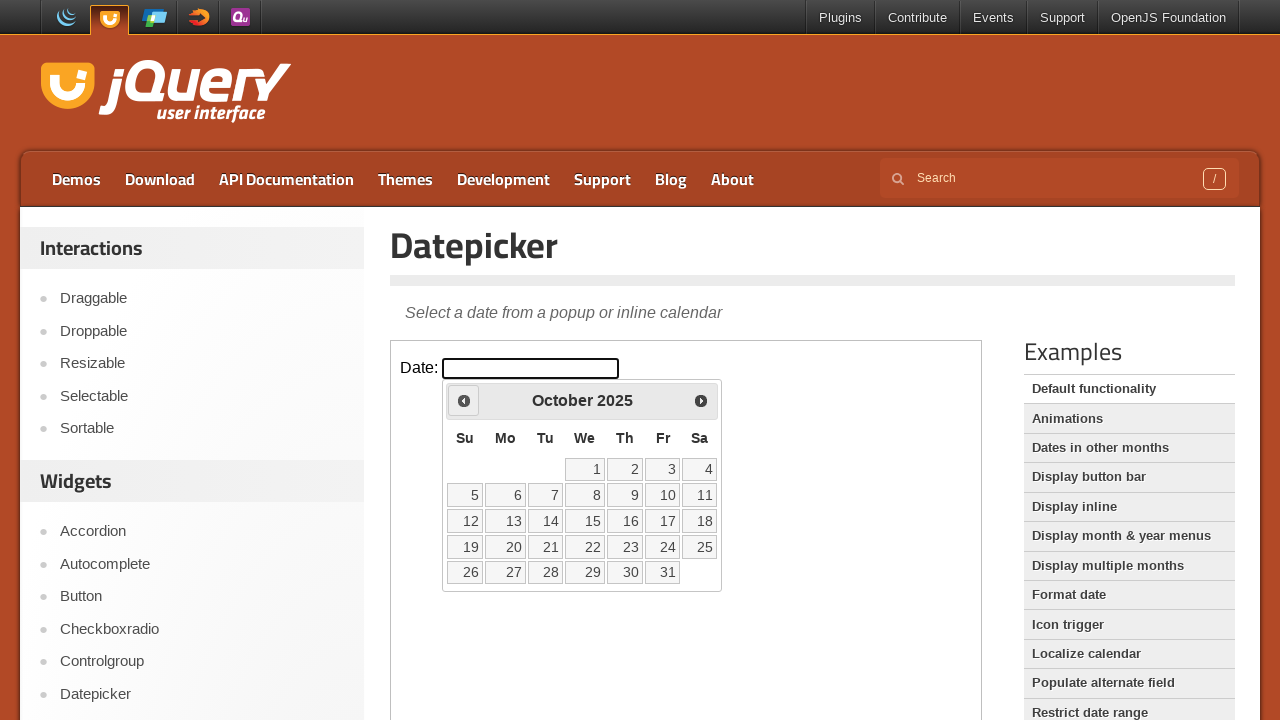

Retrieved current year from calendar
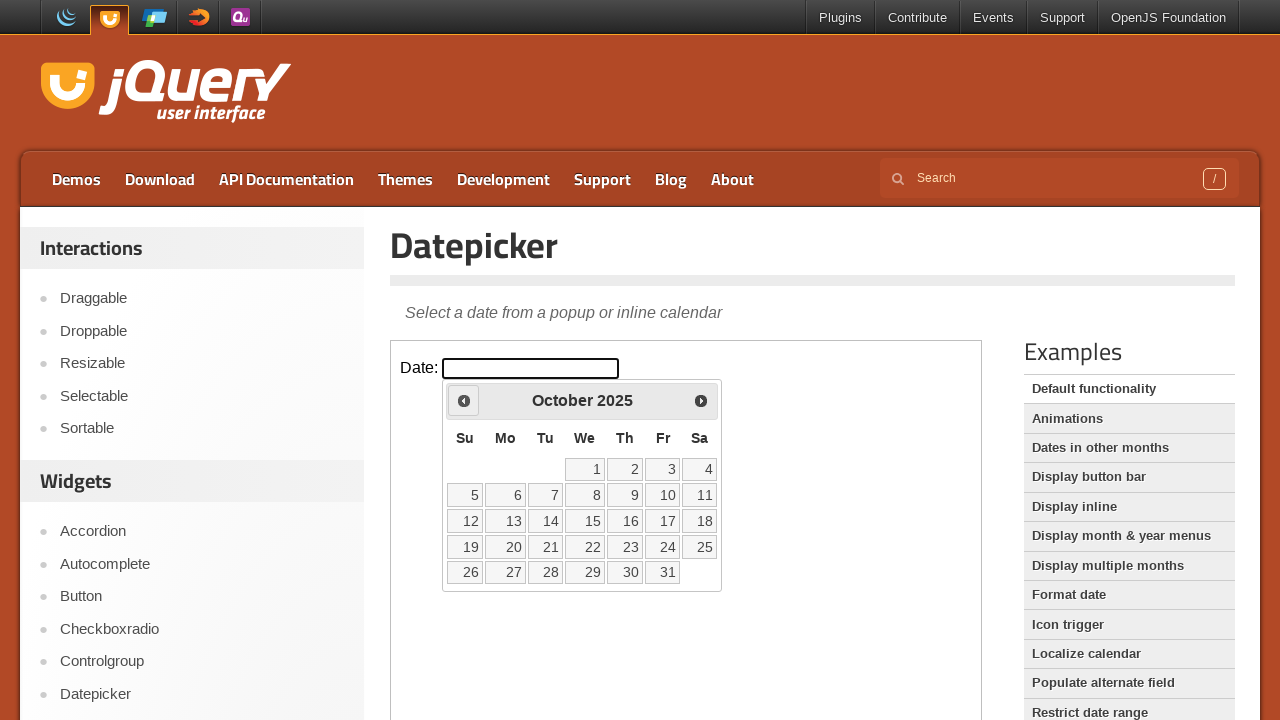

Clicked previous month navigation arrow at (464, 400) on iframe.demo-frame >> internal:control=enter-frame >> #ui-datepicker-div > div > 
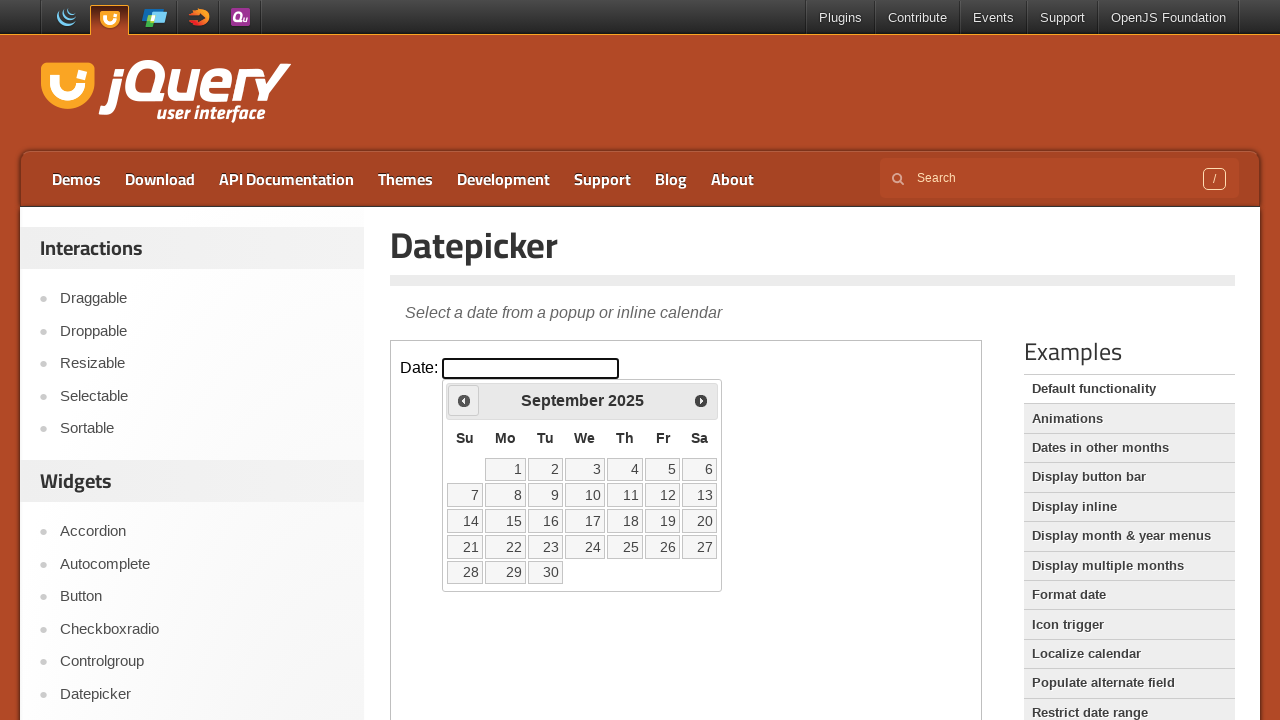

Waited for calendar to update
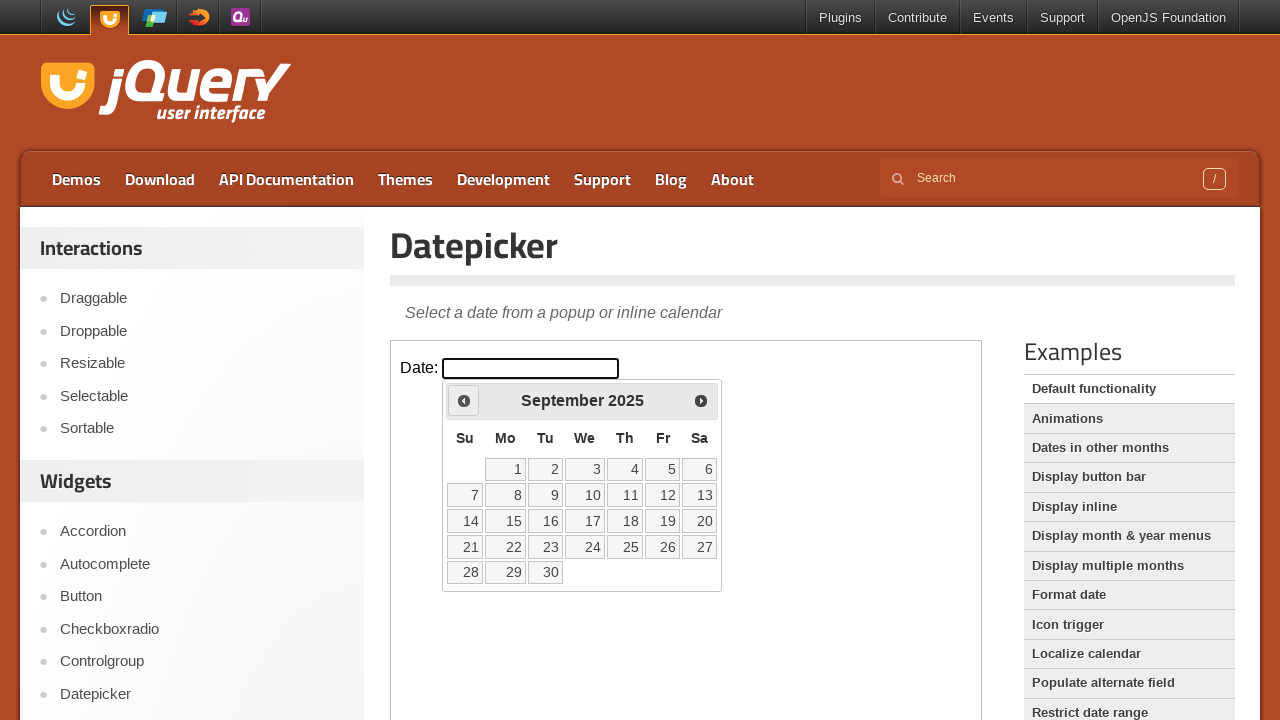

Retrieved current month from calendar
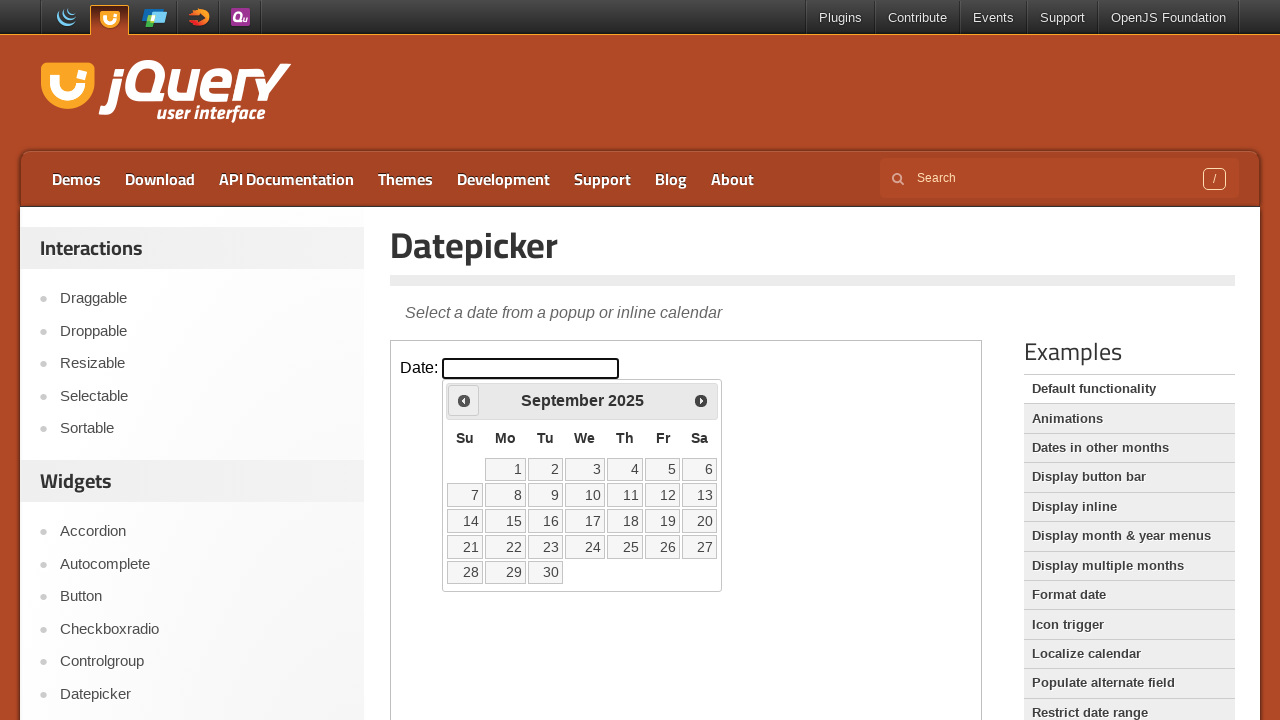

Retrieved current year from calendar
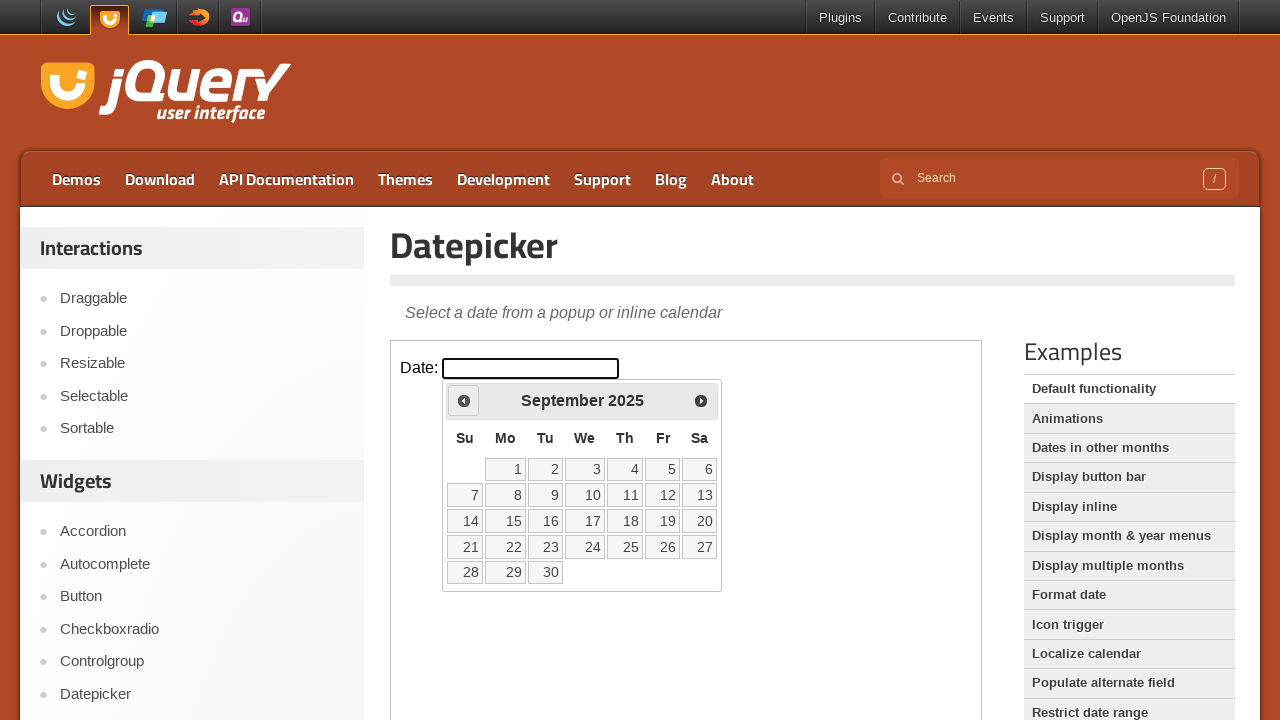

Clicked previous month navigation arrow at (464, 400) on iframe.demo-frame >> internal:control=enter-frame >> #ui-datepicker-div > div > 
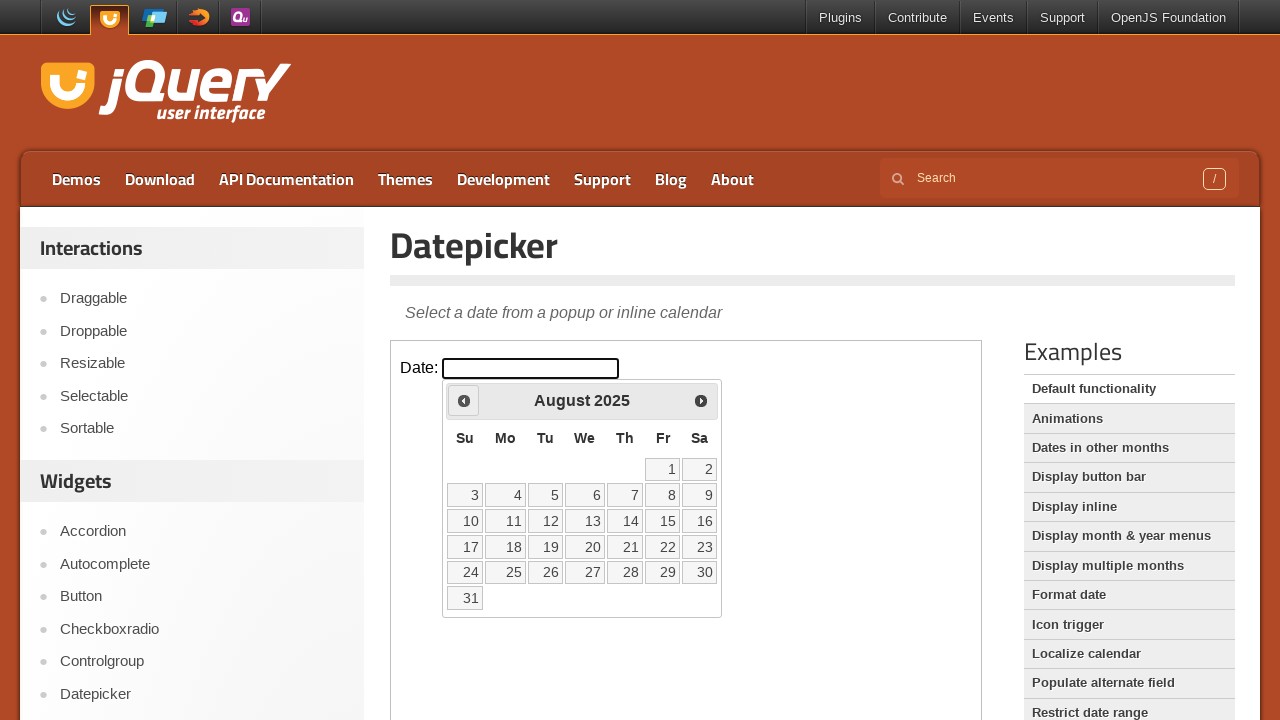

Waited for calendar to update
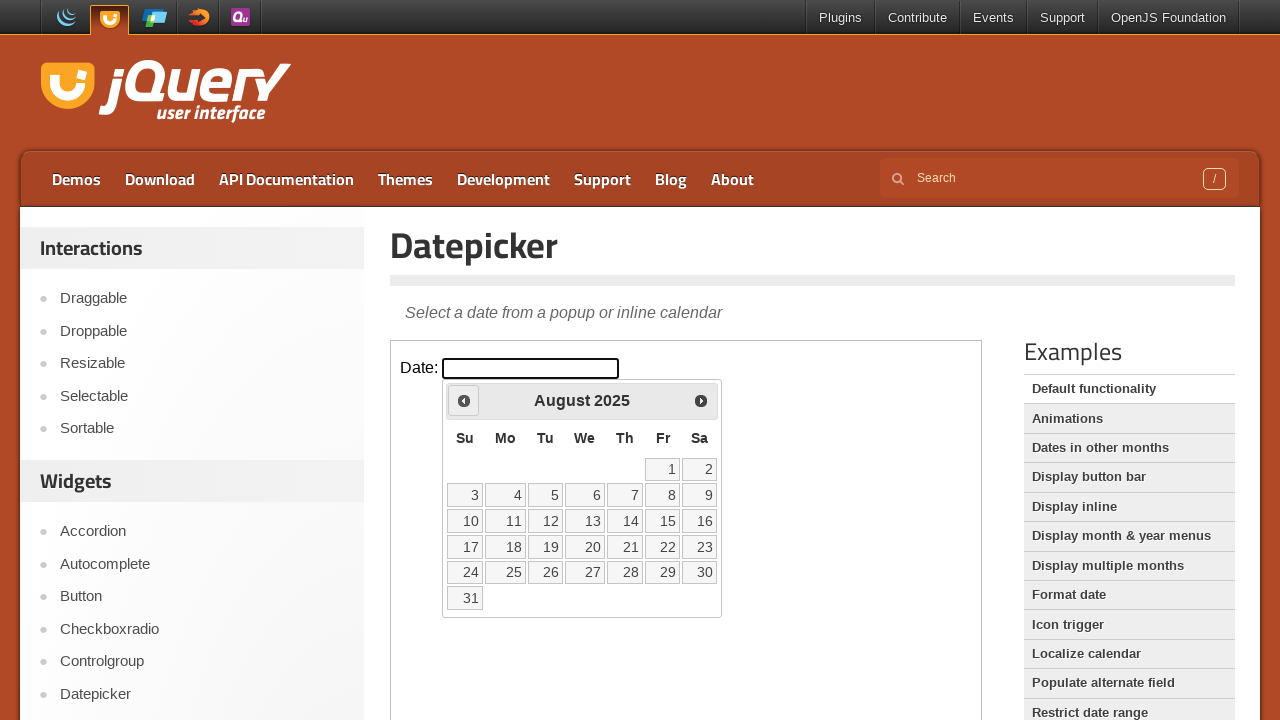

Retrieved current month from calendar
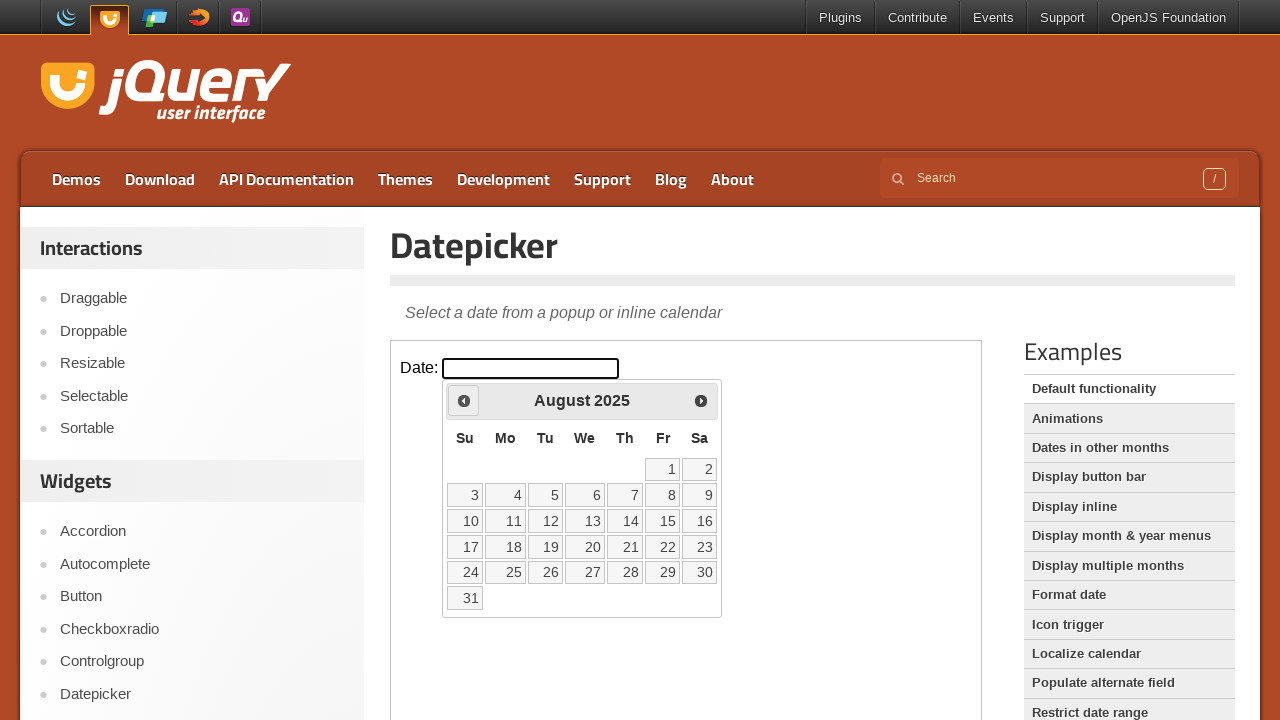

Retrieved current year from calendar
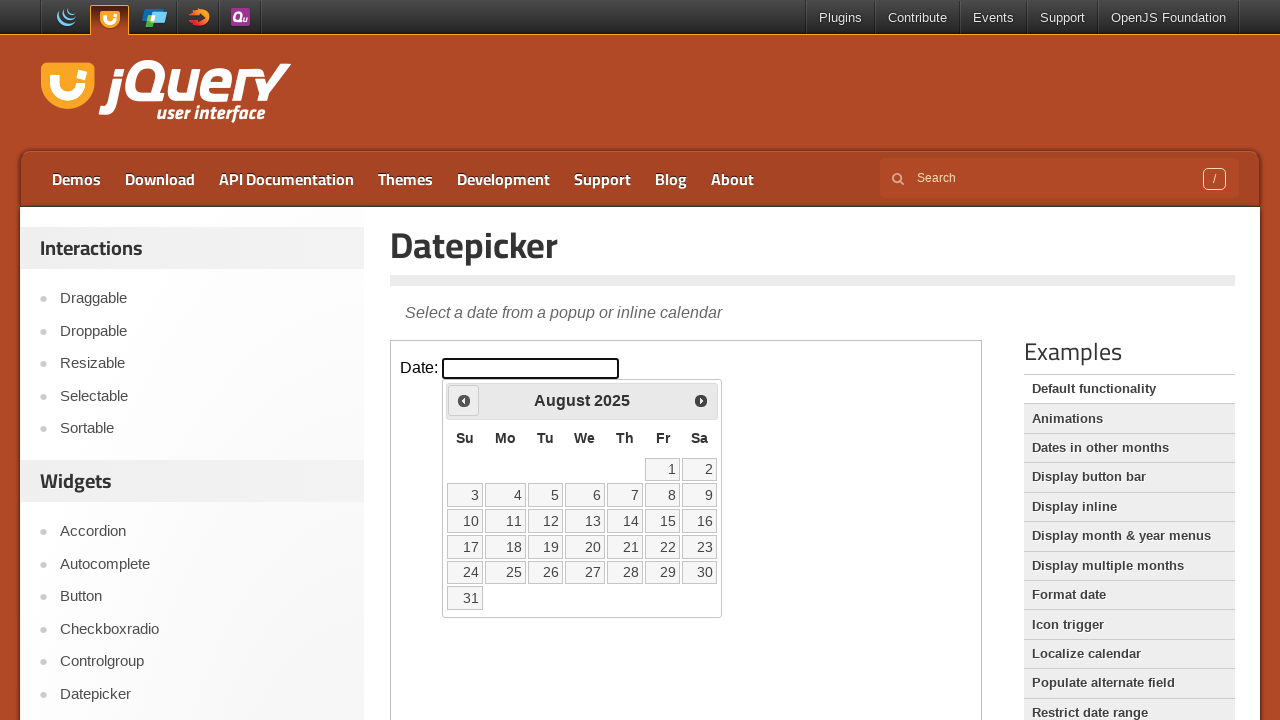

Clicked previous month navigation arrow at (464, 400) on iframe.demo-frame >> internal:control=enter-frame >> #ui-datepicker-div > div > 
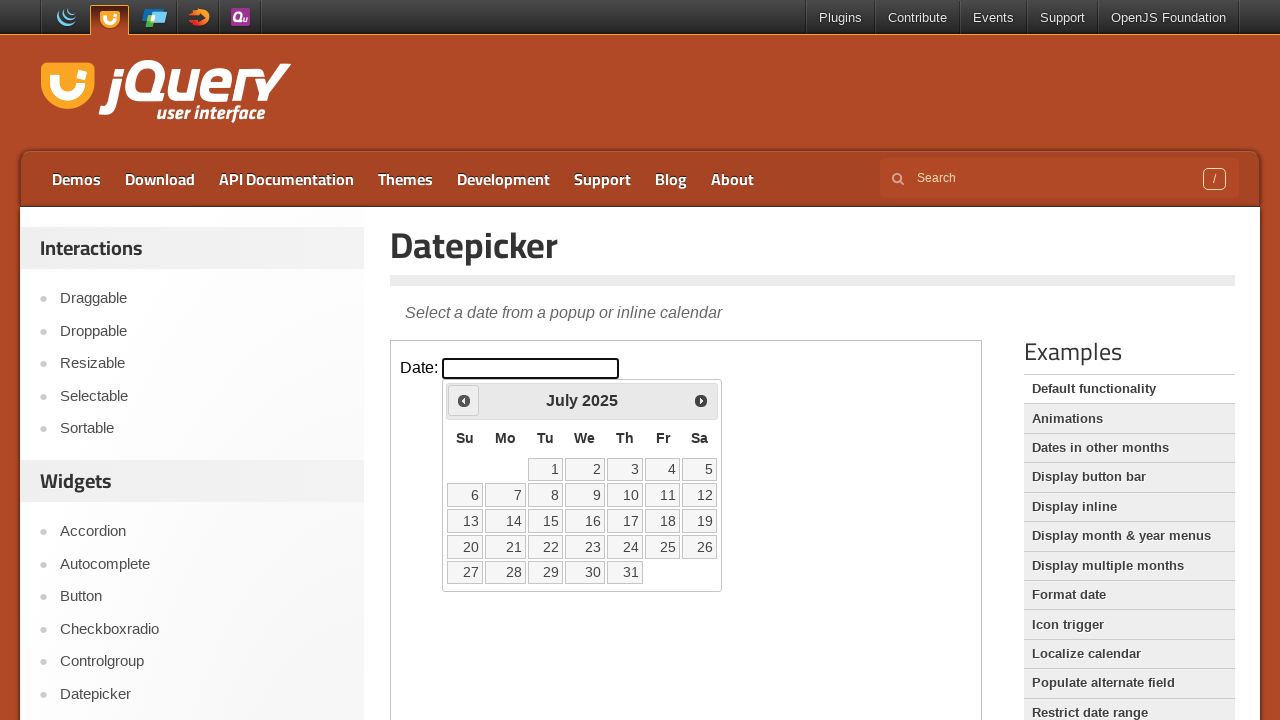

Waited for calendar to update
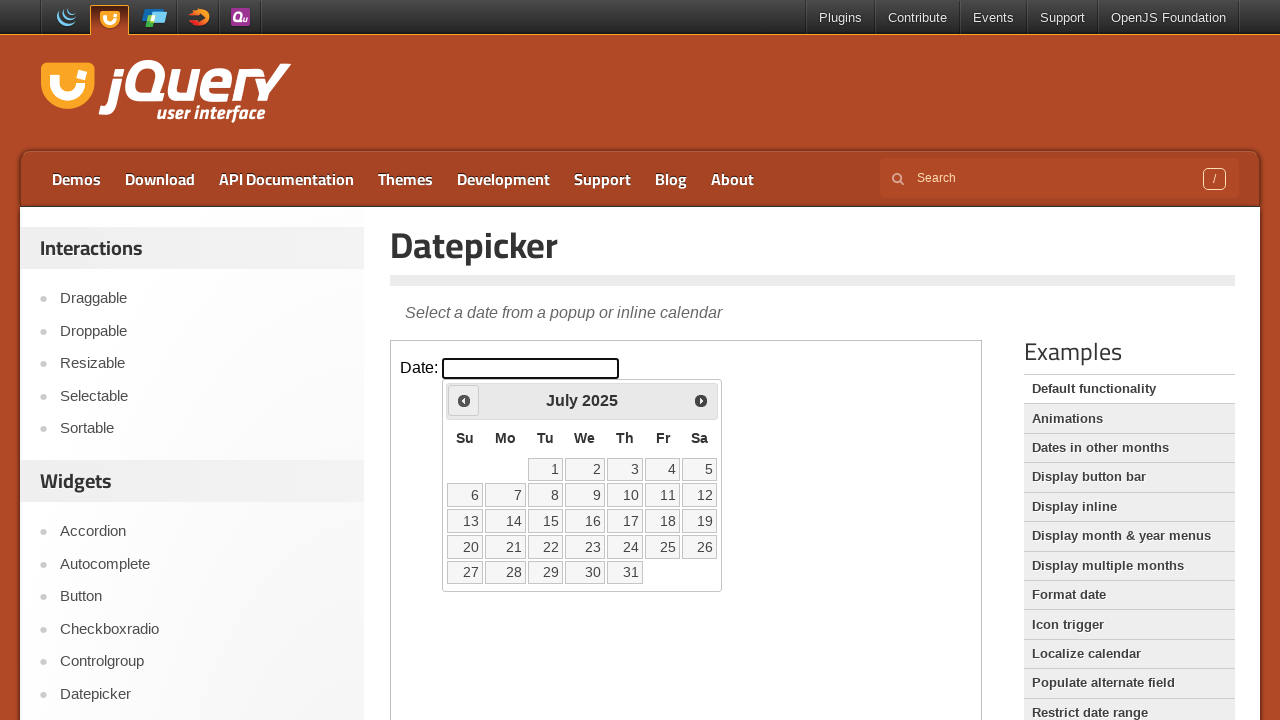

Retrieved current month from calendar
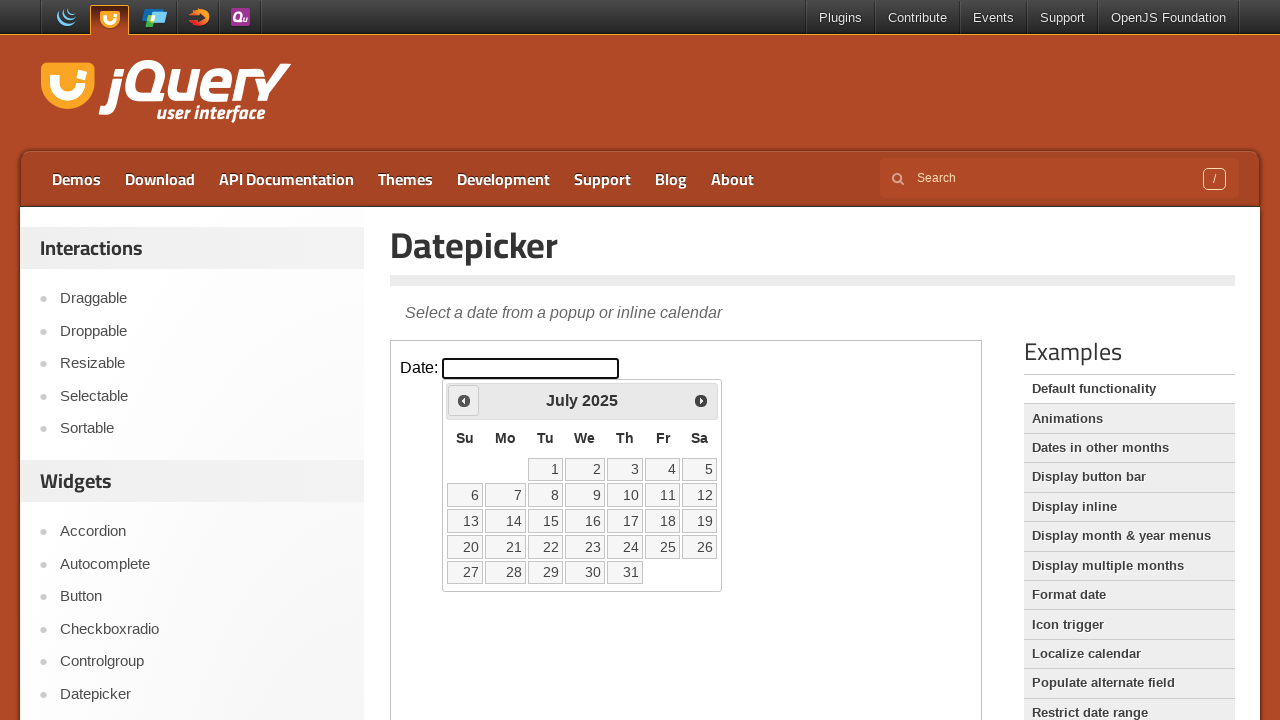

Retrieved current year from calendar
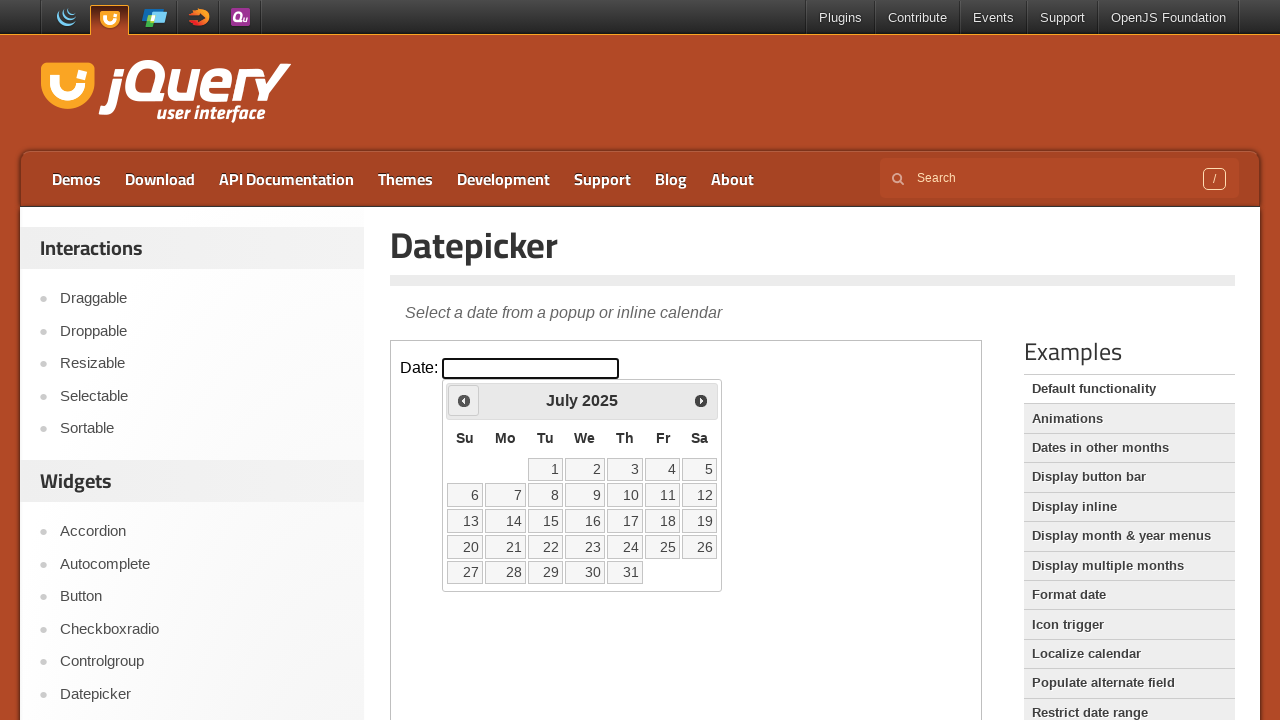

Clicked previous month navigation arrow at (464, 400) on iframe.demo-frame >> internal:control=enter-frame >> #ui-datepicker-div > div > 
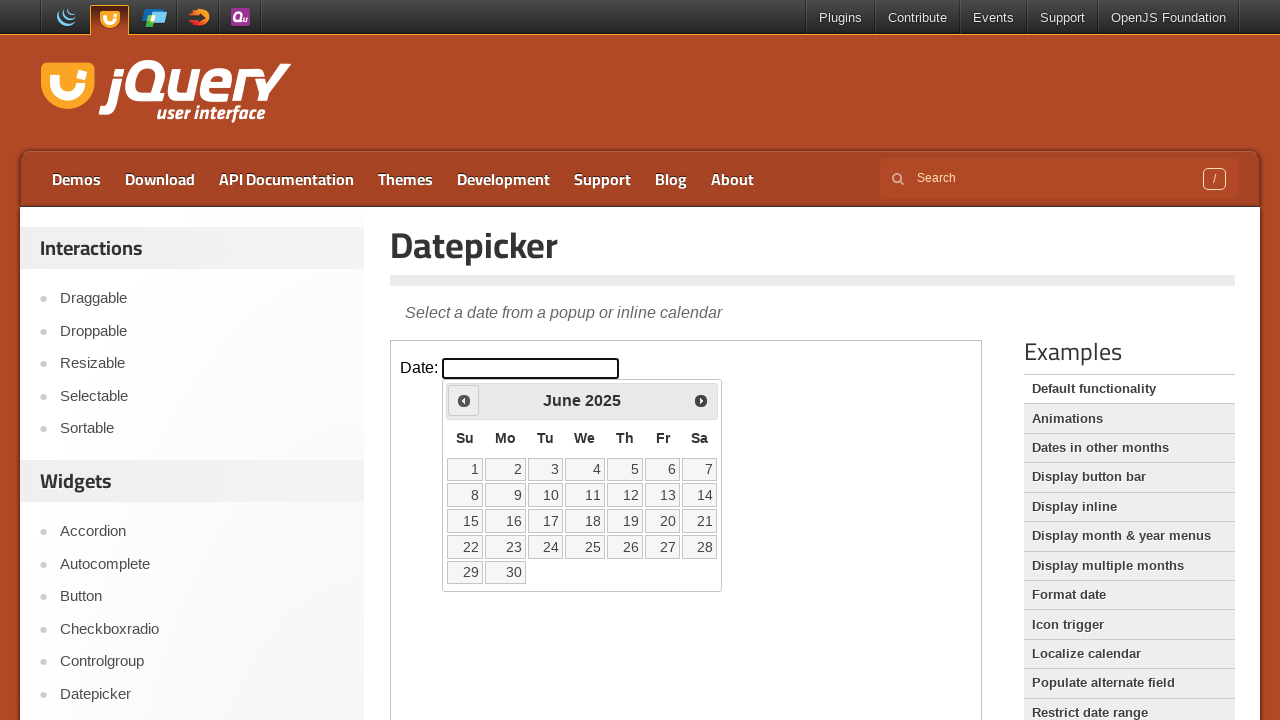

Waited for calendar to update
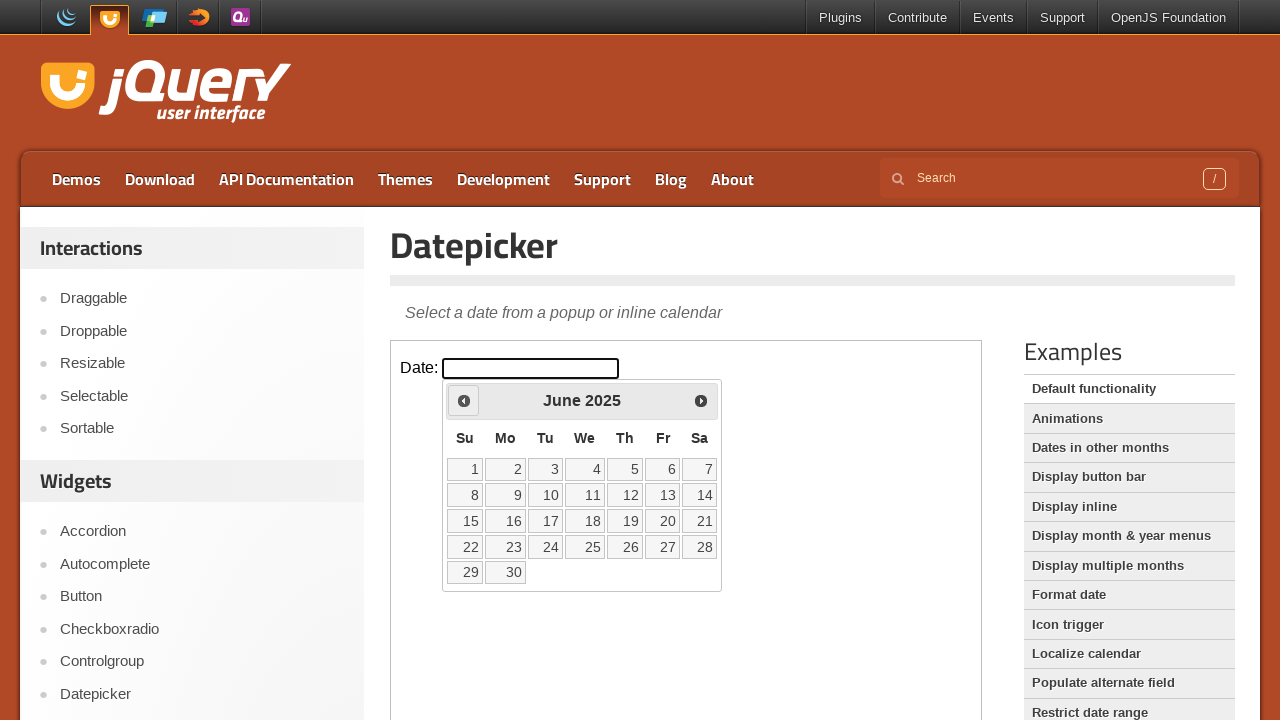

Retrieved current month from calendar
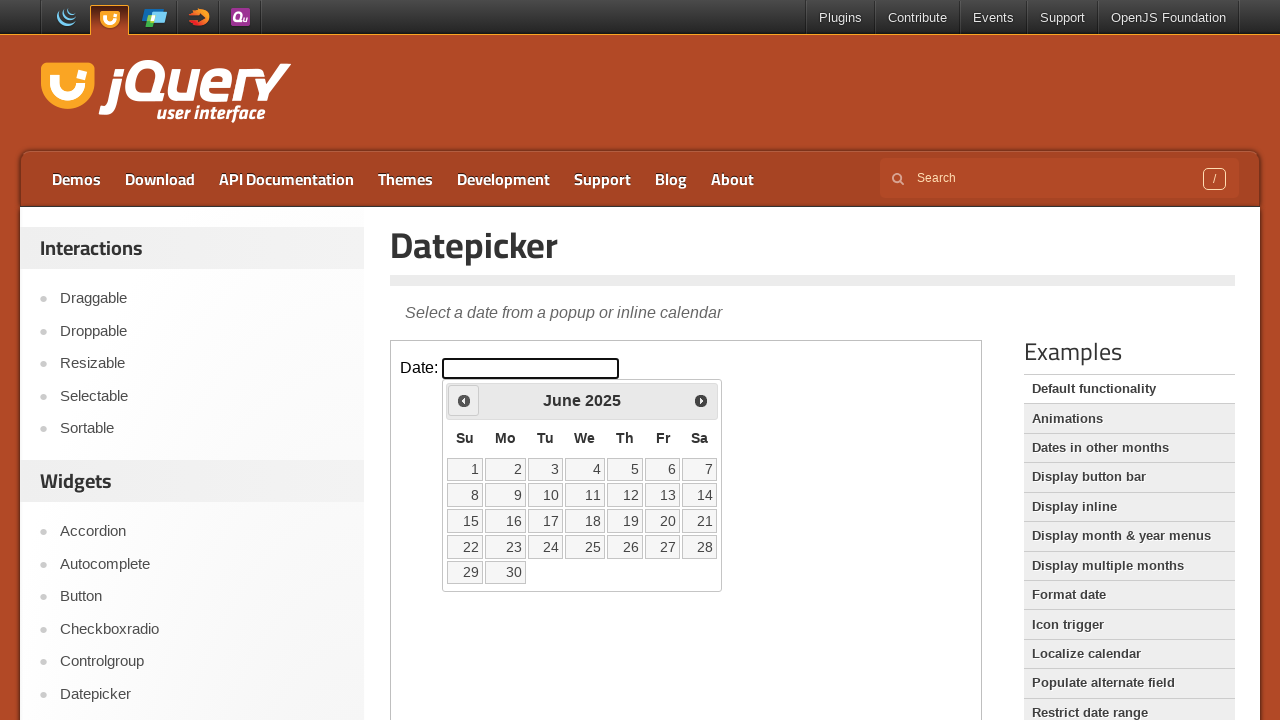

Retrieved current year from calendar
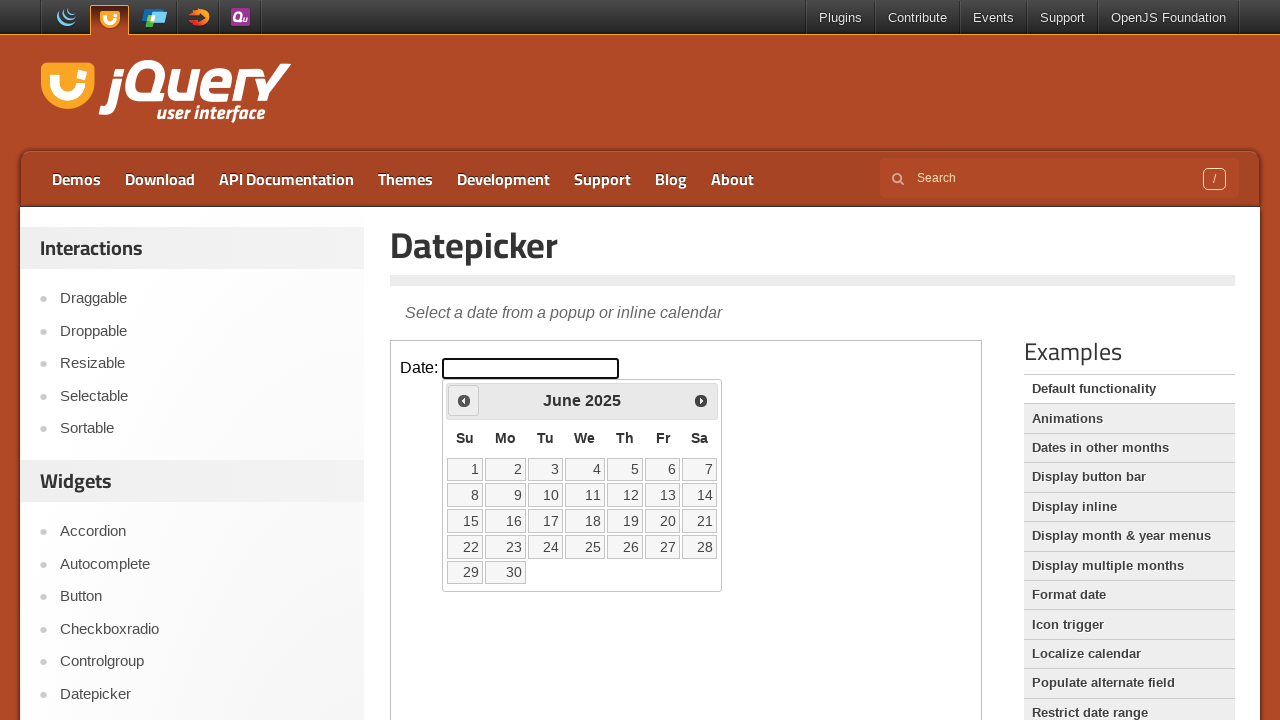

Clicked previous month navigation arrow at (464, 400) on iframe.demo-frame >> internal:control=enter-frame >> #ui-datepicker-div > div > 
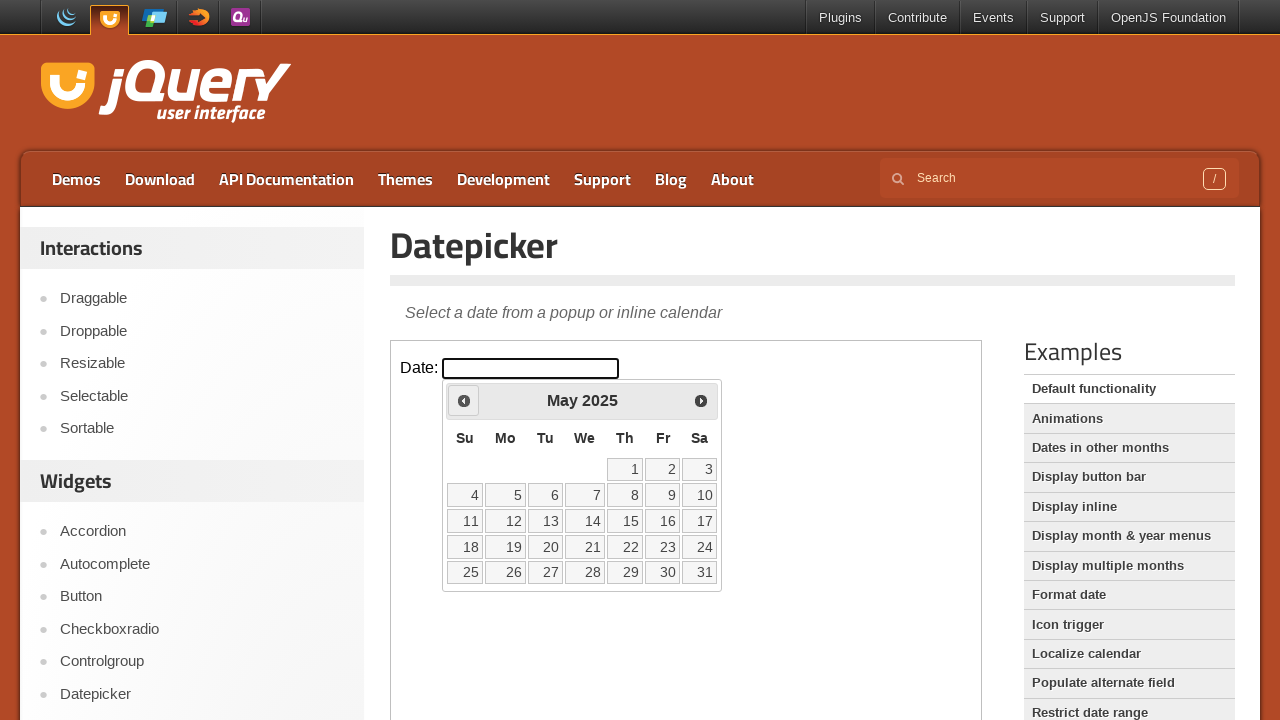

Waited for calendar to update
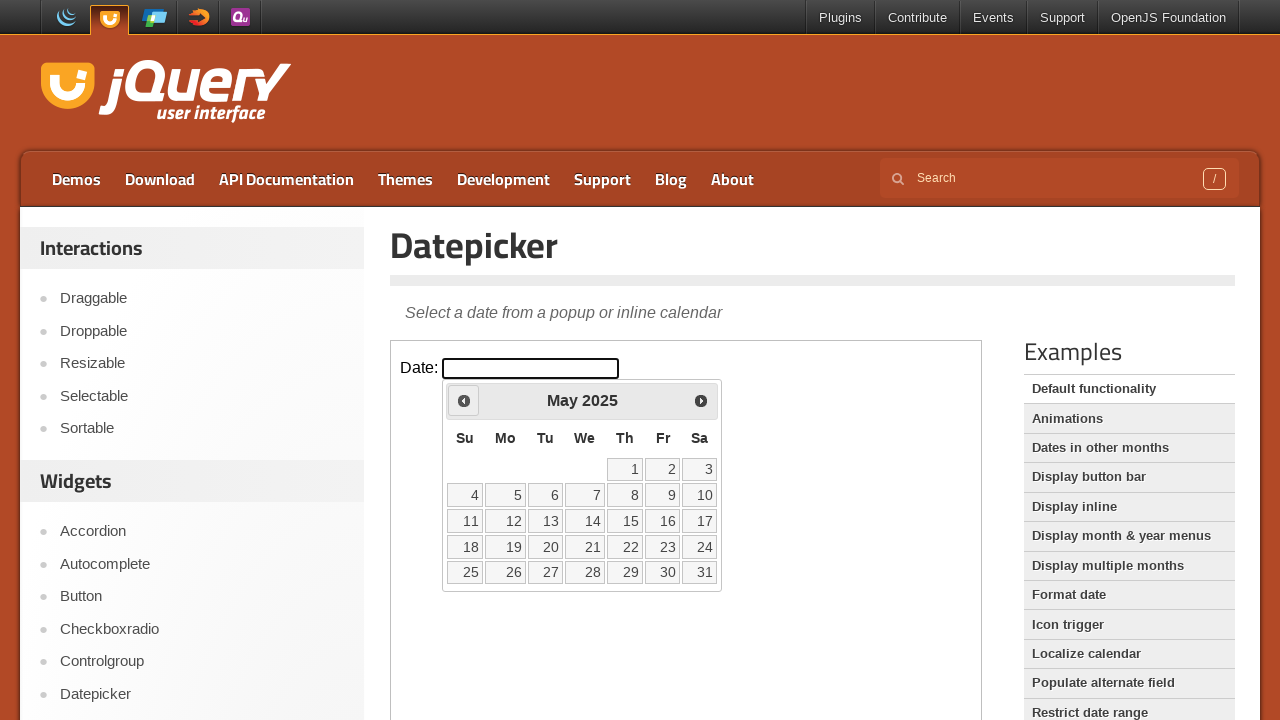

Retrieved current month from calendar
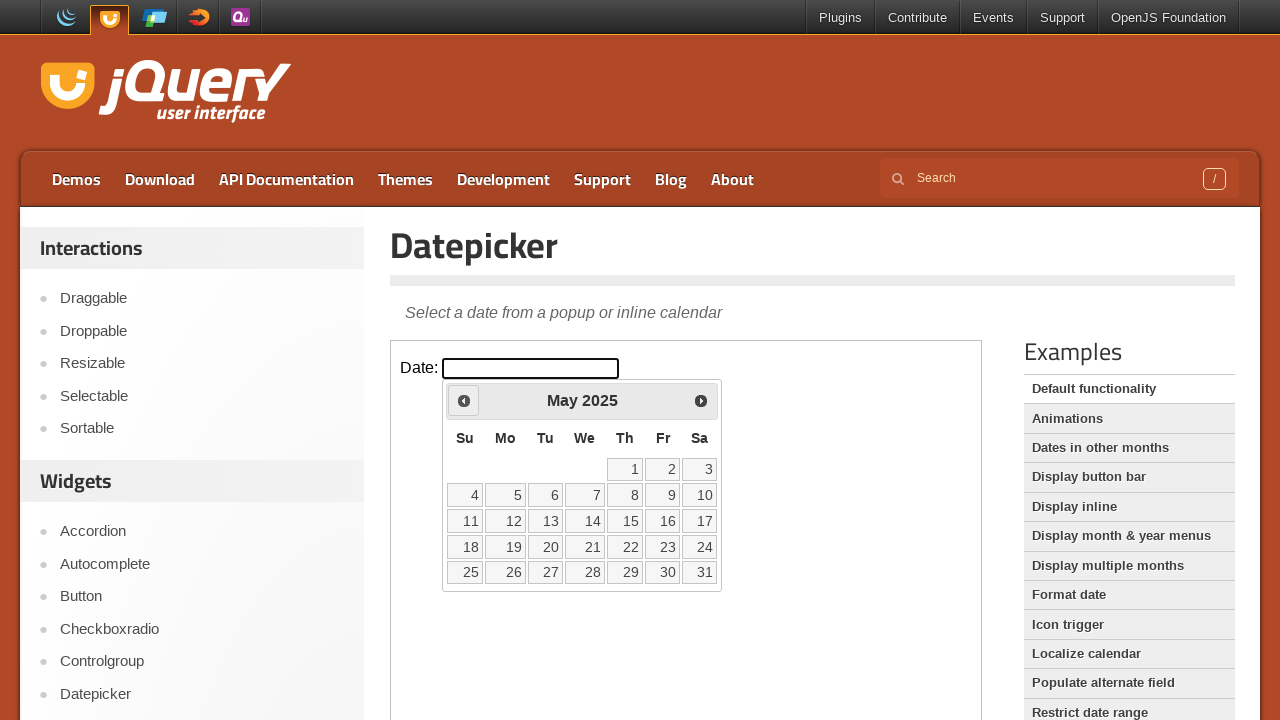

Retrieved current year from calendar
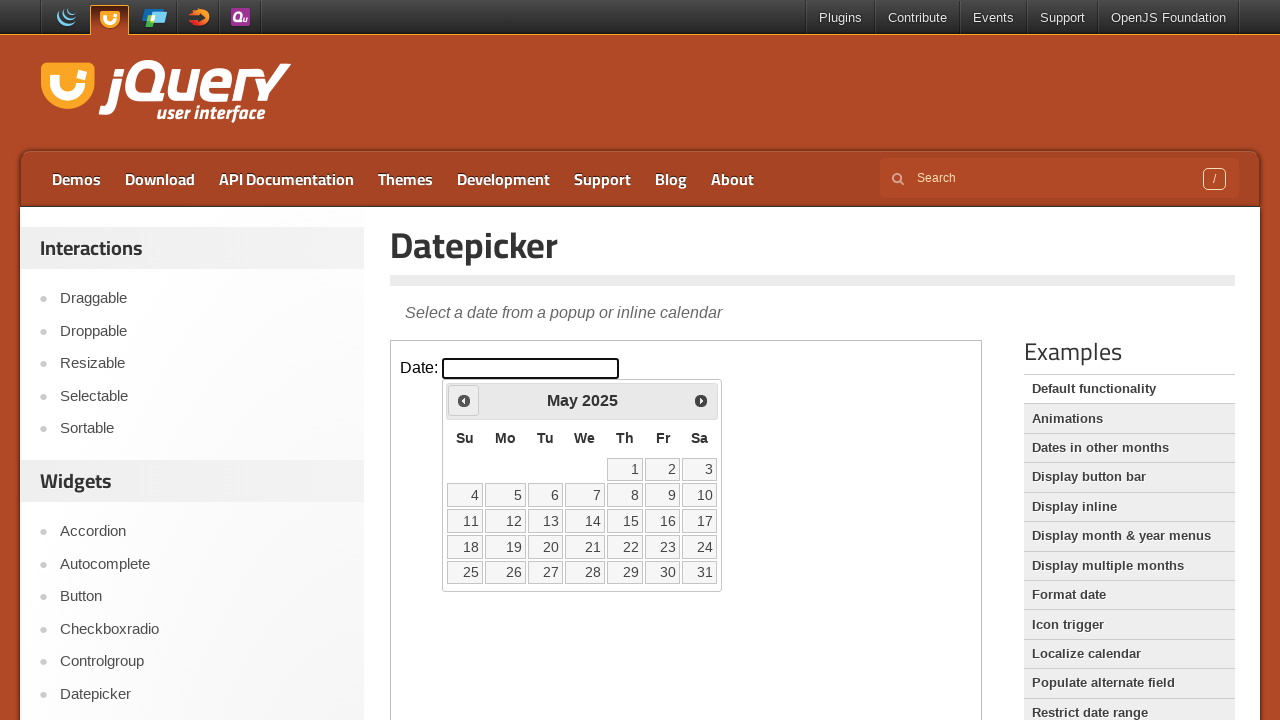

Clicked previous month navigation arrow at (464, 400) on iframe.demo-frame >> internal:control=enter-frame >> #ui-datepicker-div > div > 
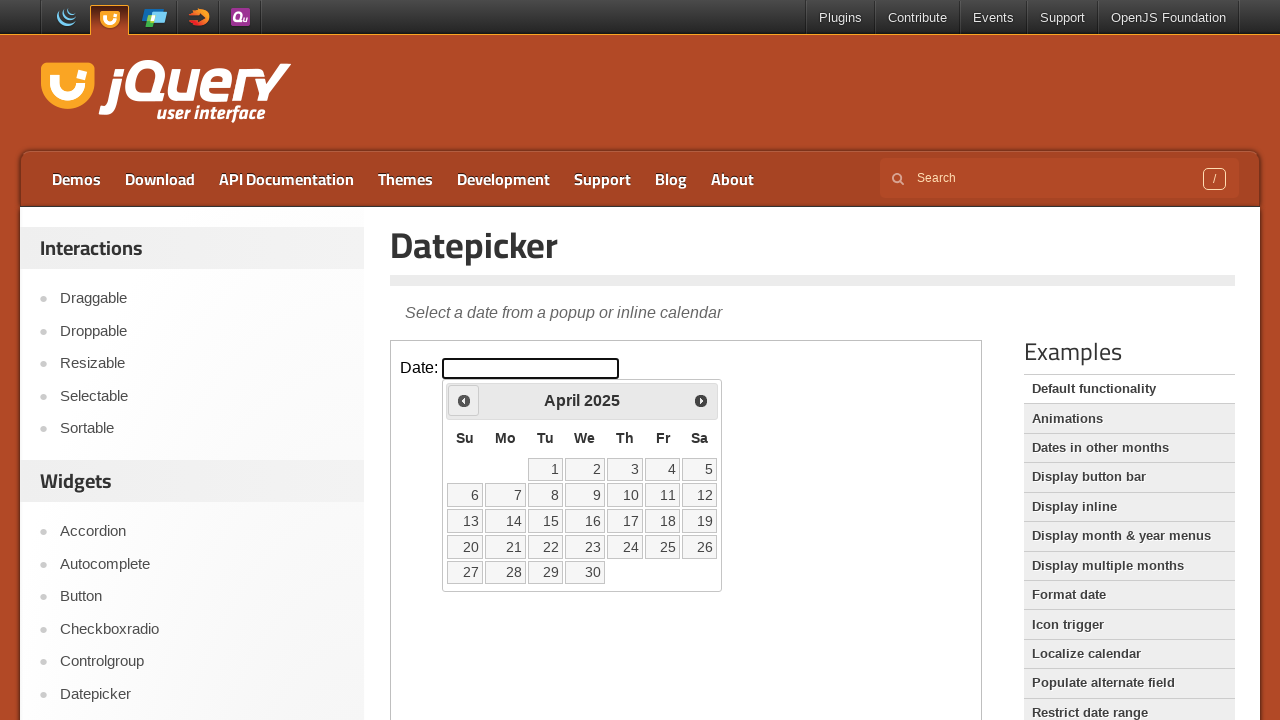

Waited for calendar to update
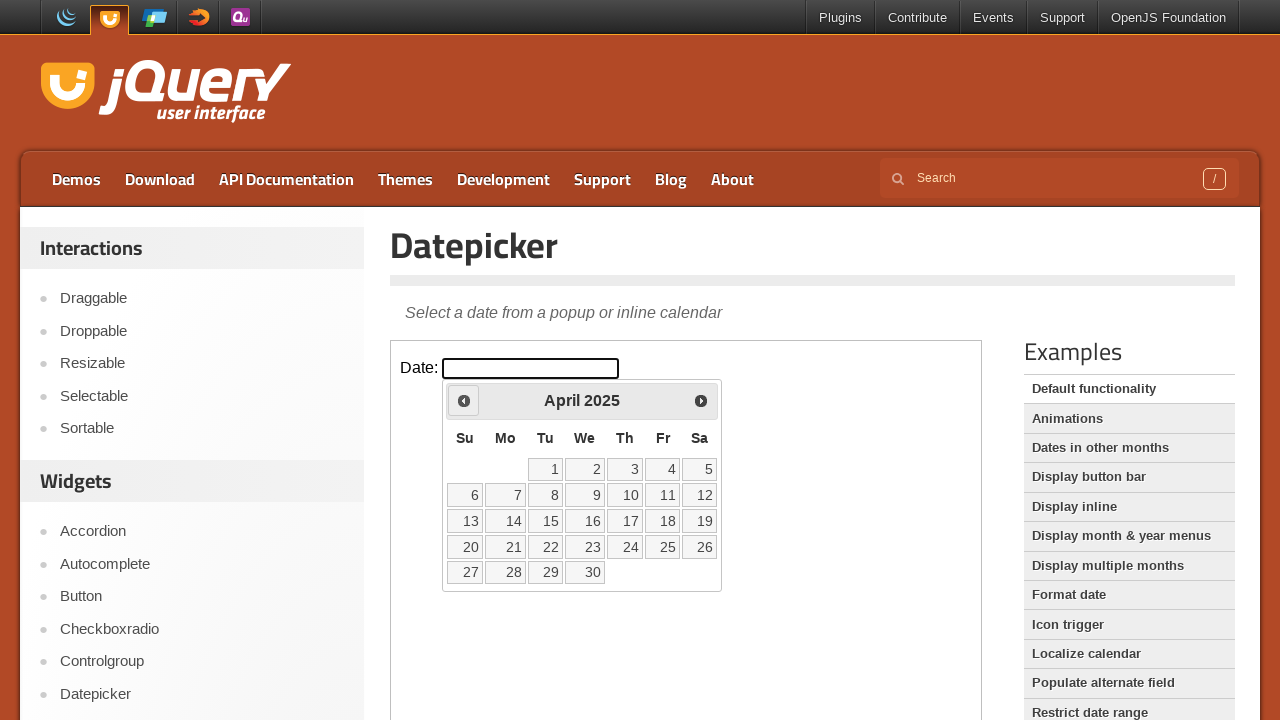

Retrieved current month from calendar
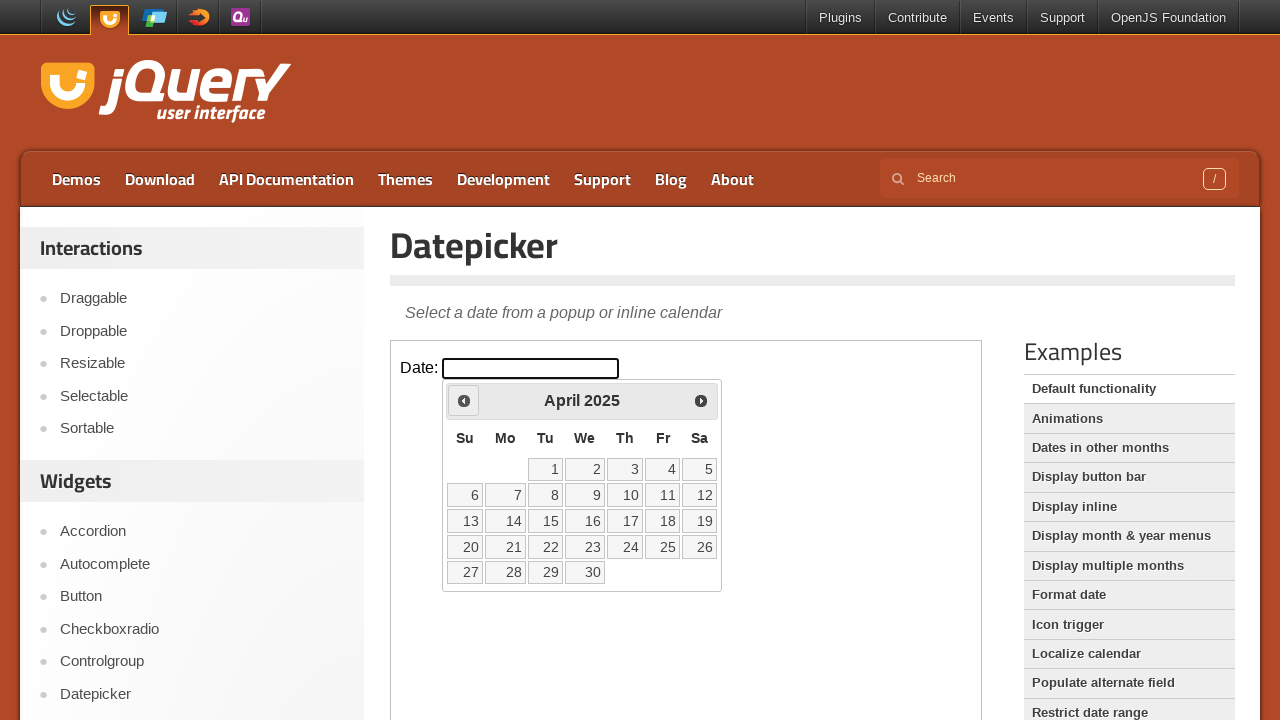

Retrieved current year from calendar
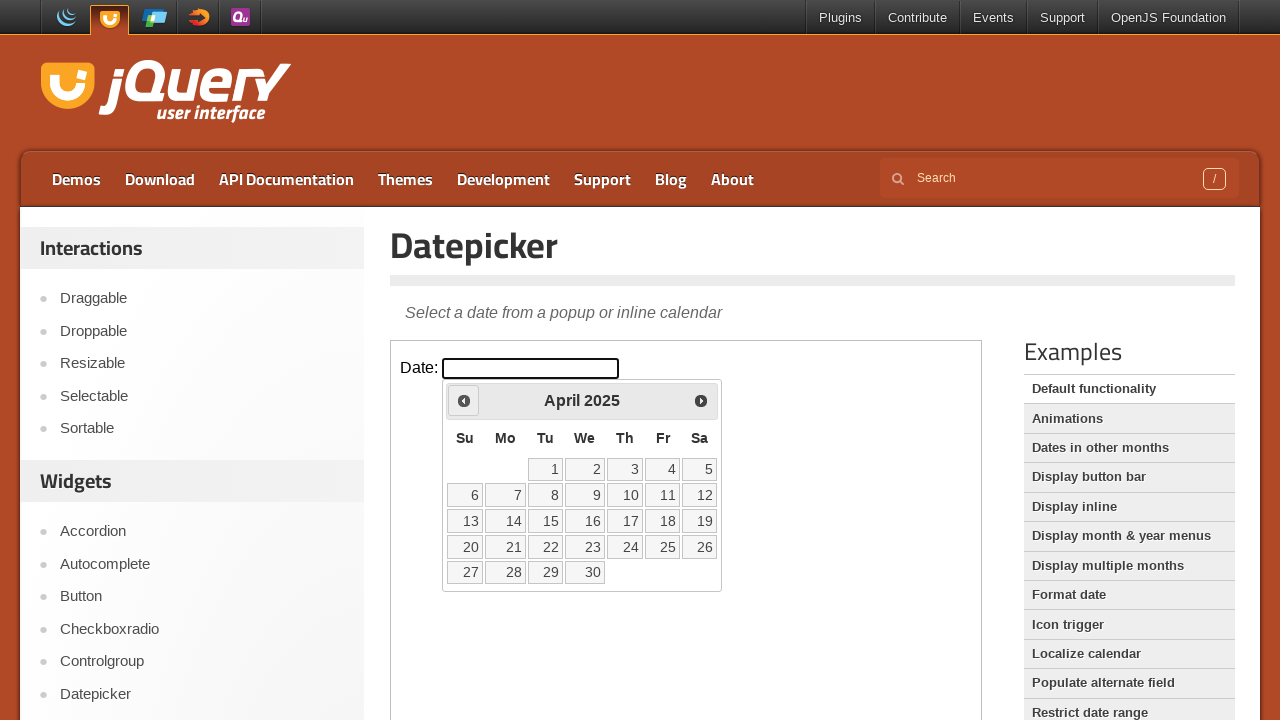

Clicked previous month navigation arrow at (464, 400) on iframe.demo-frame >> internal:control=enter-frame >> #ui-datepicker-div > div > 
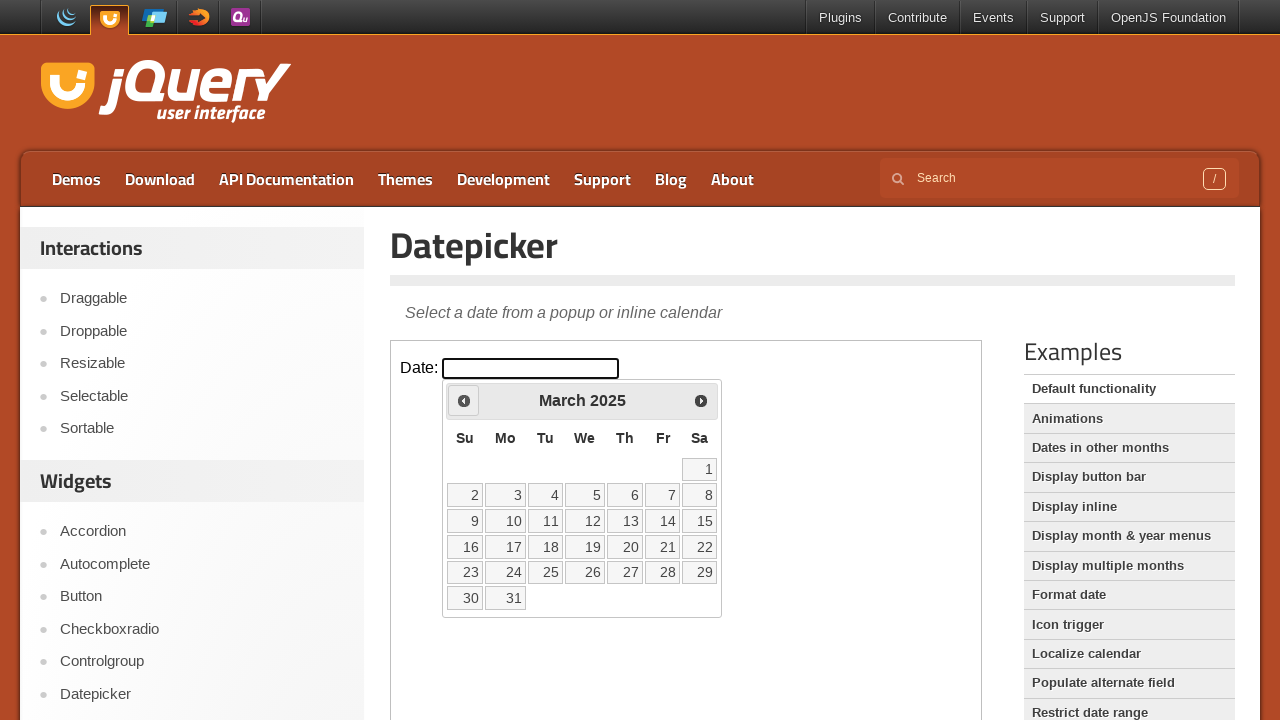

Waited for calendar to update
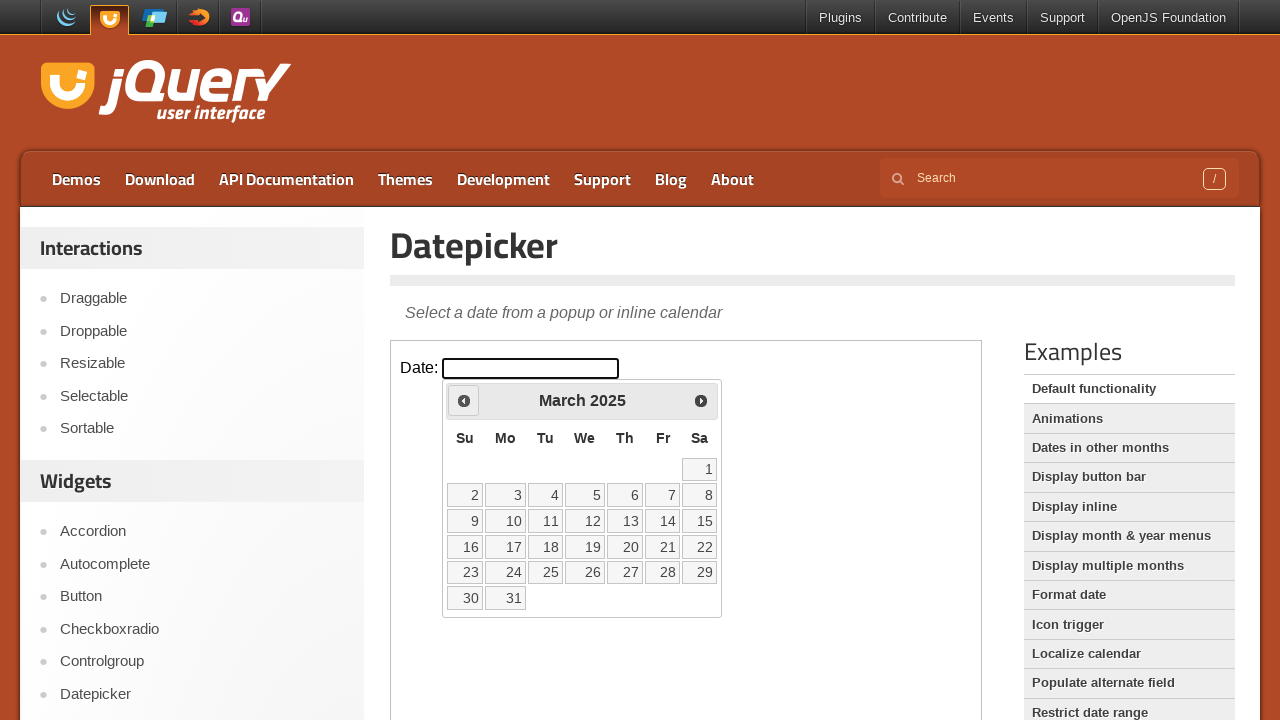

Retrieved current month from calendar
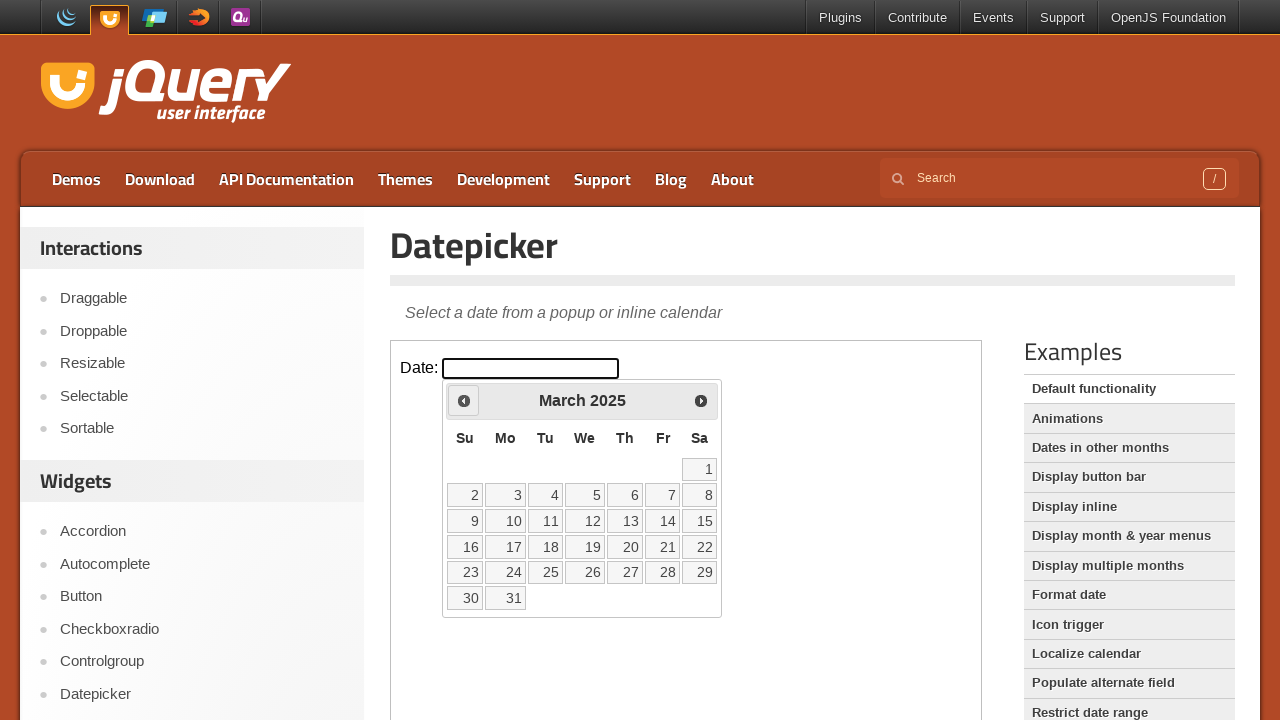

Retrieved current year from calendar
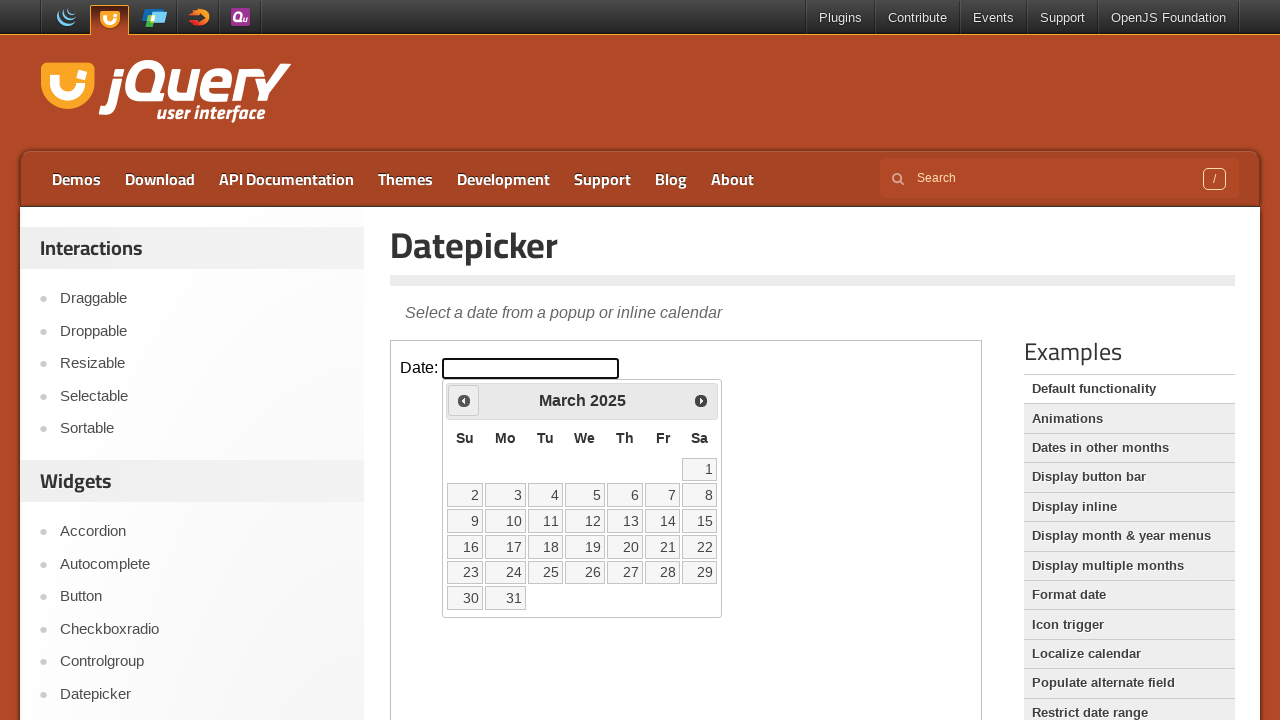

Clicked previous month navigation arrow at (464, 400) on iframe.demo-frame >> internal:control=enter-frame >> #ui-datepicker-div > div > 
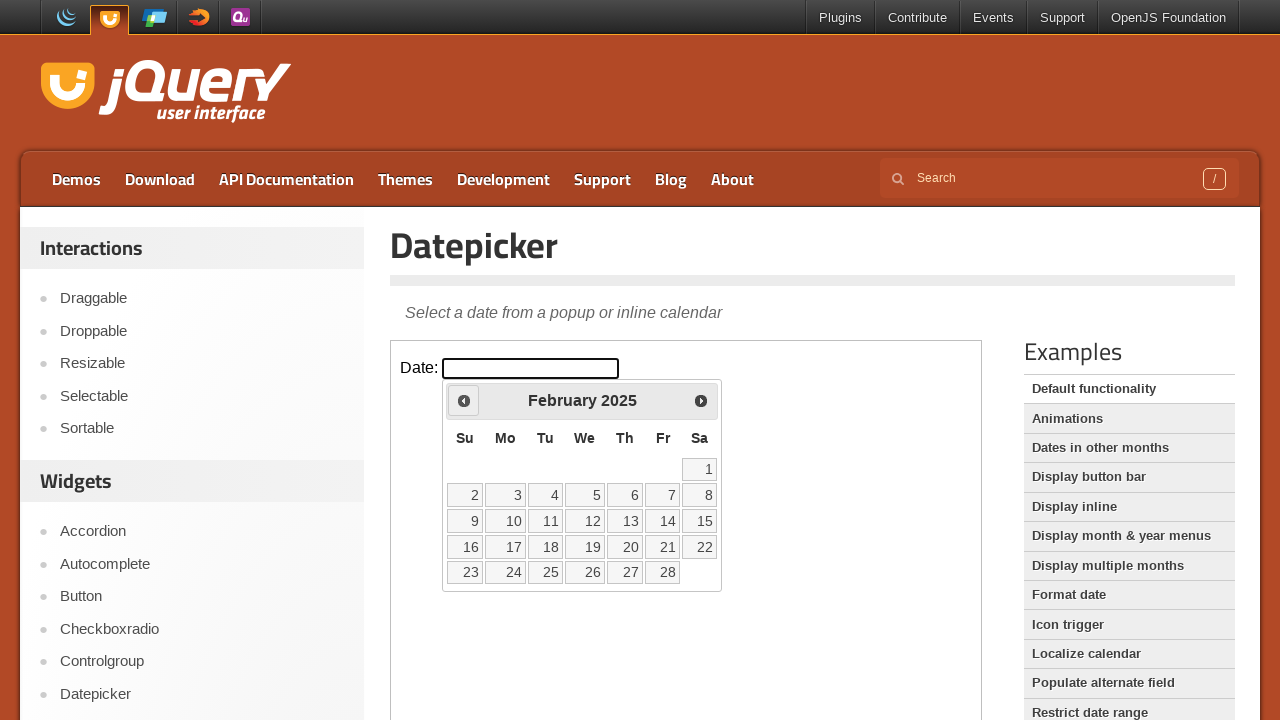

Waited for calendar to update
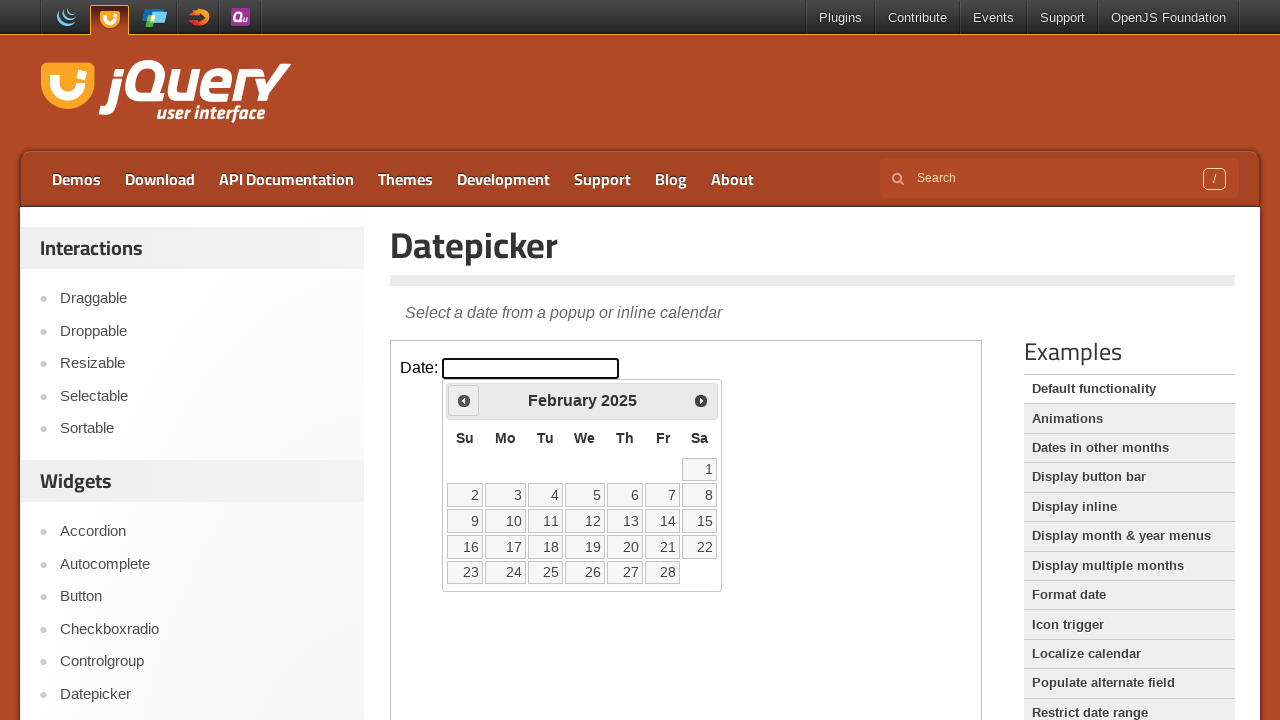

Retrieved current month from calendar
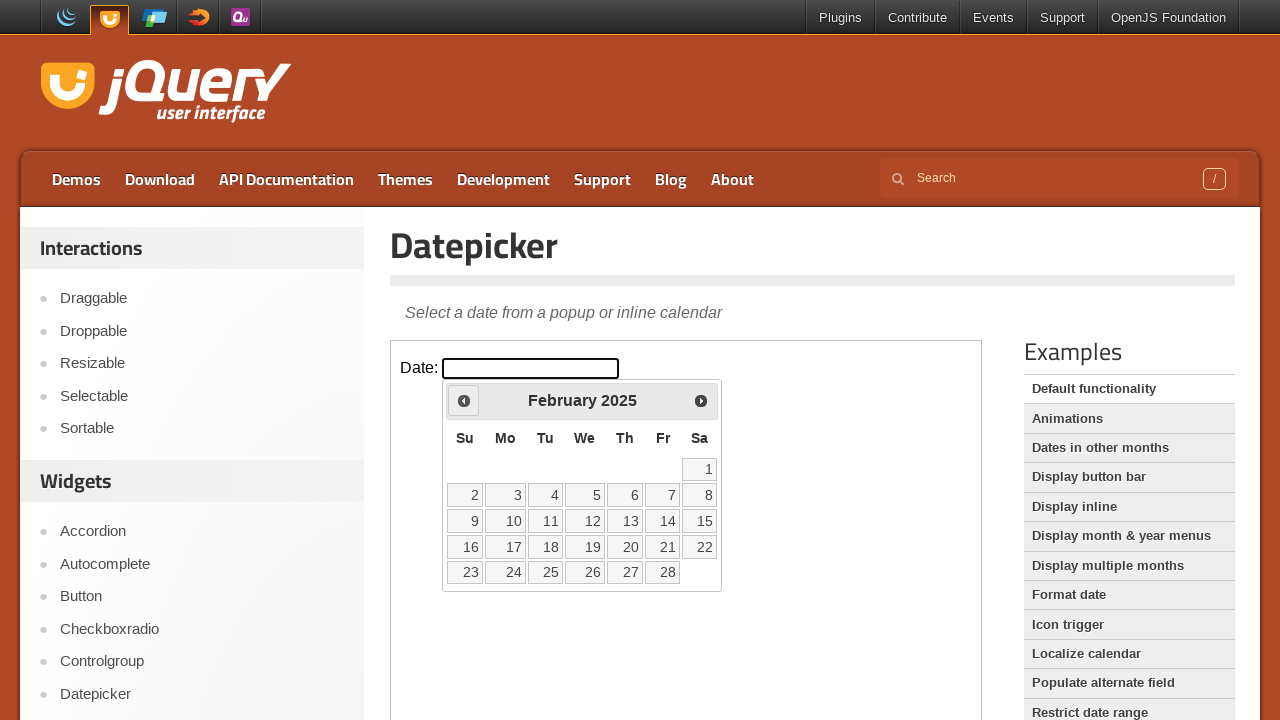

Retrieved current year from calendar
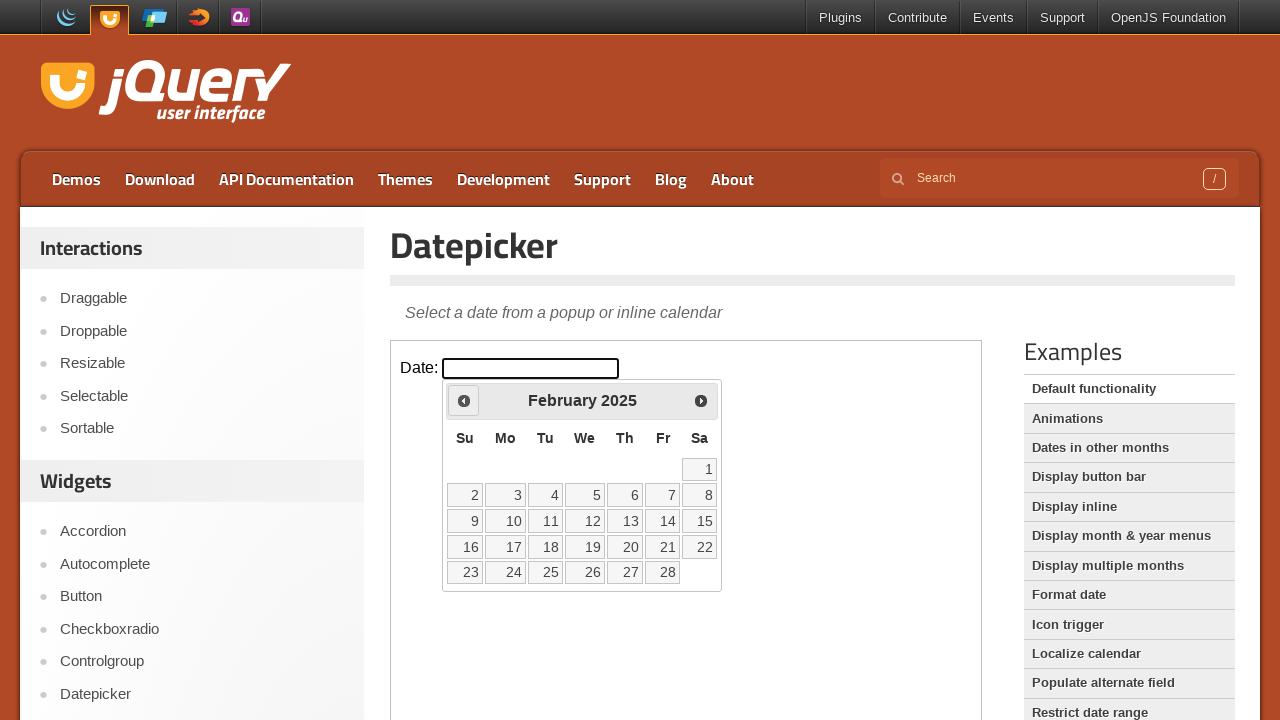

Clicked previous month navigation arrow at (464, 400) on iframe.demo-frame >> internal:control=enter-frame >> #ui-datepicker-div > div > 
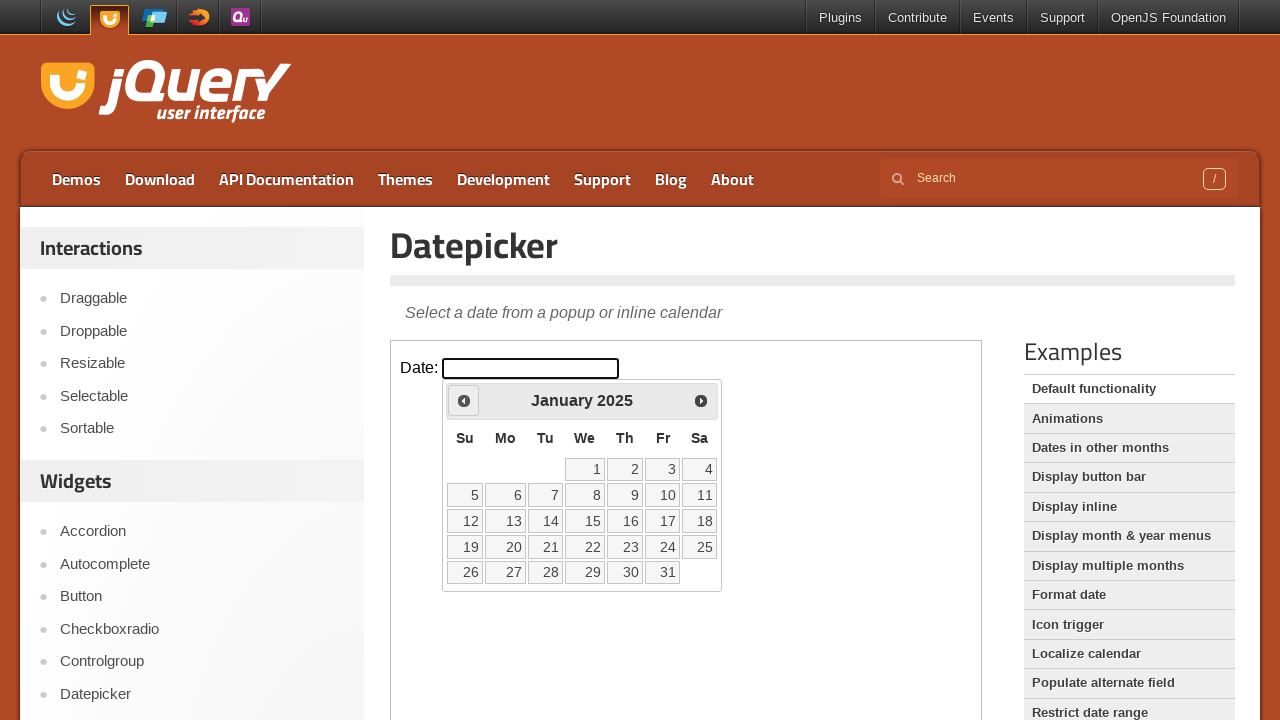

Waited for calendar to update
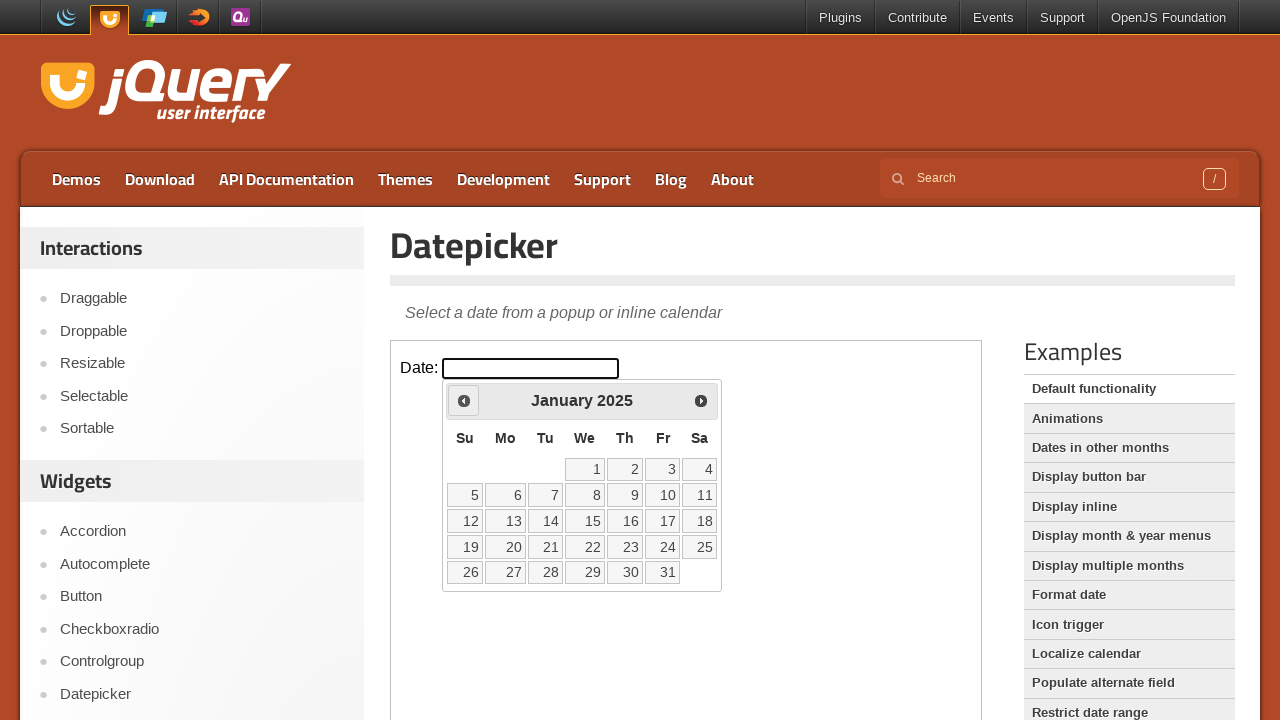

Retrieved current month from calendar
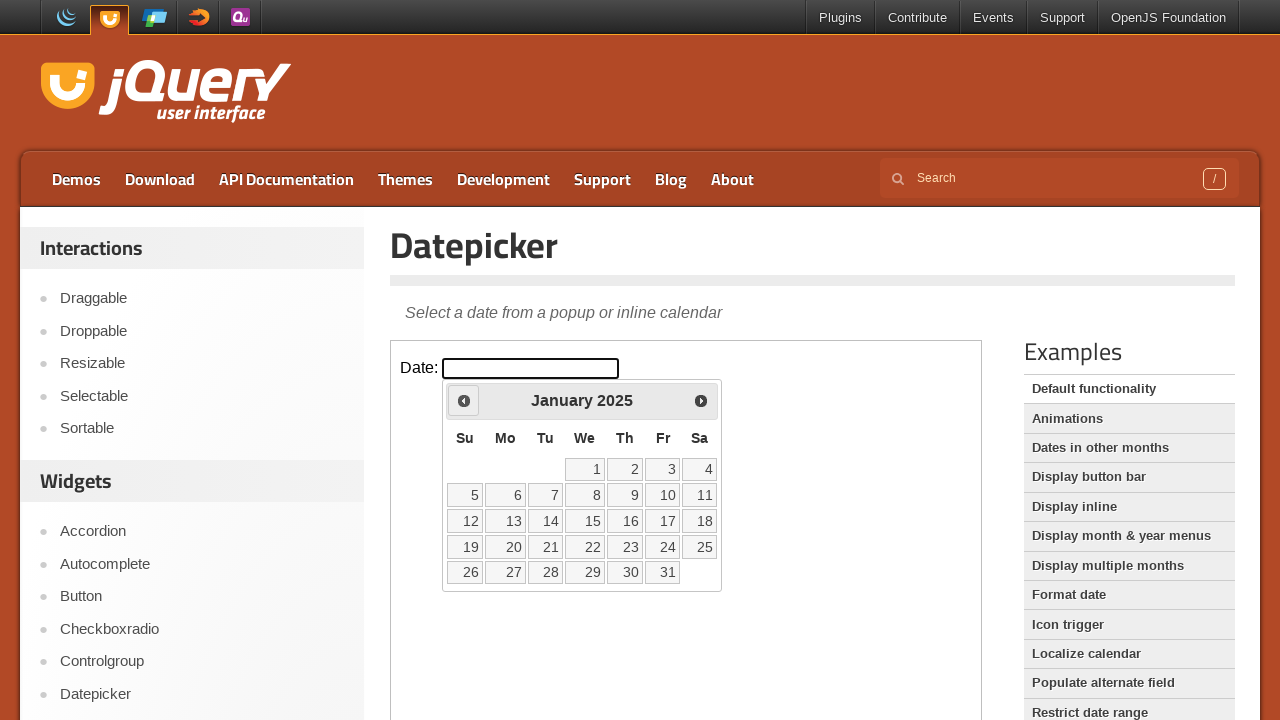

Retrieved current year from calendar
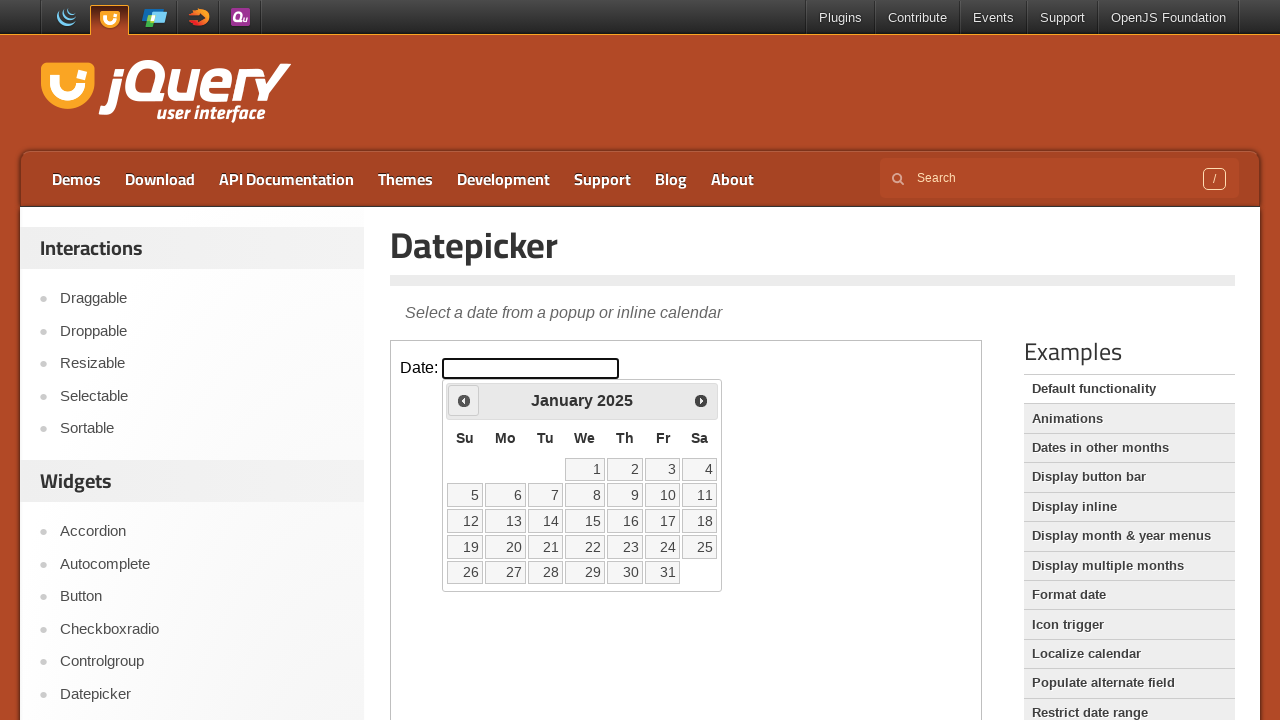

Clicked previous month navigation arrow at (464, 400) on iframe.demo-frame >> internal:control=enter-frame >> #ui-datepicker-div > div > 
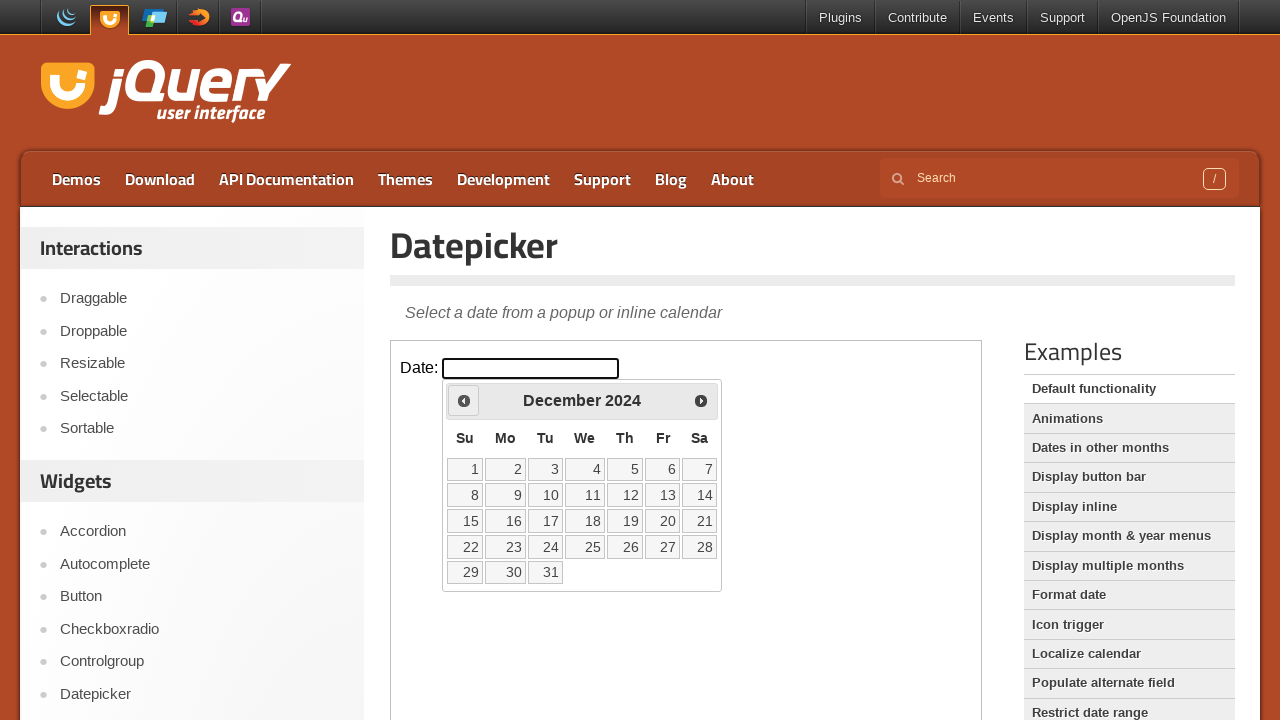

Waited for calendar to update
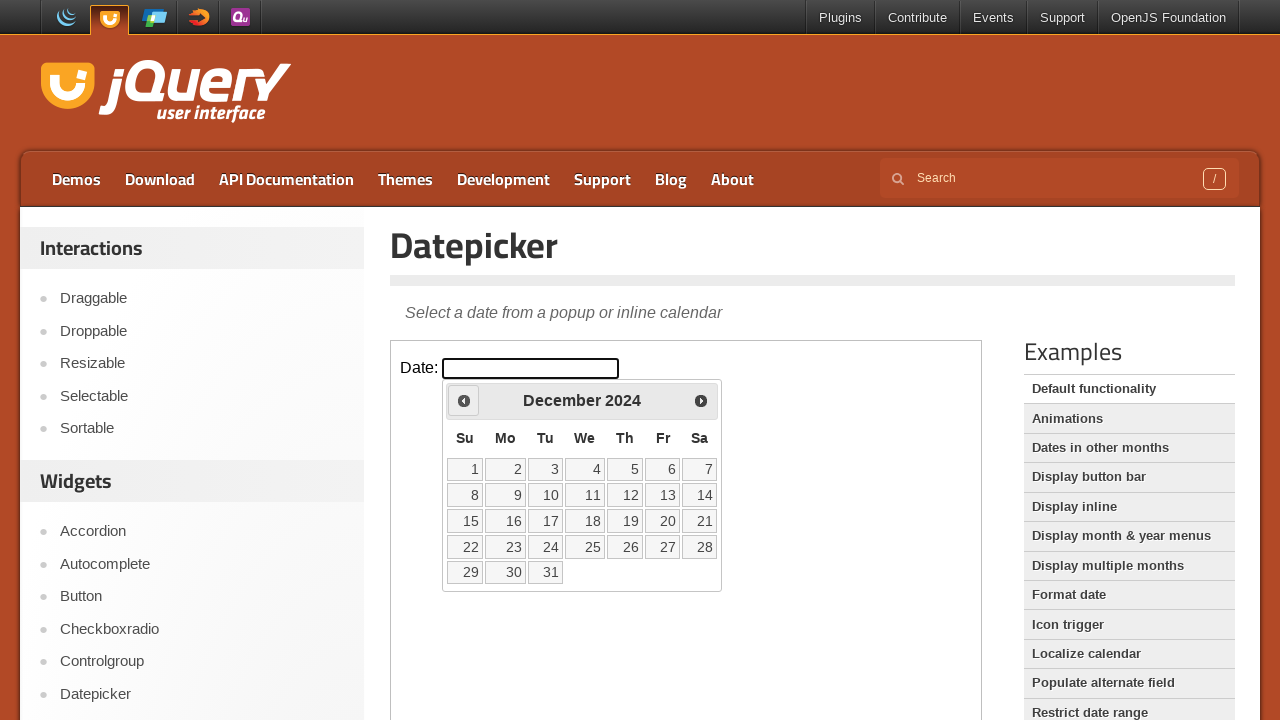

Retrieved current month from calendar
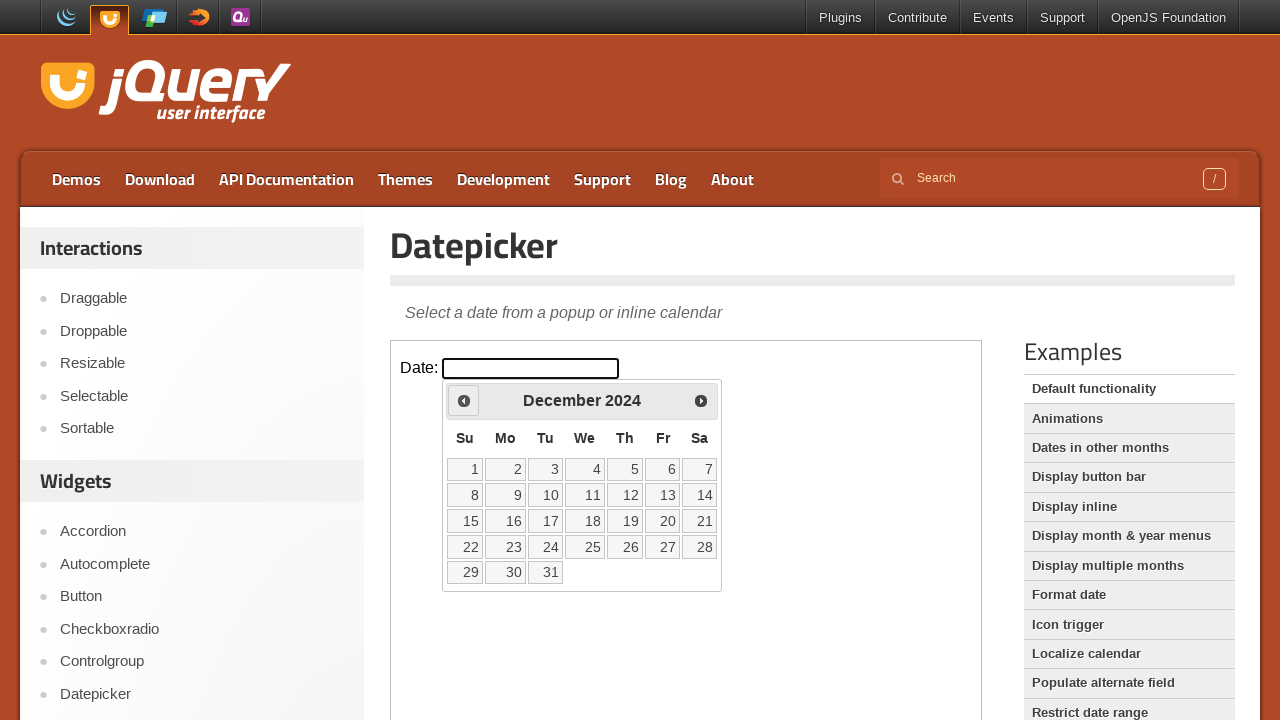

Retrieved current year from calendar
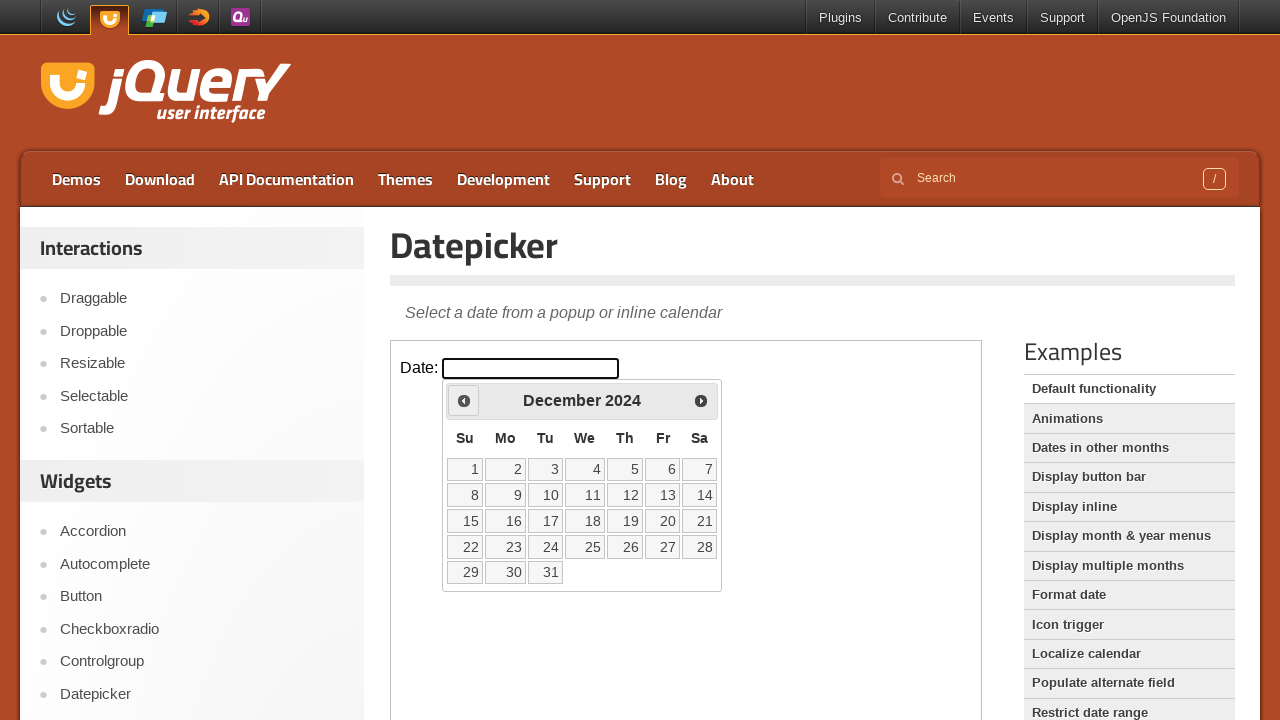

Clicked previous month navigation arrow at (464, 400) on iframe.demo-frame >> internal:control=enter-frame >> #ui-datepicker-div > div > 
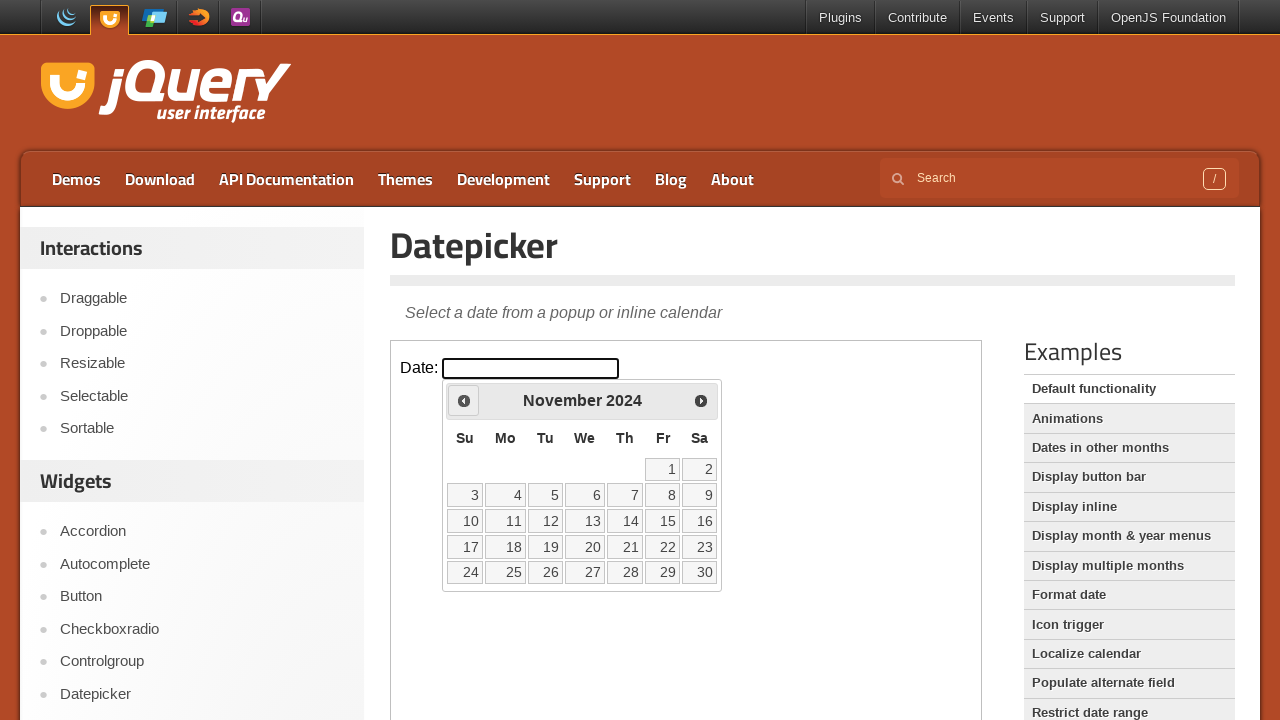

Waited for calendar to update
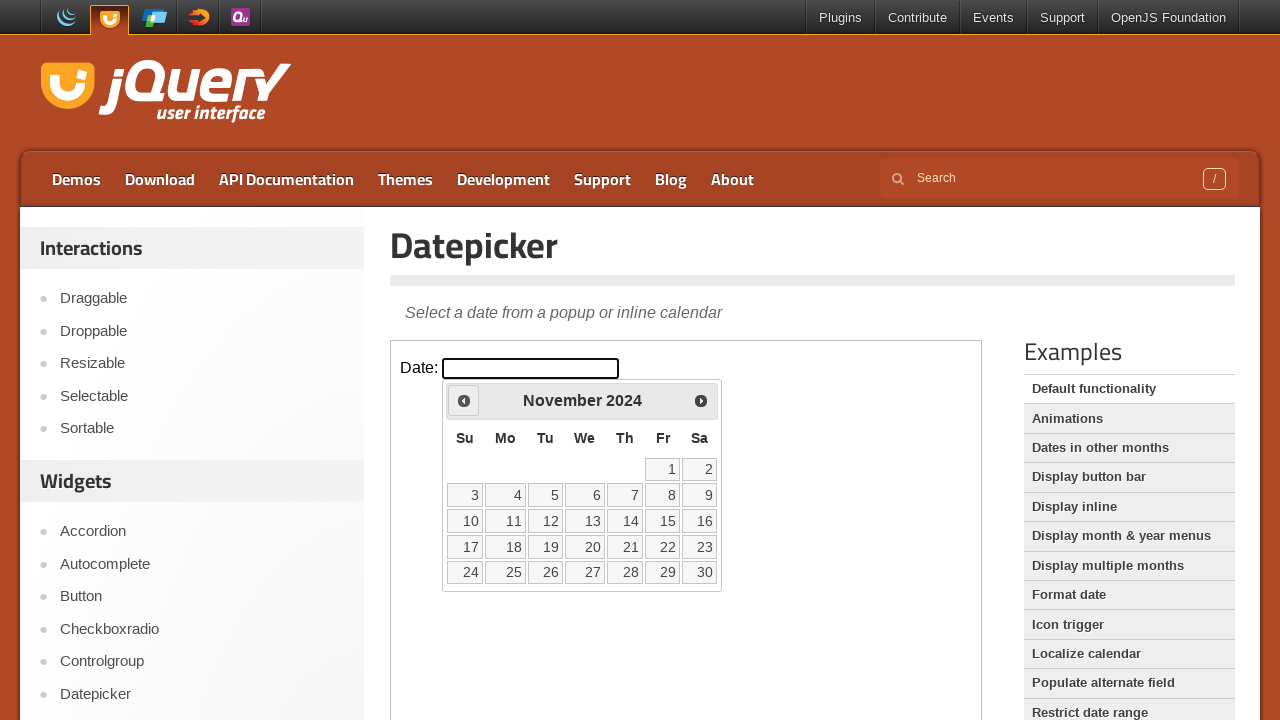

Retrieved current month from calendar
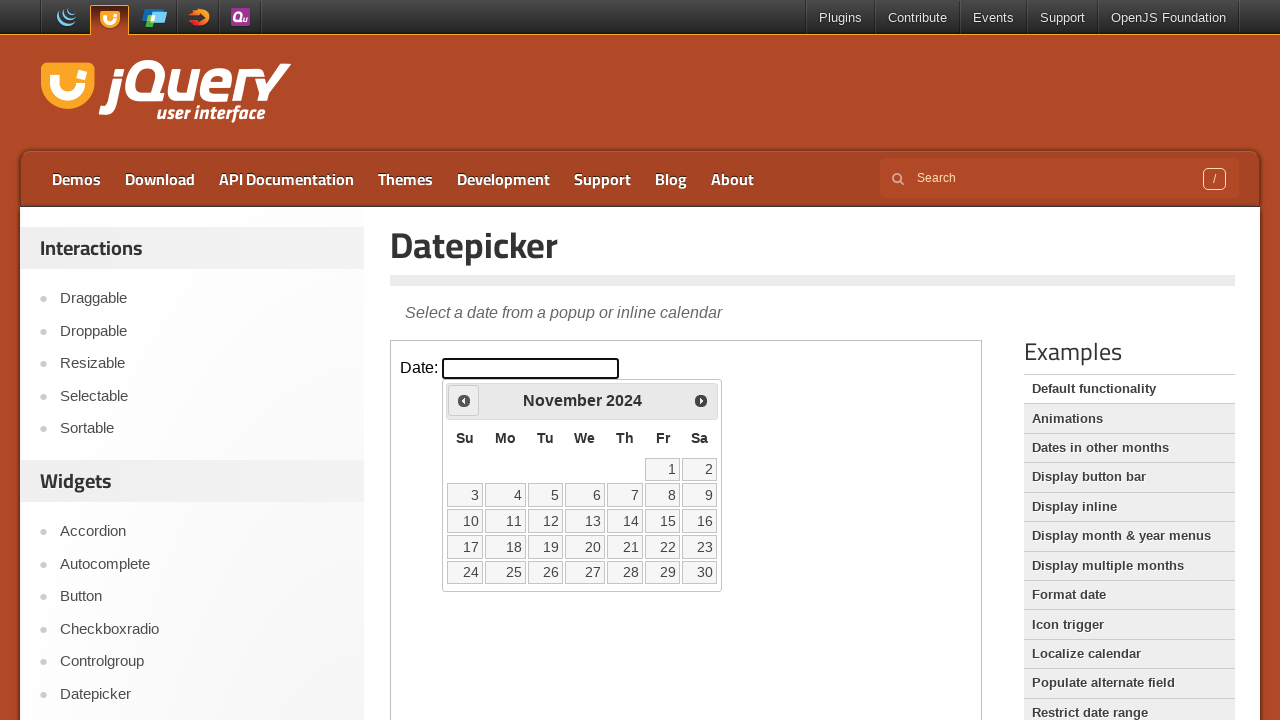

Retrieved current year from calendar
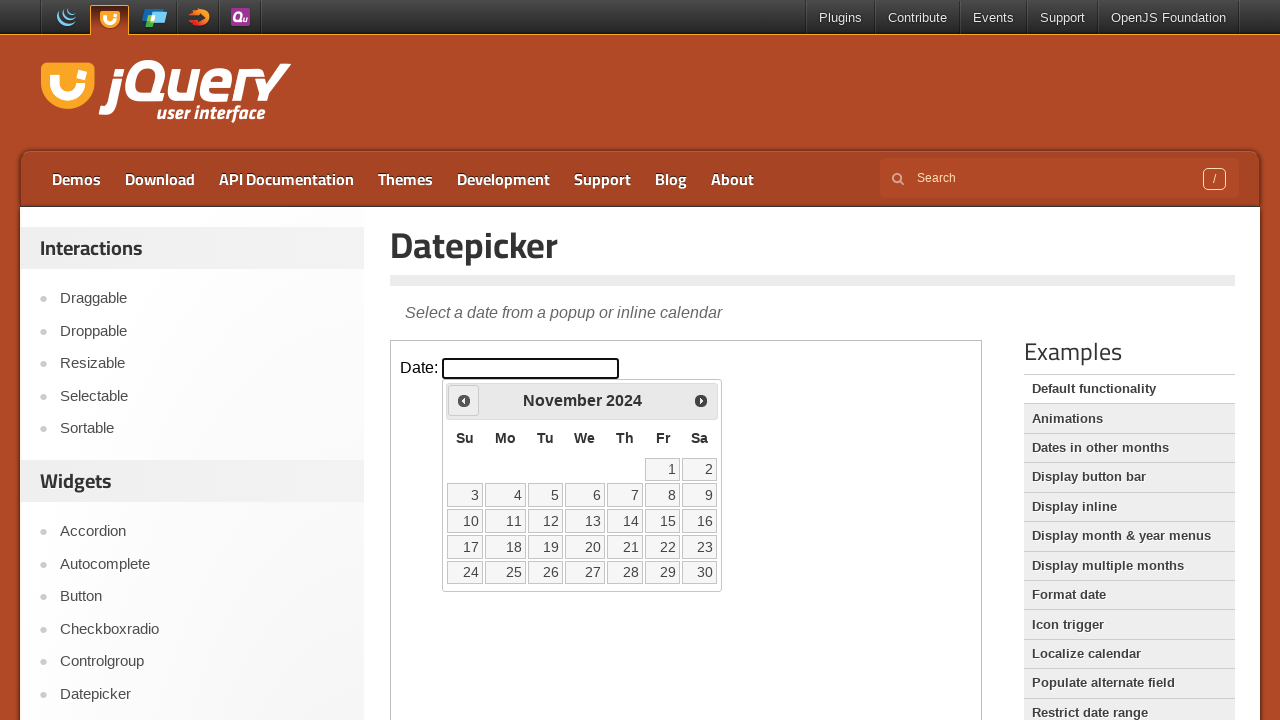

Clicked previous month navigation arrow at (464, 400) on iframe.demo-frame >> internal:control=enter-frame >> #ui-datepicker-div > div > 
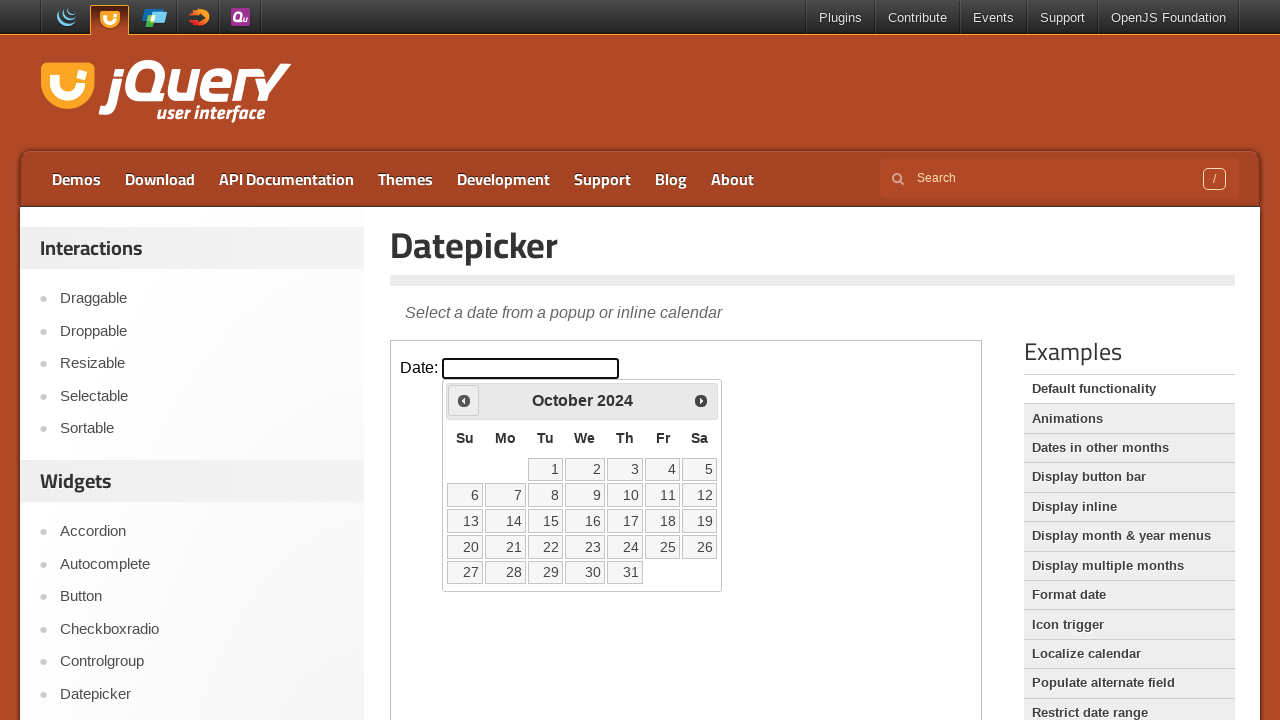

Waited for calendar to update
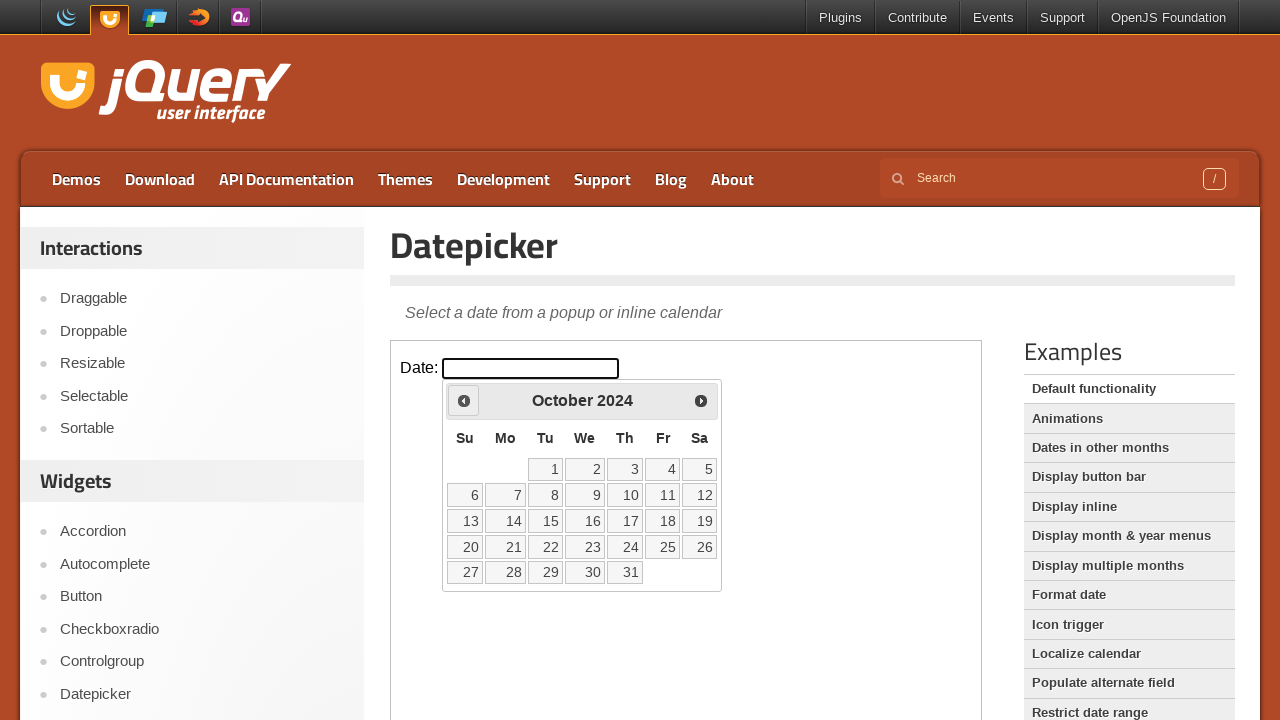

Retrieved current month from calendar
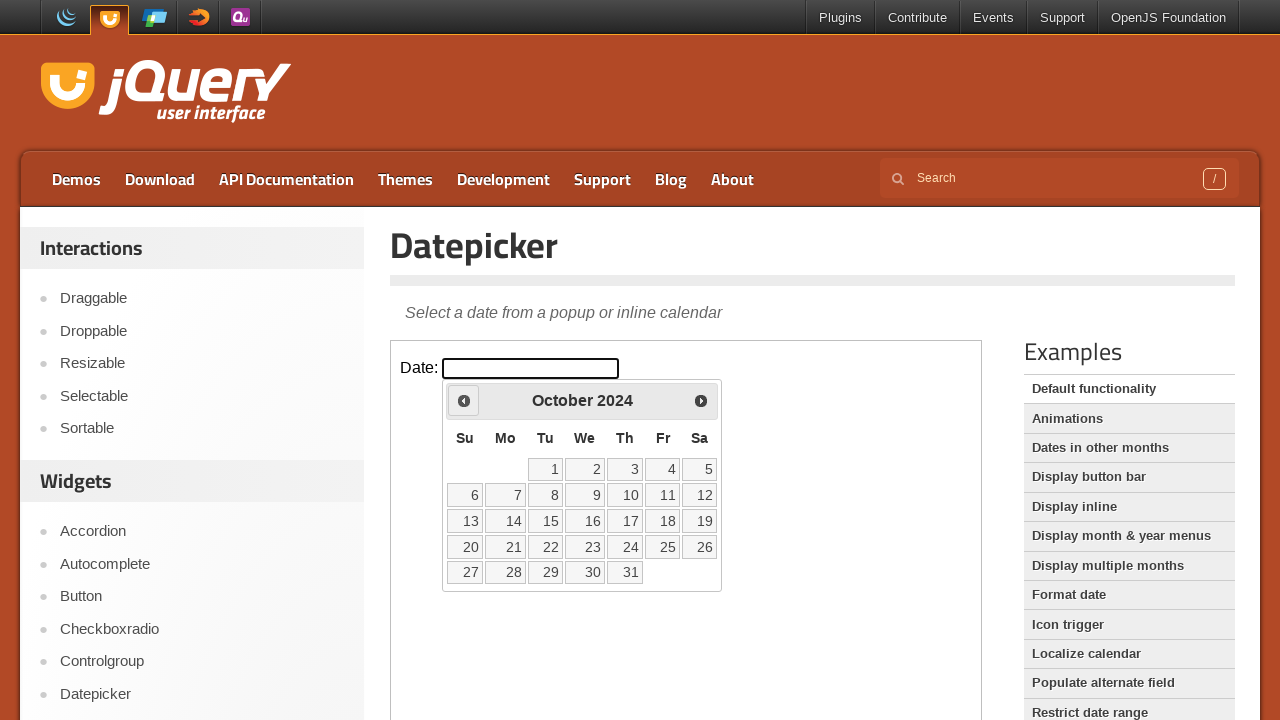

Retrieved current year from calendar
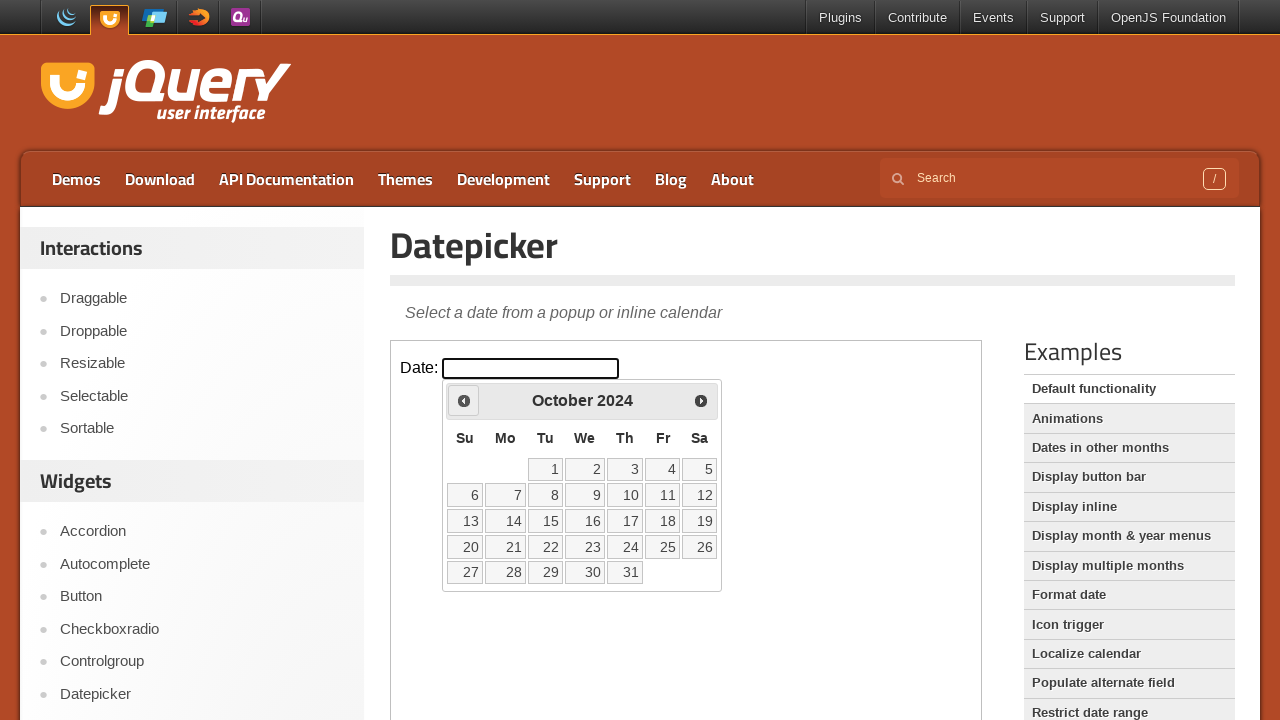

Clicked previous month navigation arrow at (464, 400) on iframe.demo-frame >> internal:control=enter-frame >> #ui-datepicker-div > div > 
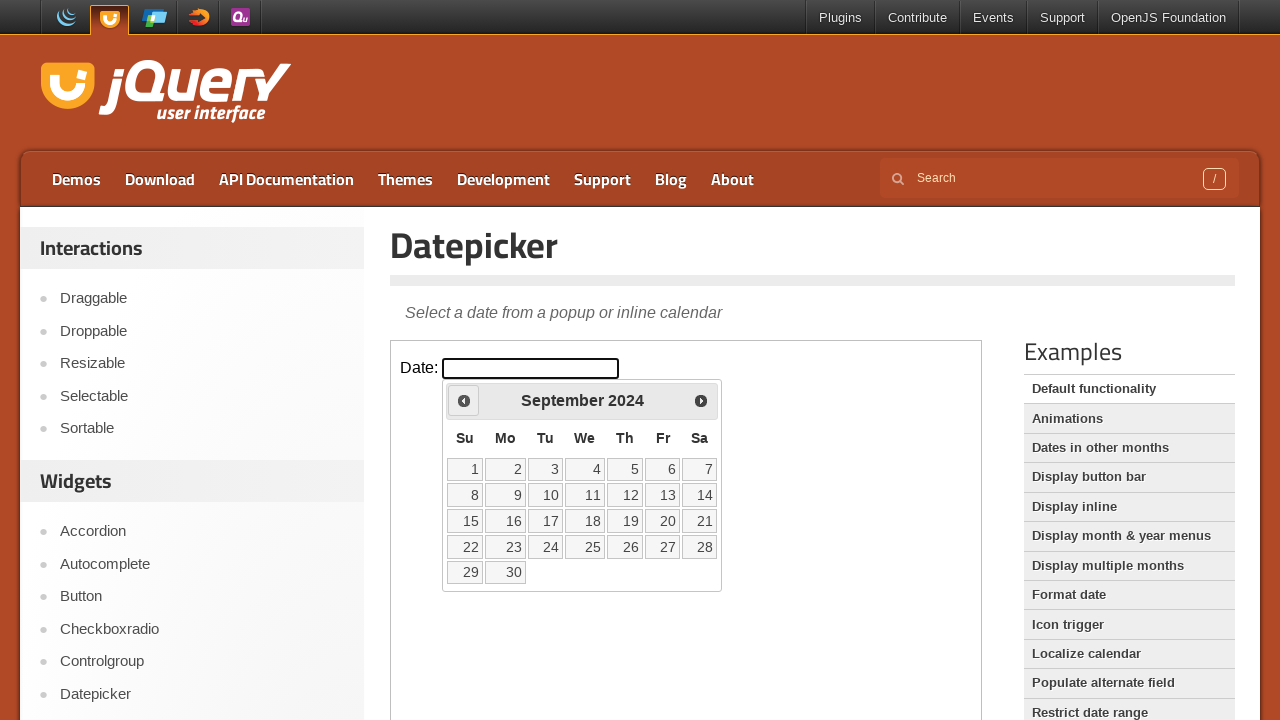

Waited for calendar to update
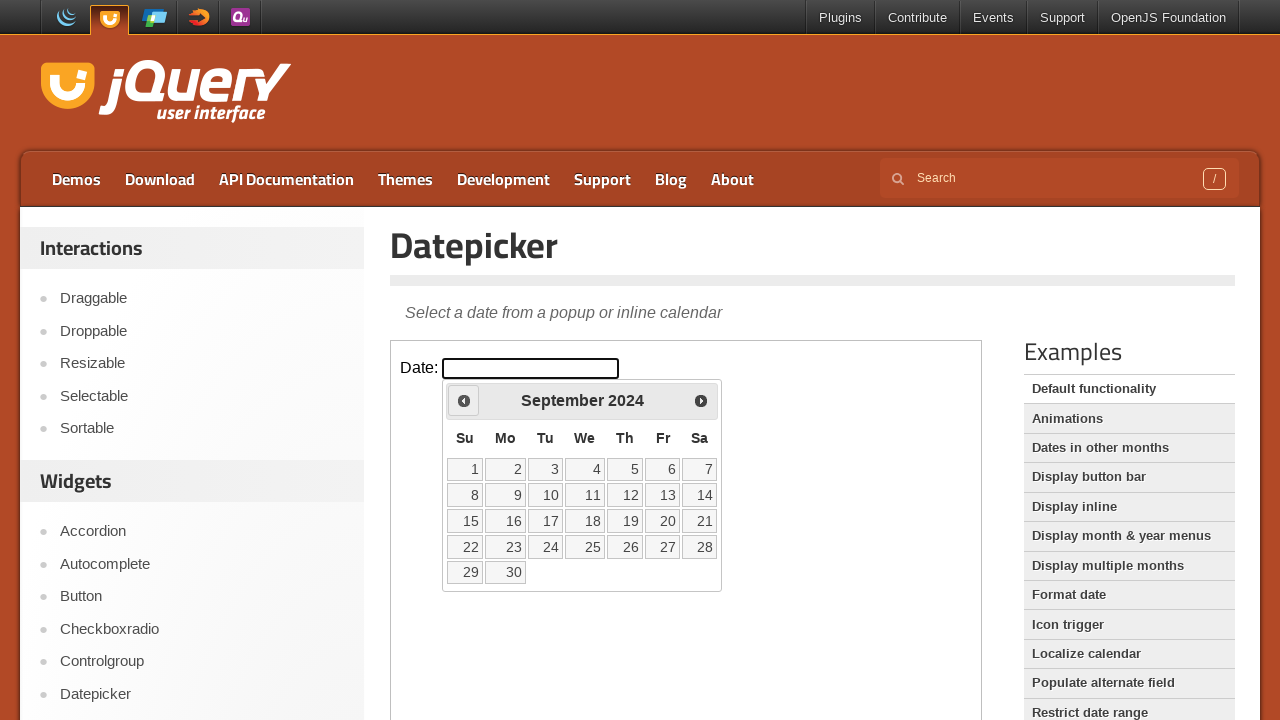

Retrieved current month from calendar
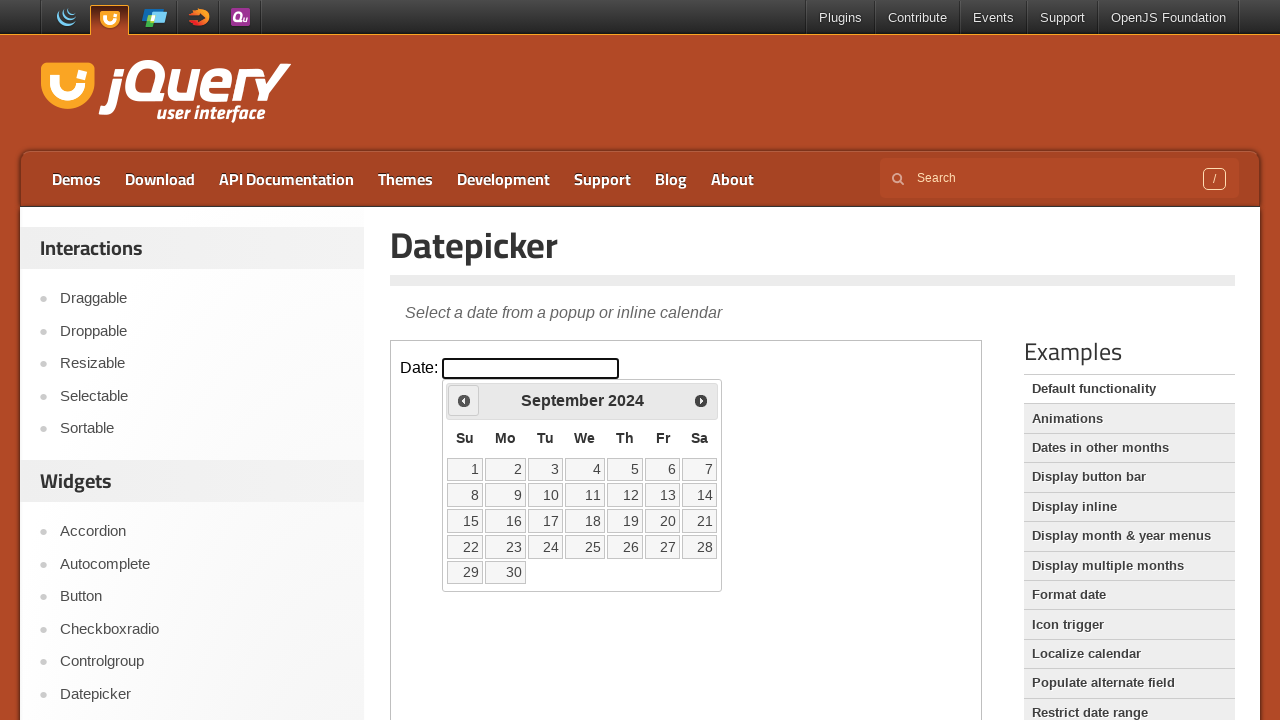

Retrieved current year from calendar
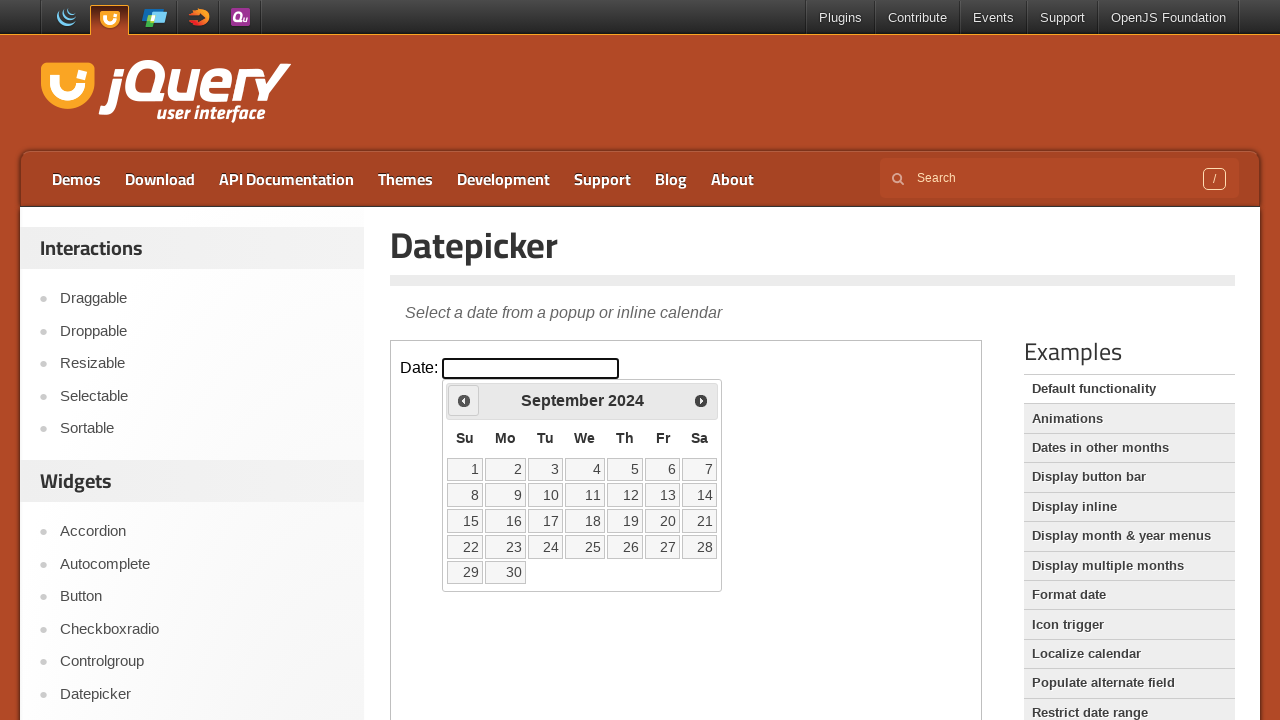

Clicked previous month navigation arrow at (464, 400) on iframe.demo-frame >> internal:control=enter-frame >> #ui-datepicker-div > div > 
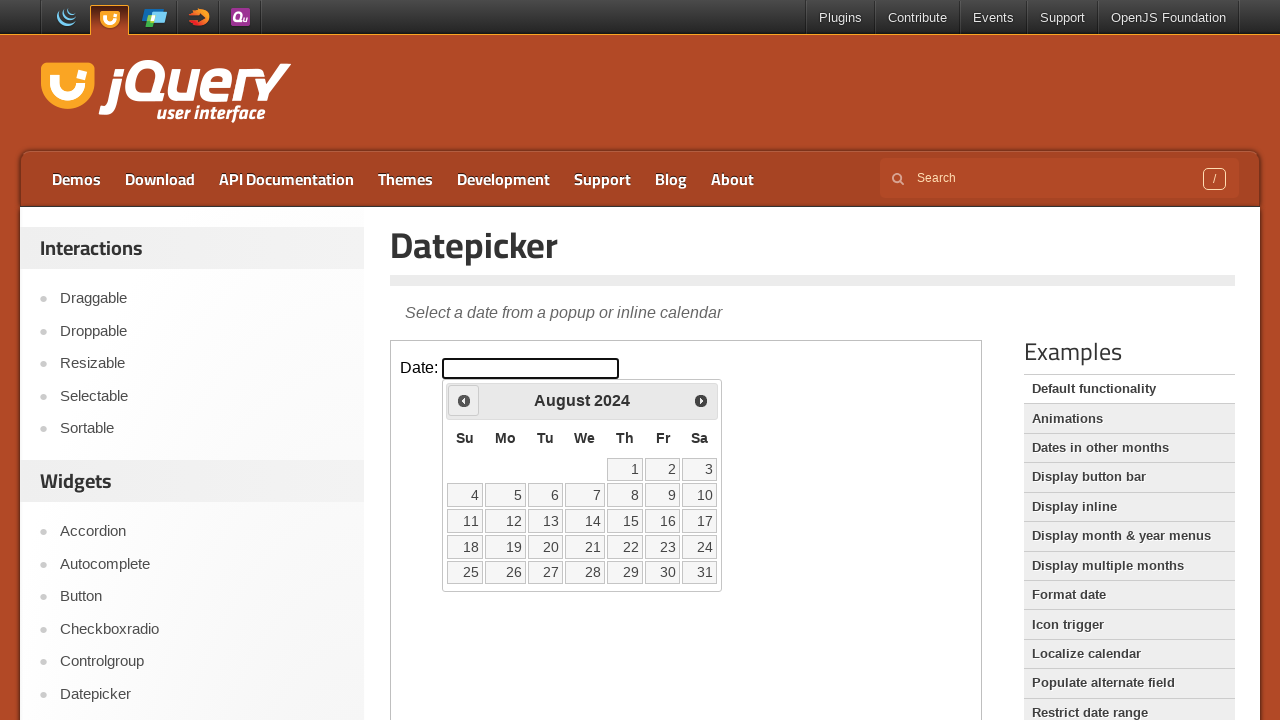

Waited for calendar to update
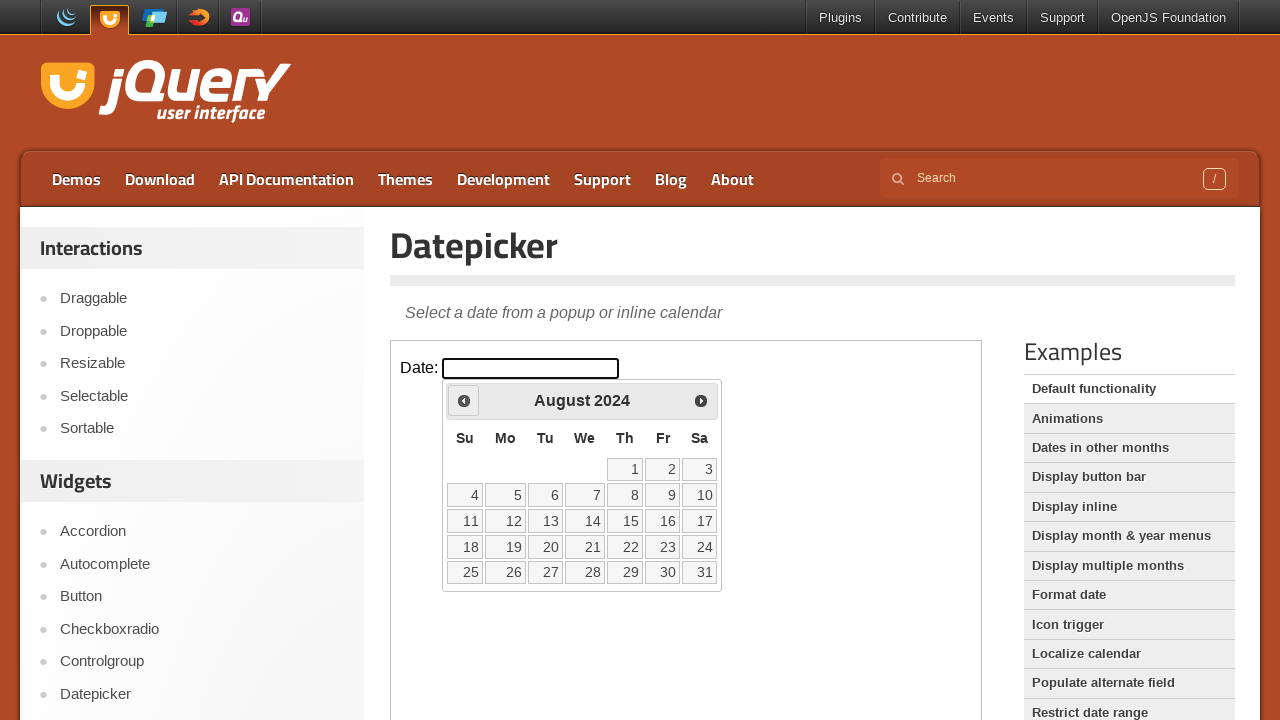

Retrieved current month from calendar
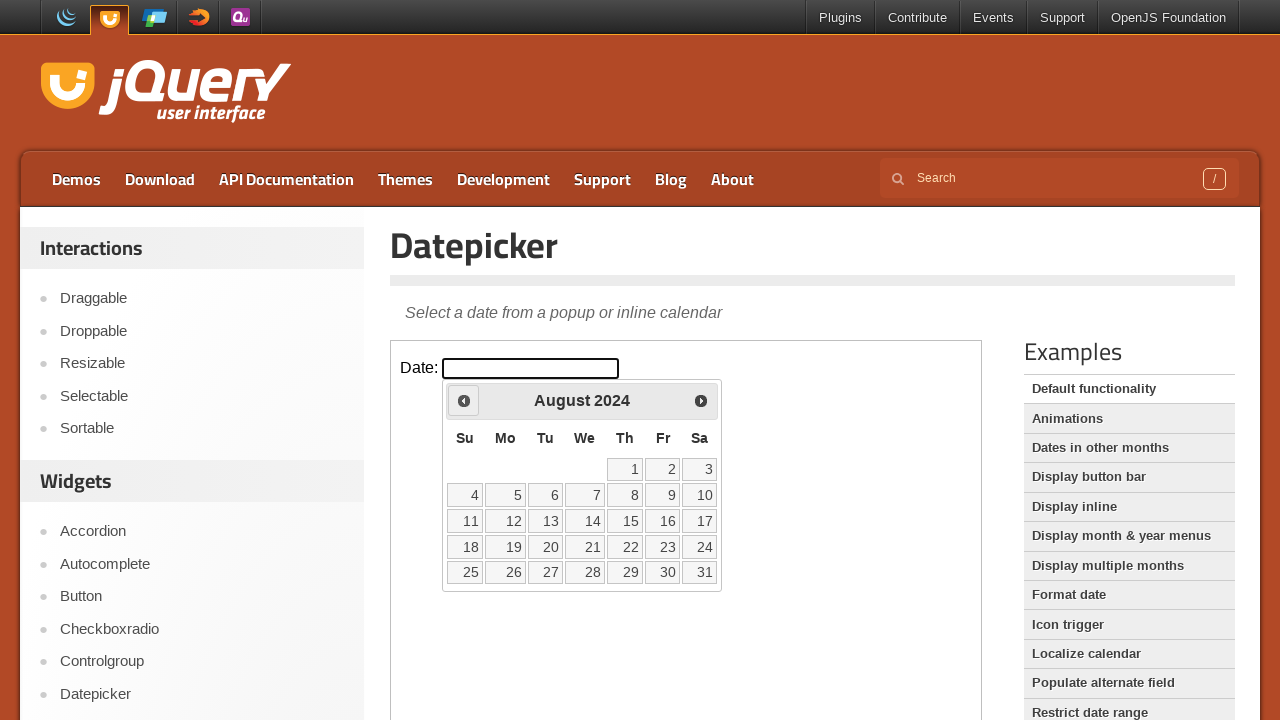

Retrieved current year from calendar
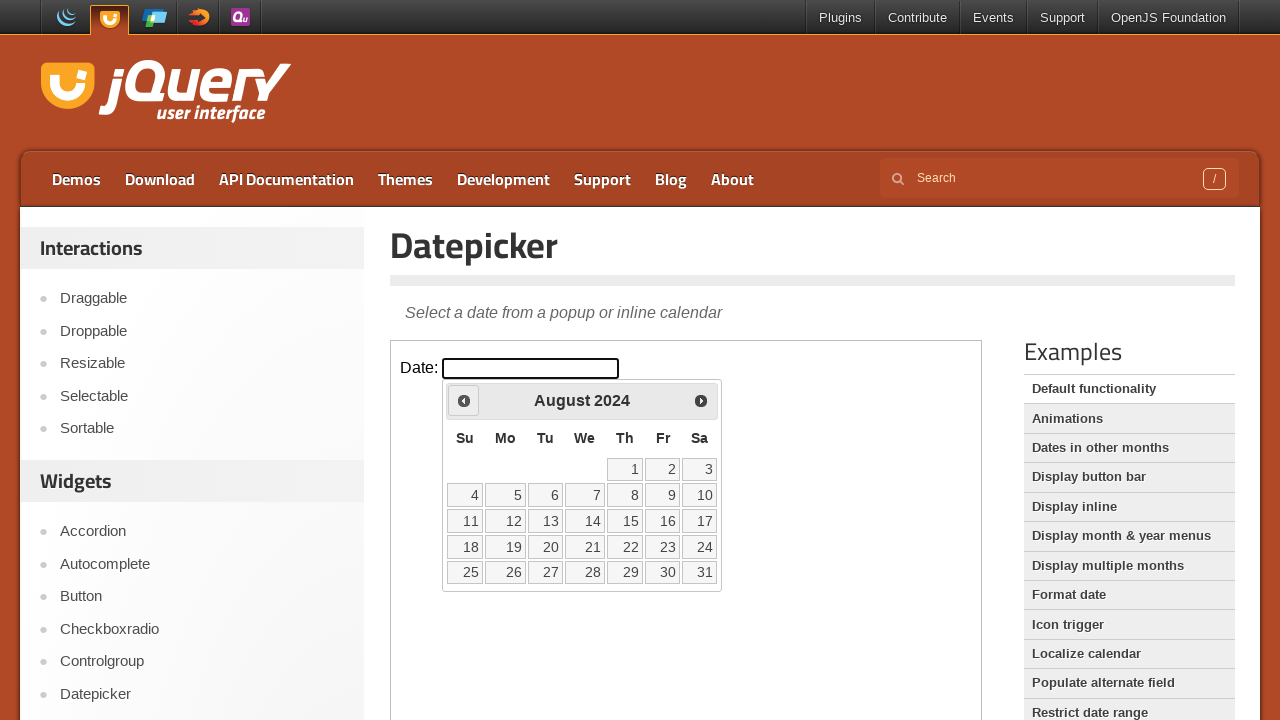

Clicked previous month navigation arrow at (464, 400) on iframe.demo-frame >> internal:control=enter-frame >> #ui-datepicker-div > div > 
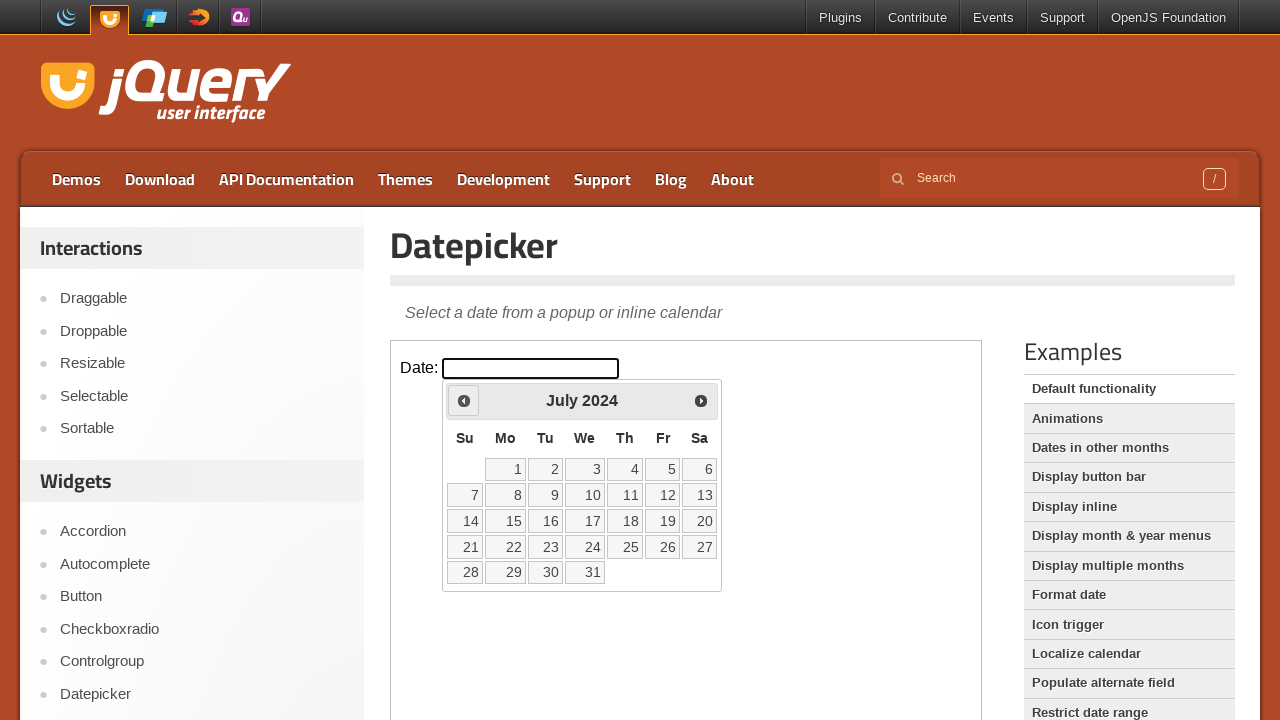

Waited for calendar to update
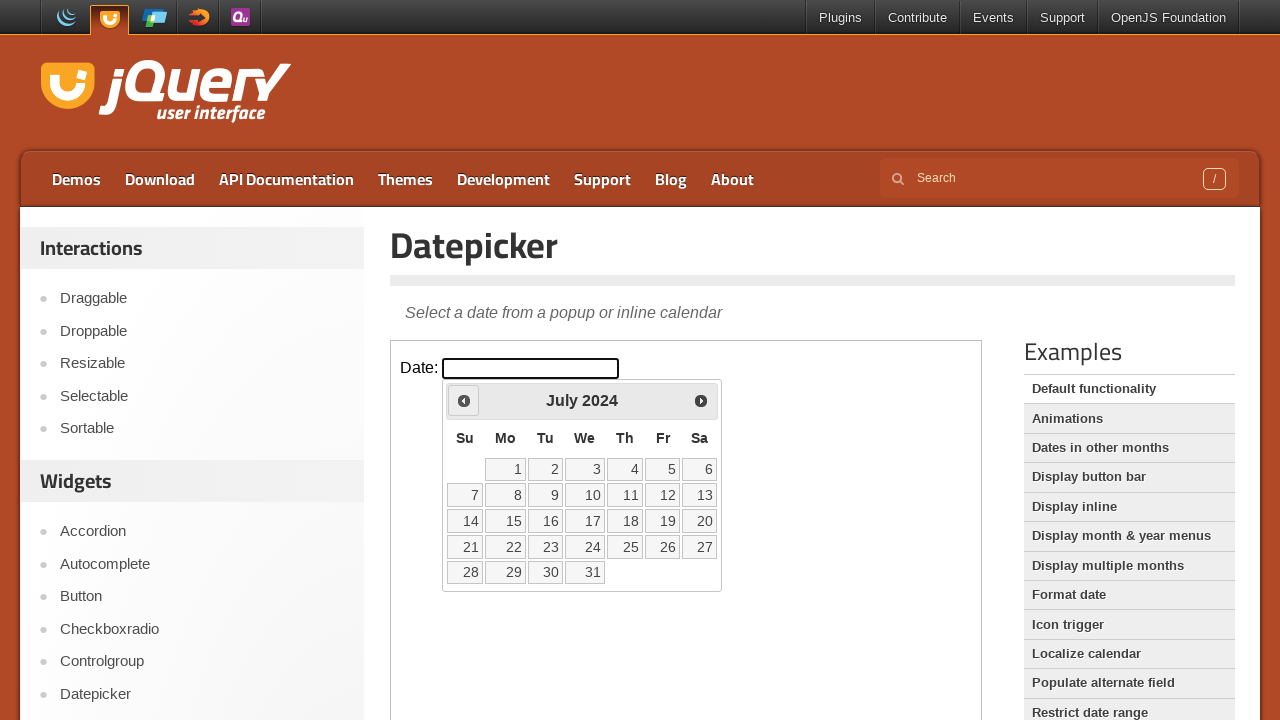

Retrieved current month from calendar
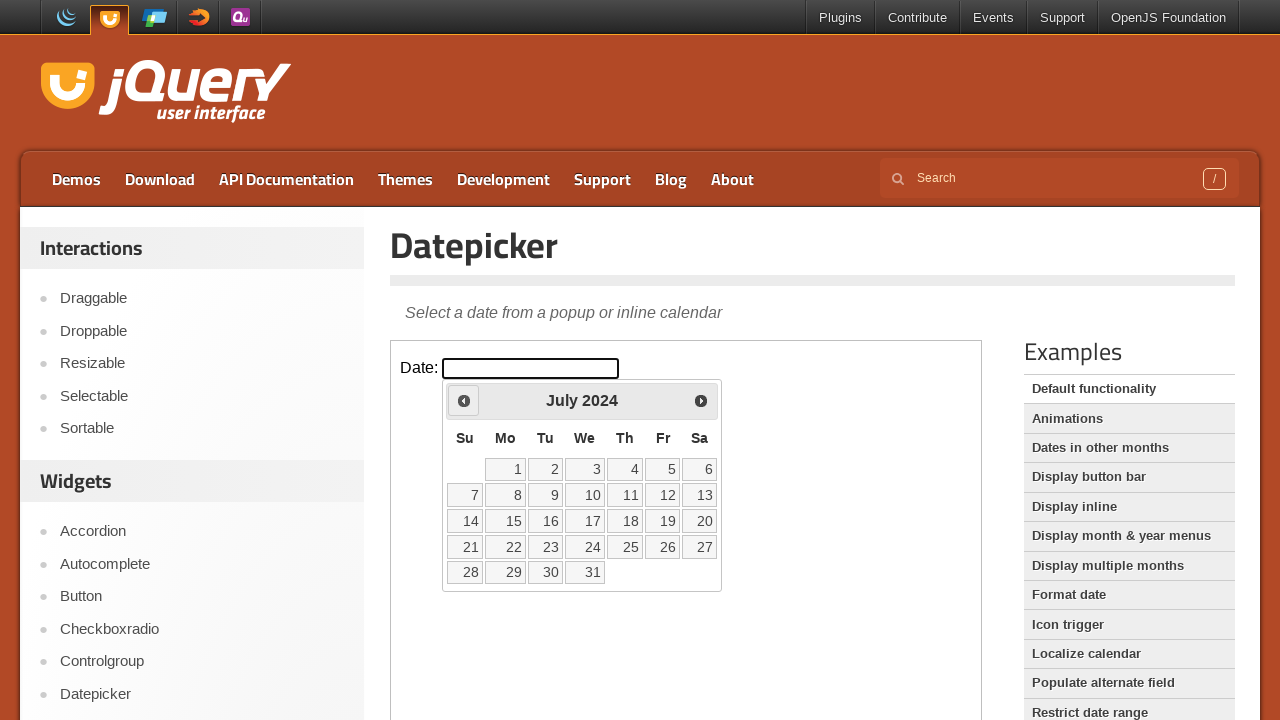

Retrieved current year from calendar
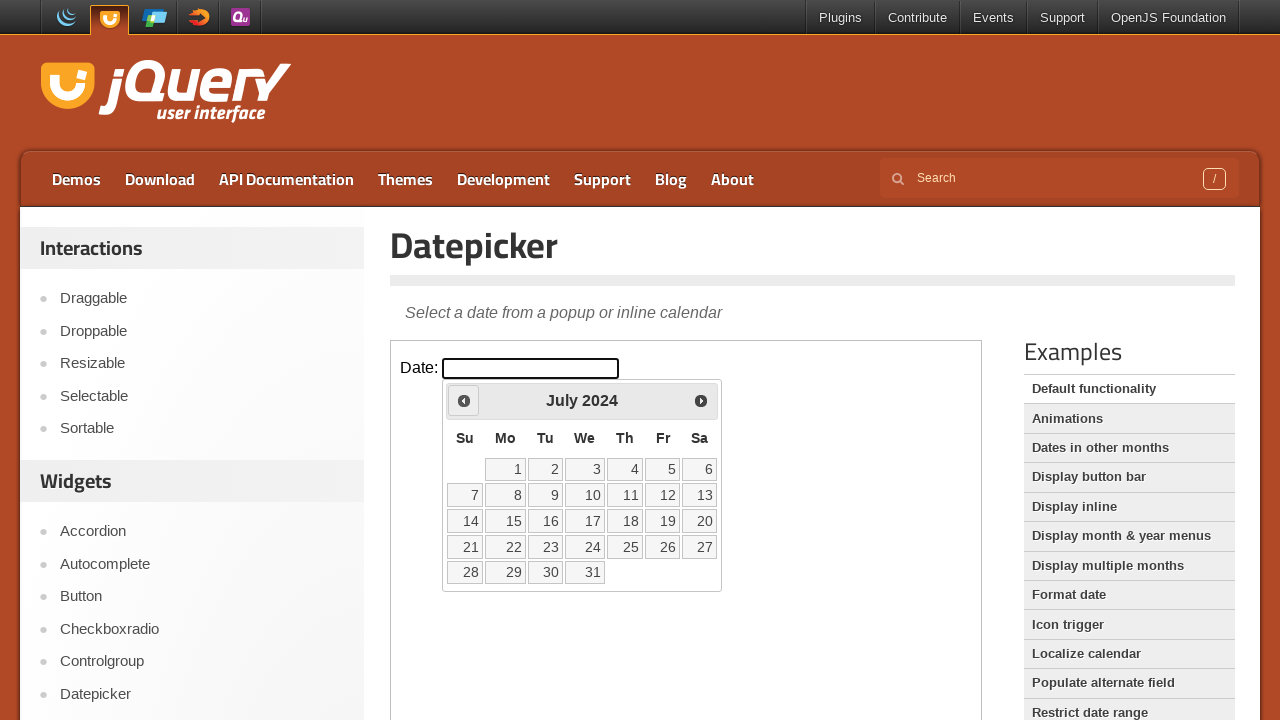

Clicked previous month navigation arrow at (464, 400) on iframe.demo-frame >> internal:control=enter-frame >> #ui-datepicker-div > div > 
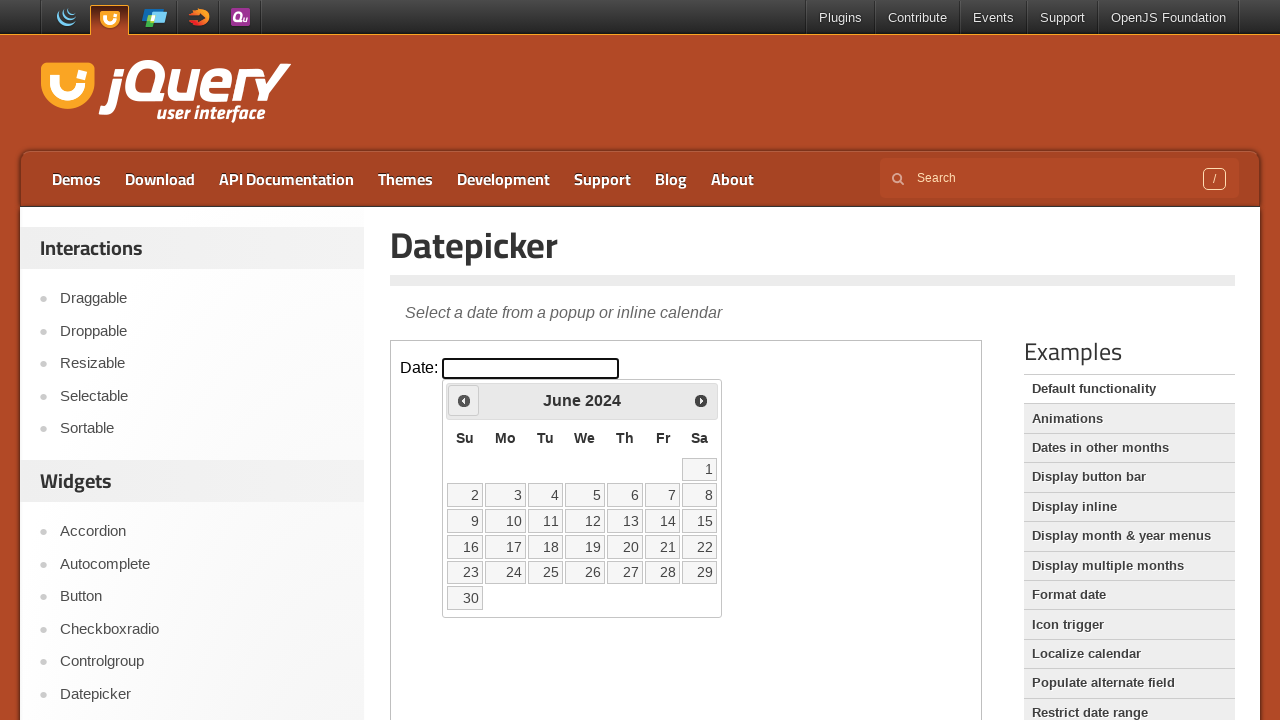

Waited for calendar to update
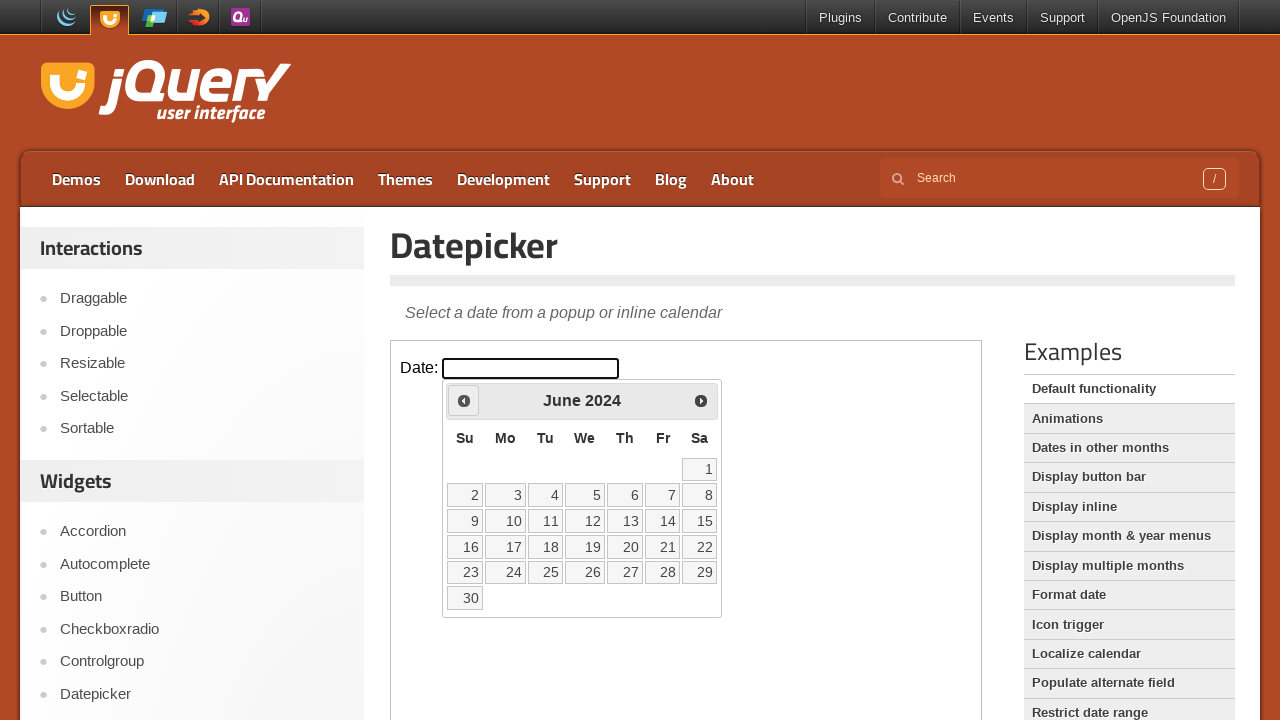

Retrieved current month from calendar
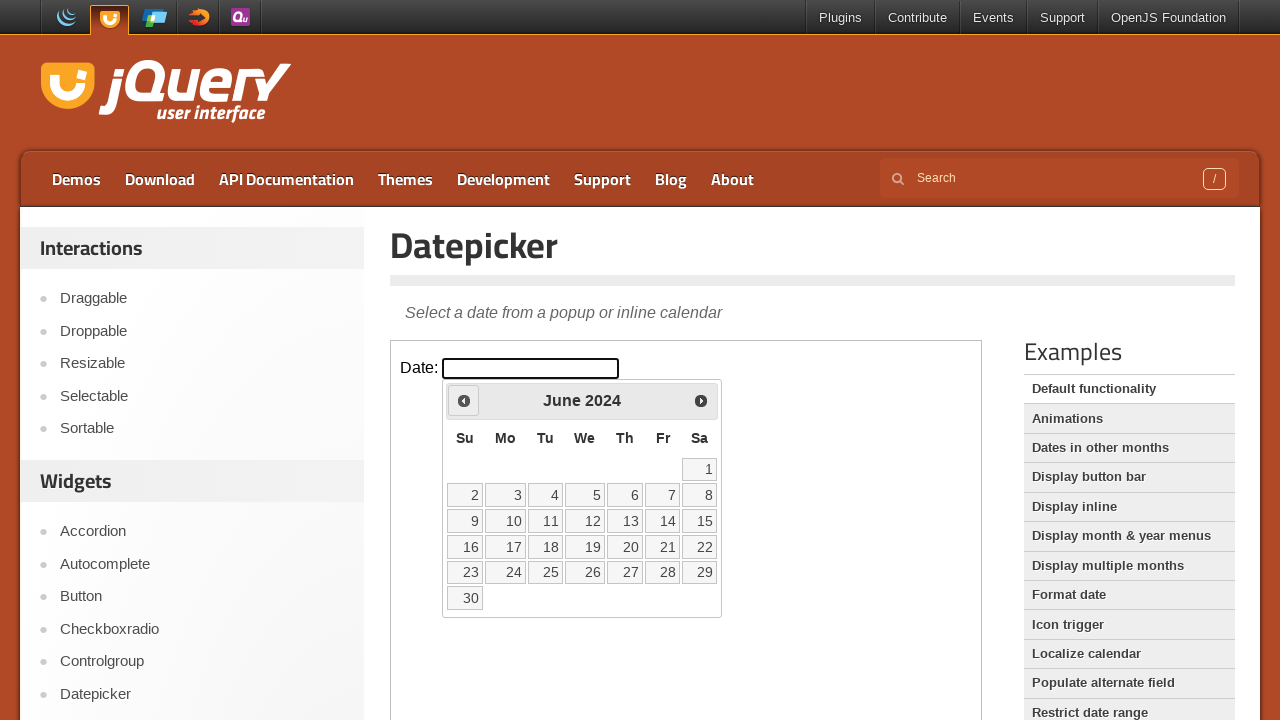

Retrieved current year from calendar
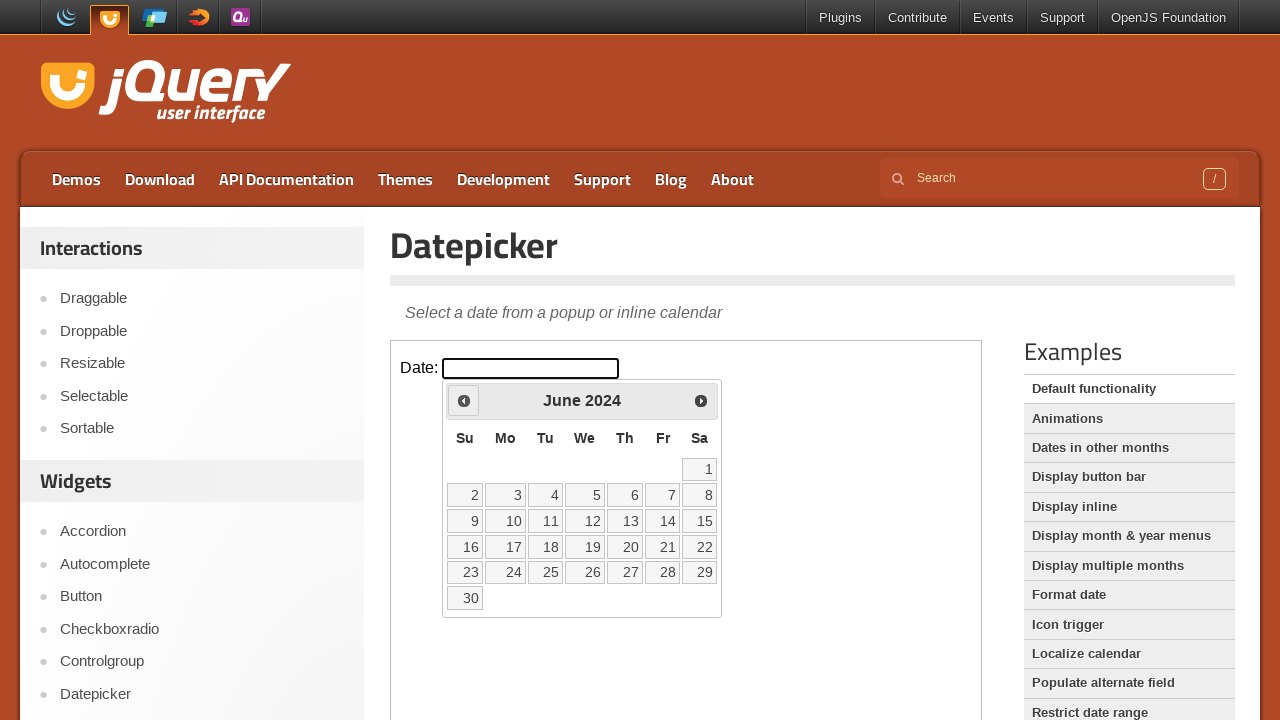

Clicked previous month navigation arrow at (464, 400) on iframe.demo-frame >> internal:control=enter-frame >> #ui-datepicker-div > div > 
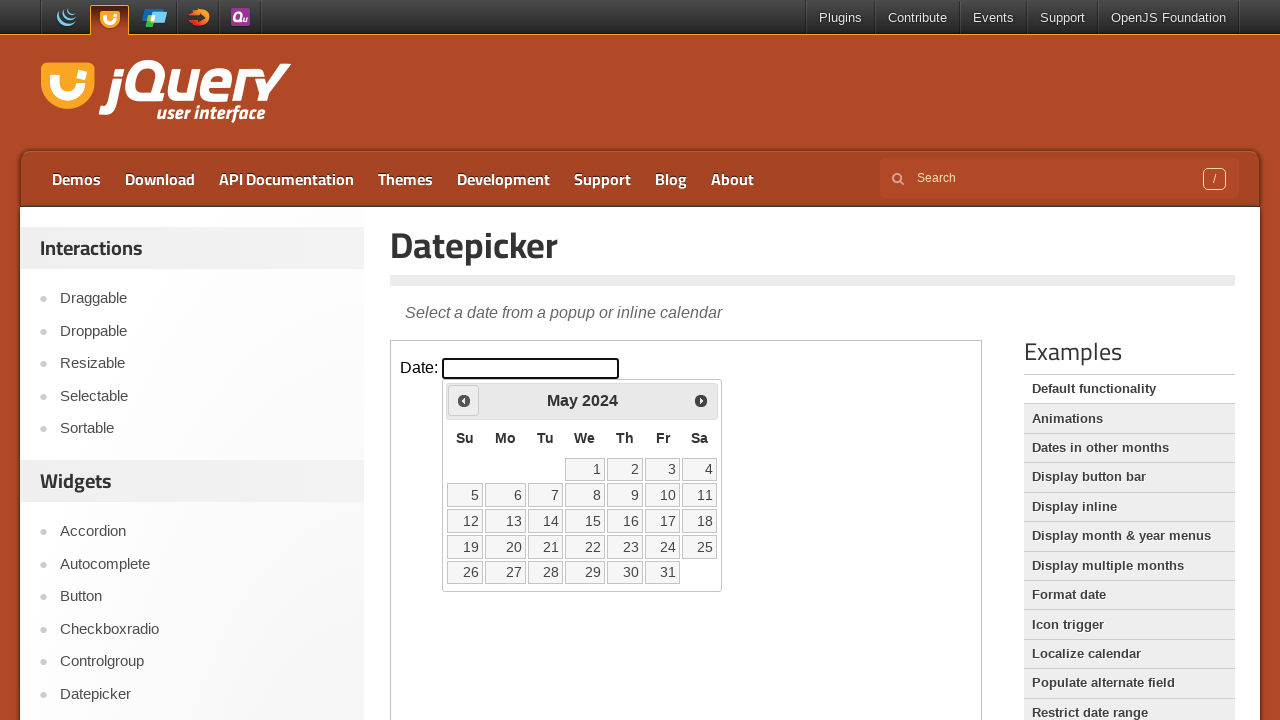

Waited for calendar to update
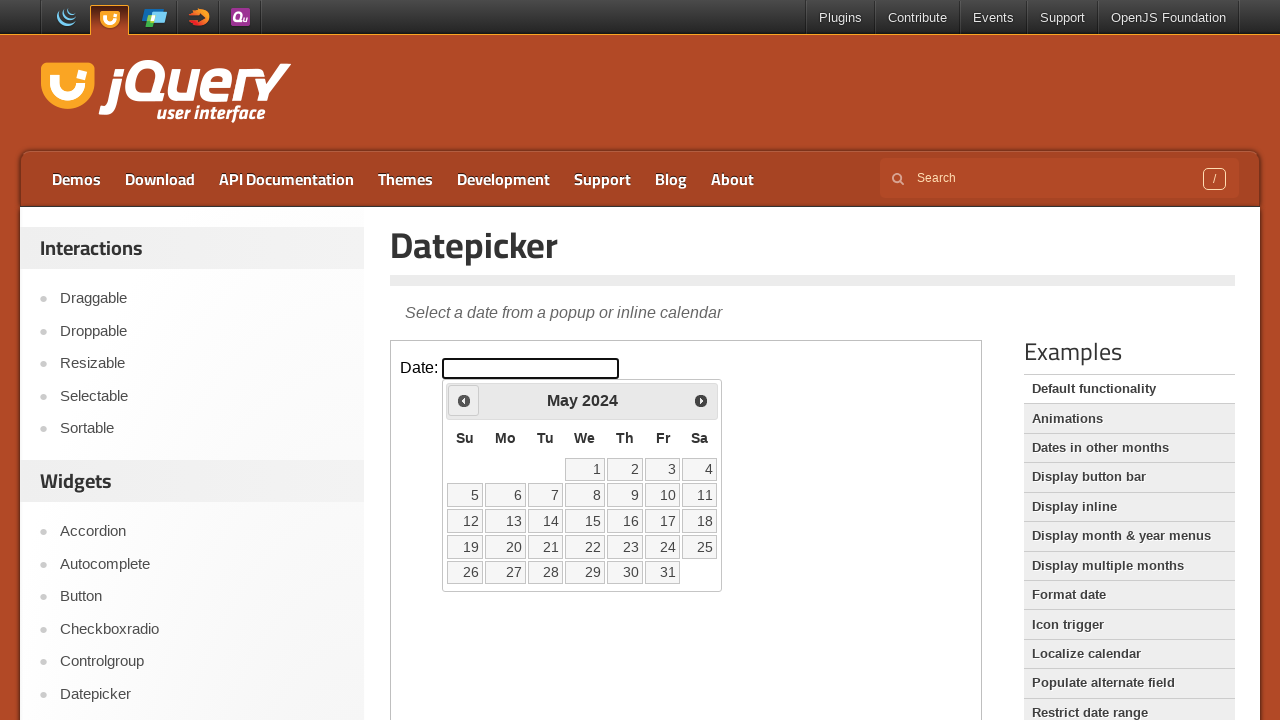

Retrieved current month from calendar
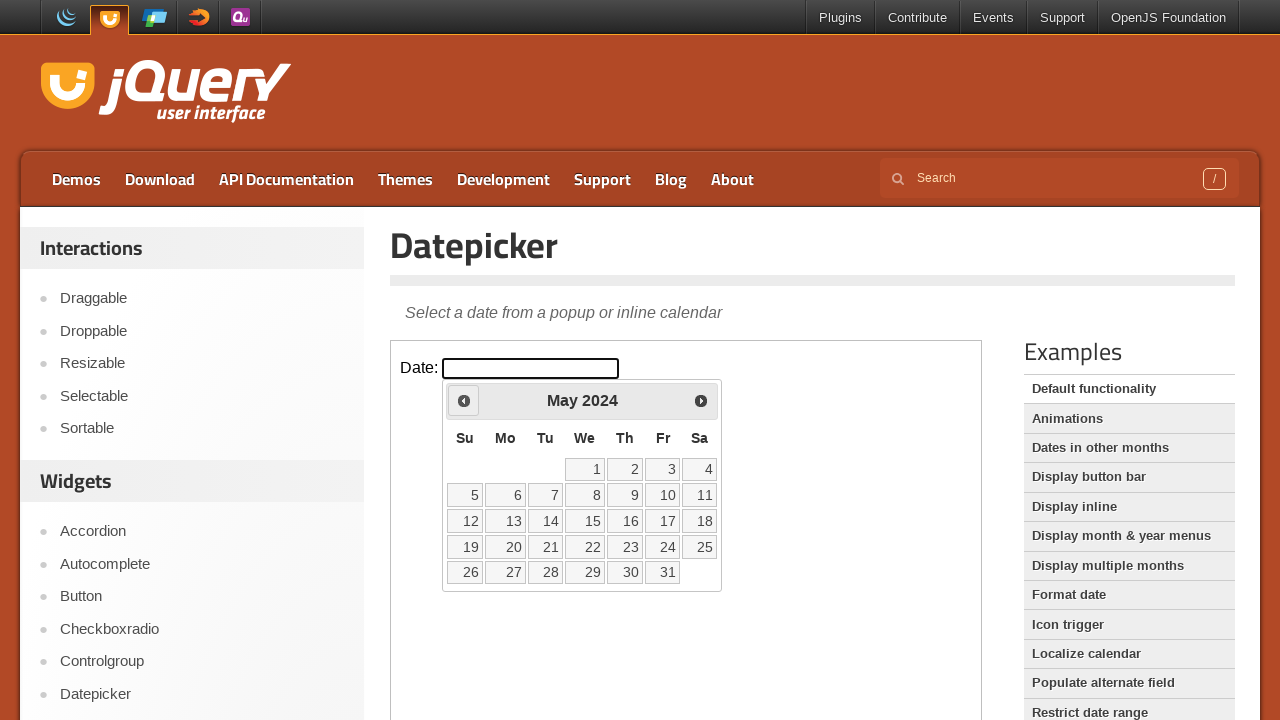

Retrieved current year from calendar
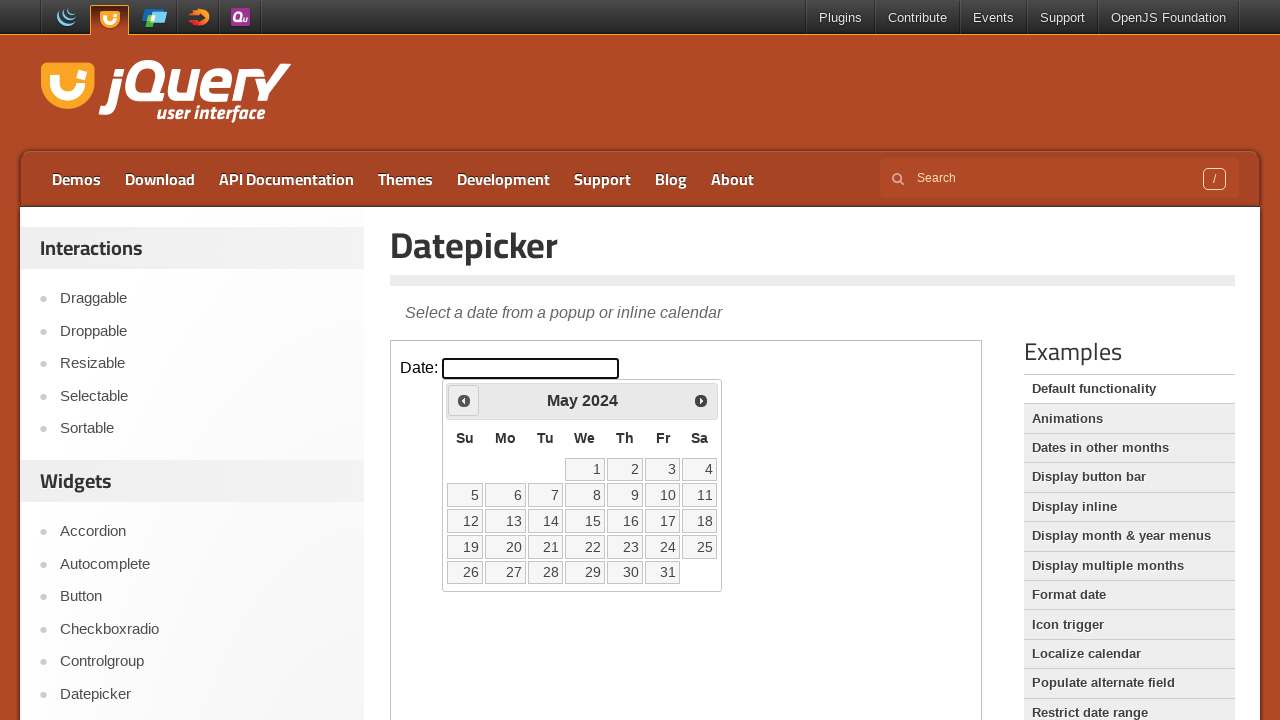

Clicked previous month navigation arrow at (464, 400) on iframe.demo-frame >> internal:control=enter-frame >> #ui-datepicker-div > div > 
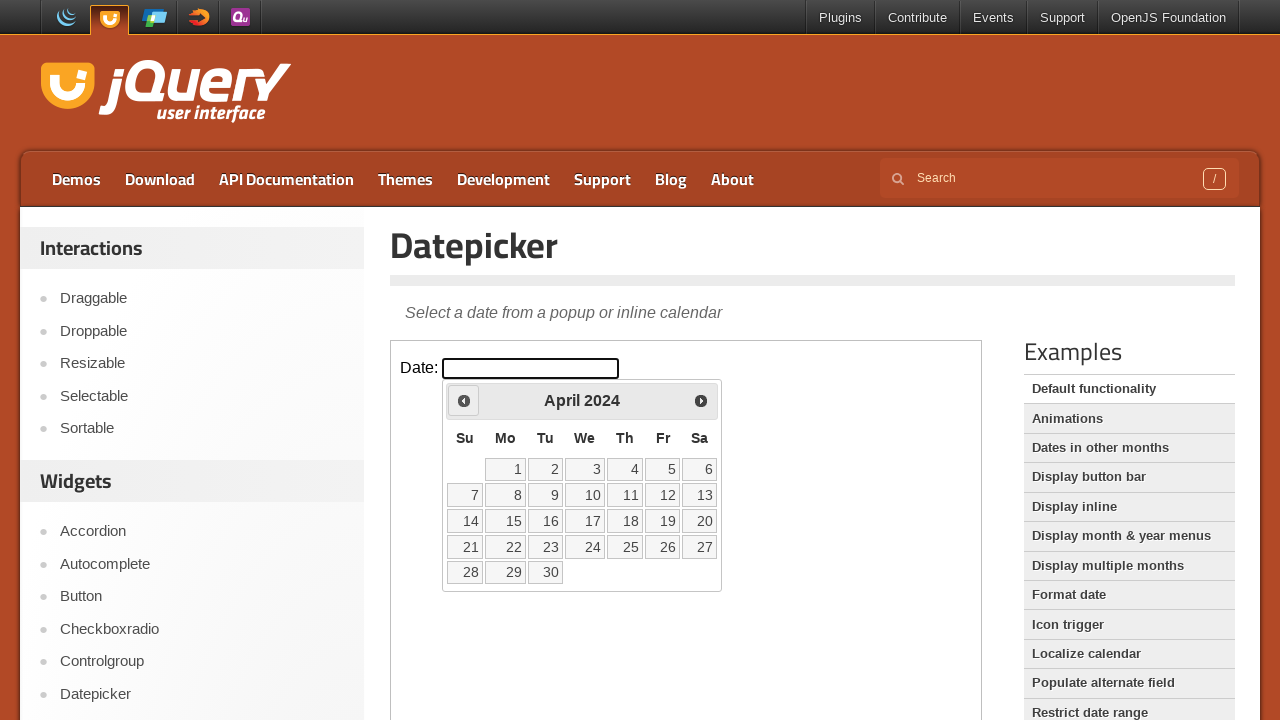

Waited for calendar to update
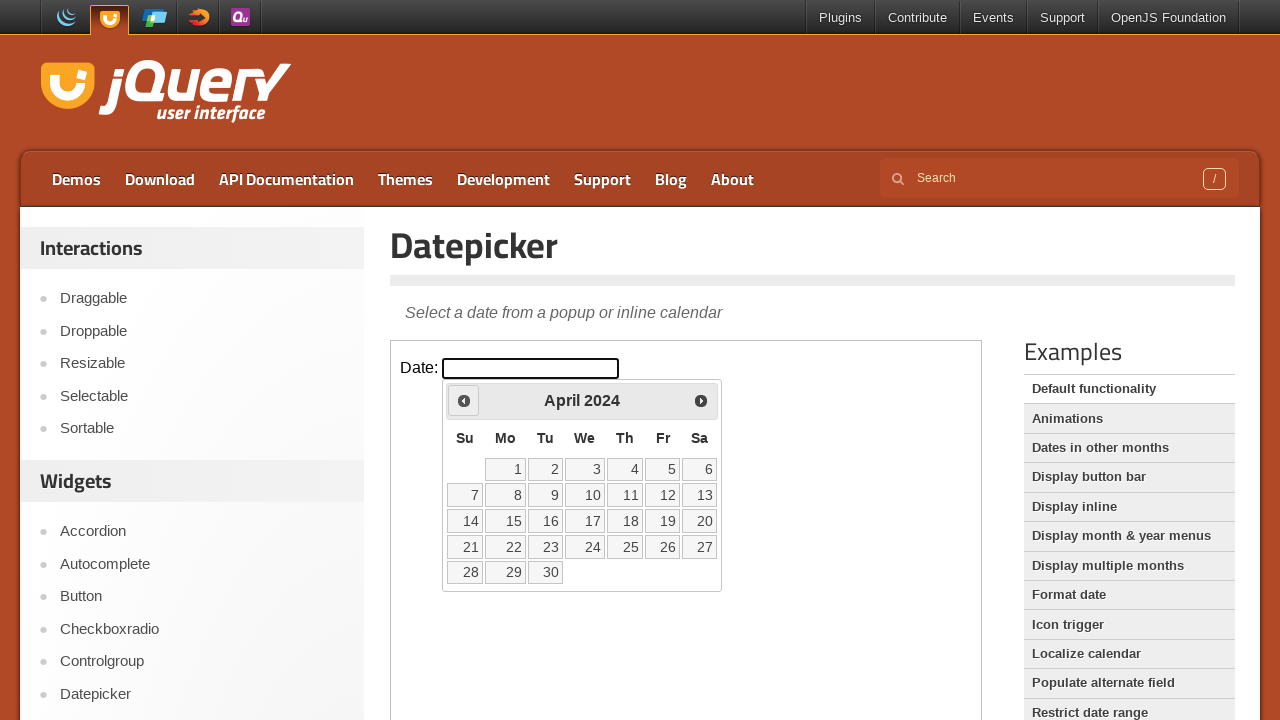

Retrieved current month from calendar
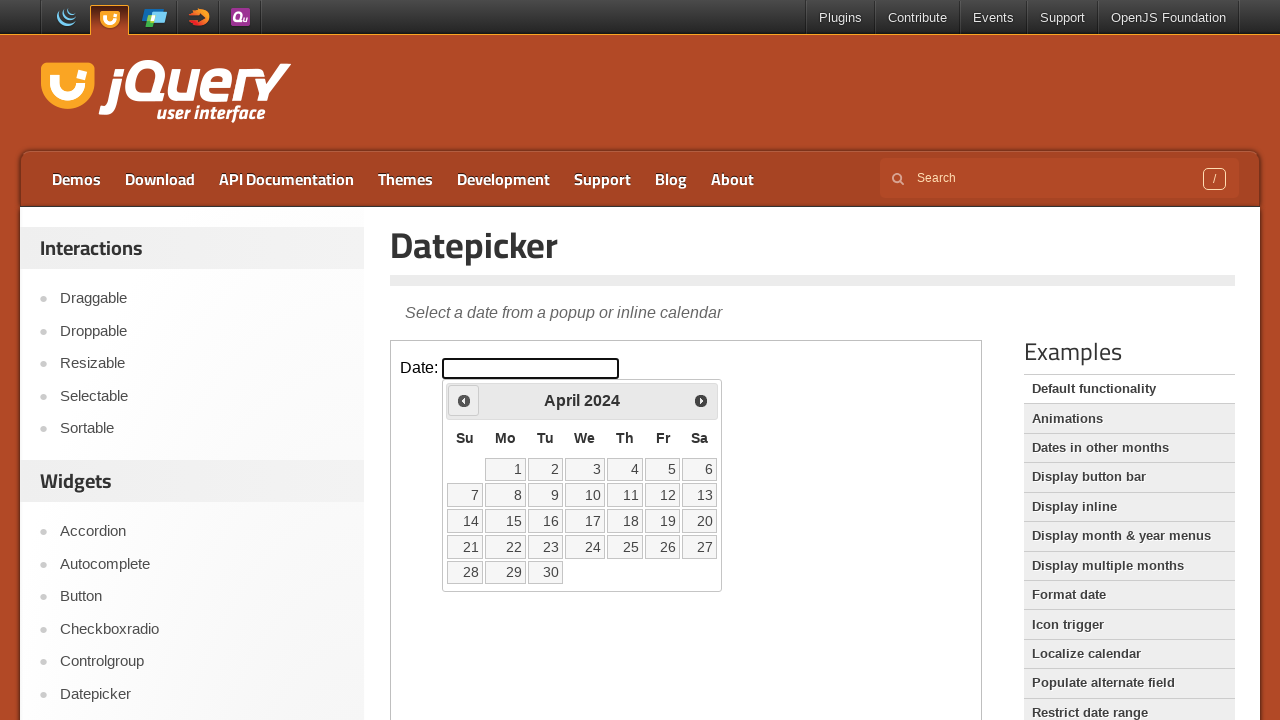

Retrieved current year from calendar
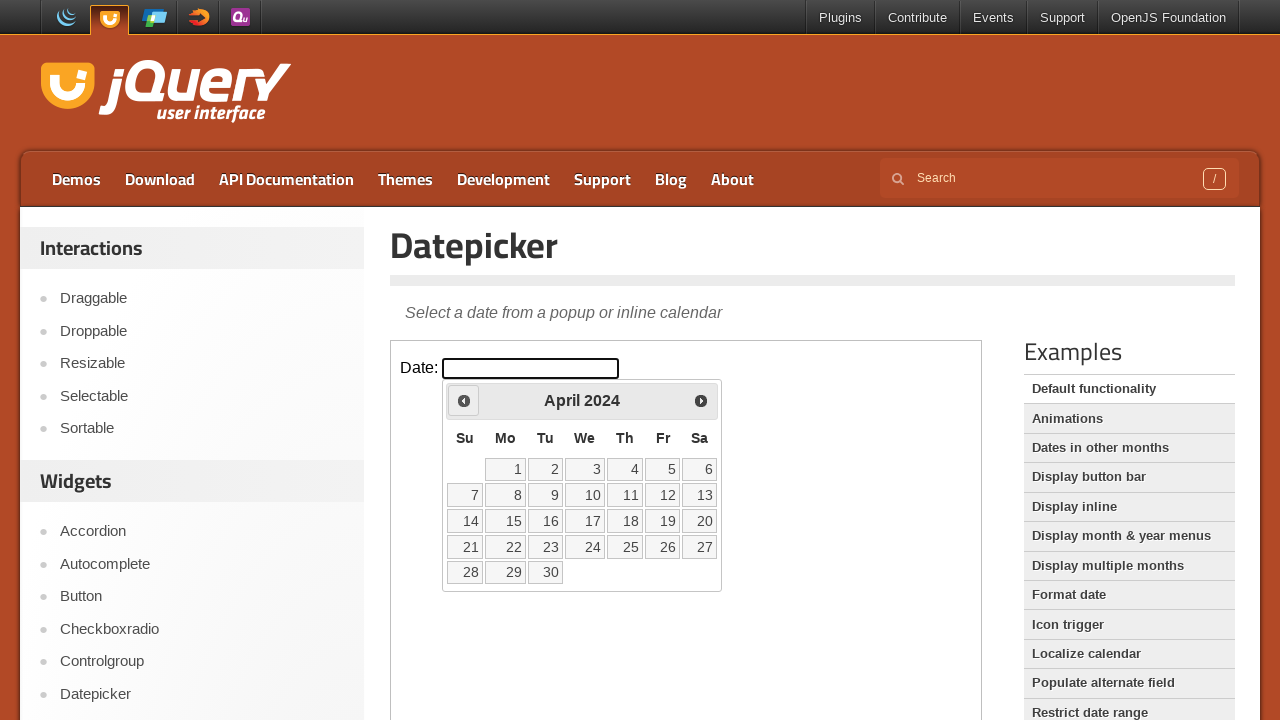

Clicked previous month navigation arrow at (464, 400) on iframe.demo-frame >> internal:control=enter-frame >> #ui-datepicker-div > div > 
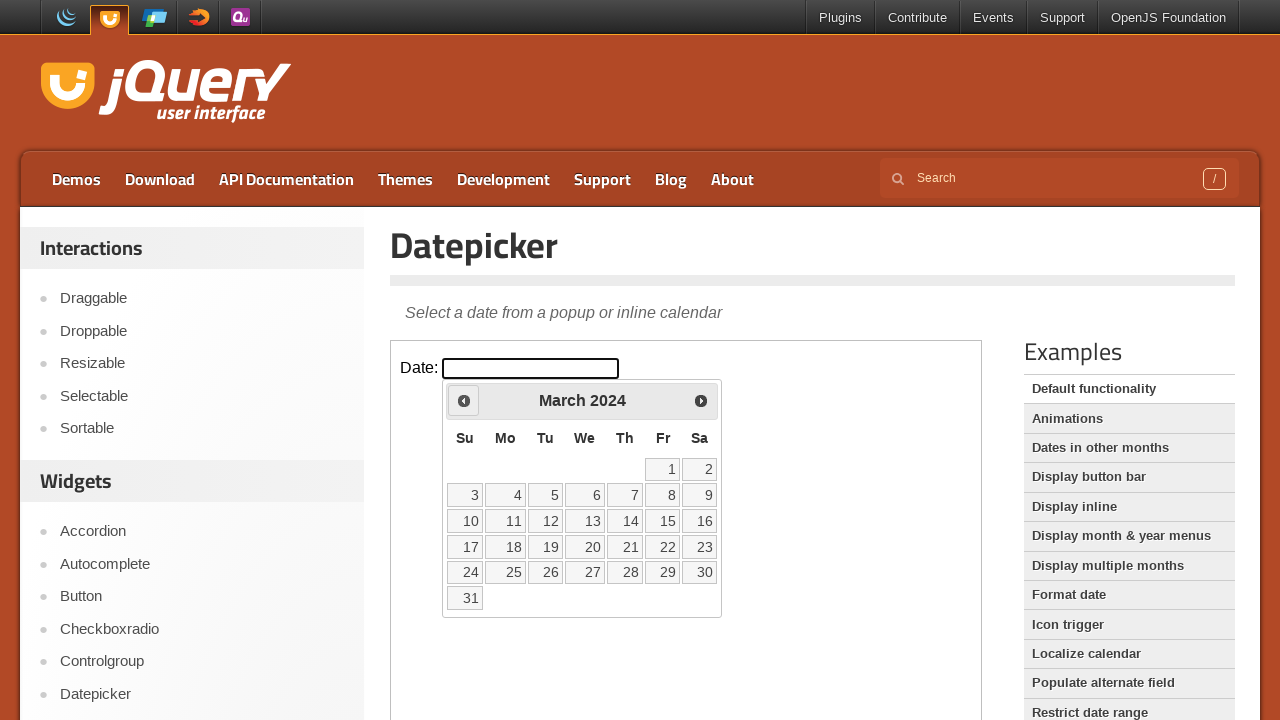

Waited for calendar to update
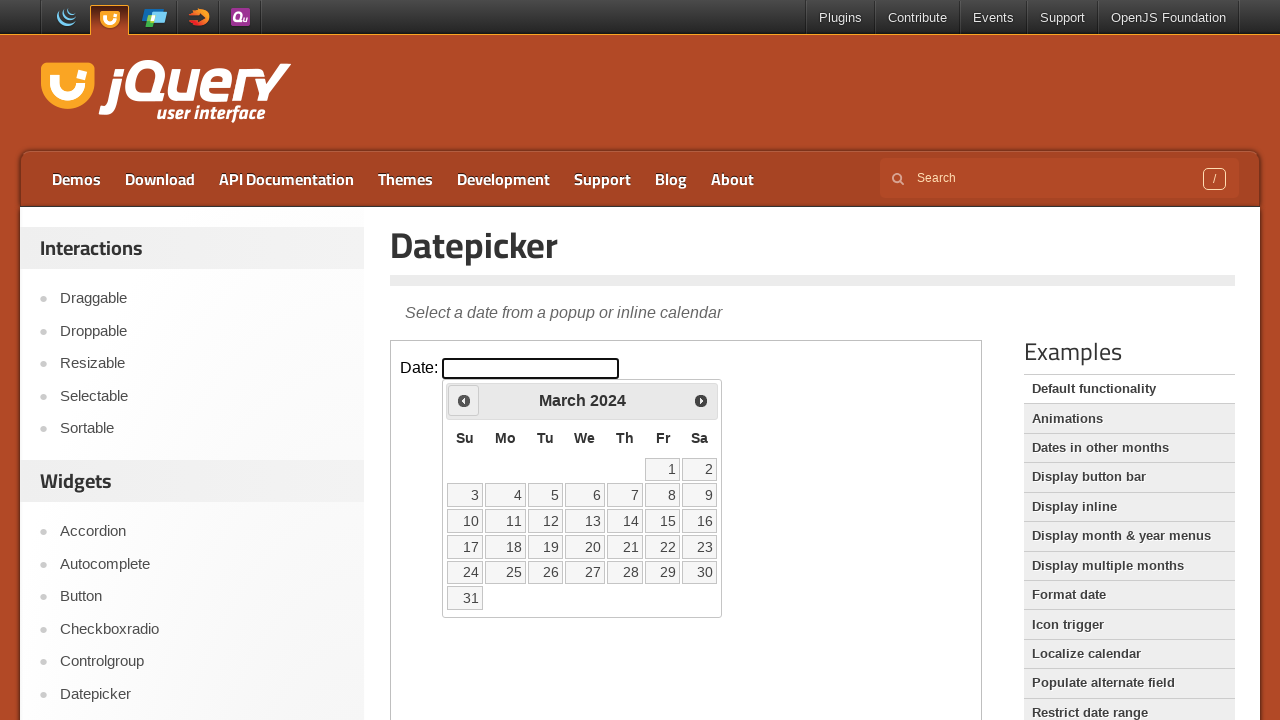

Retrieved current month from calendar
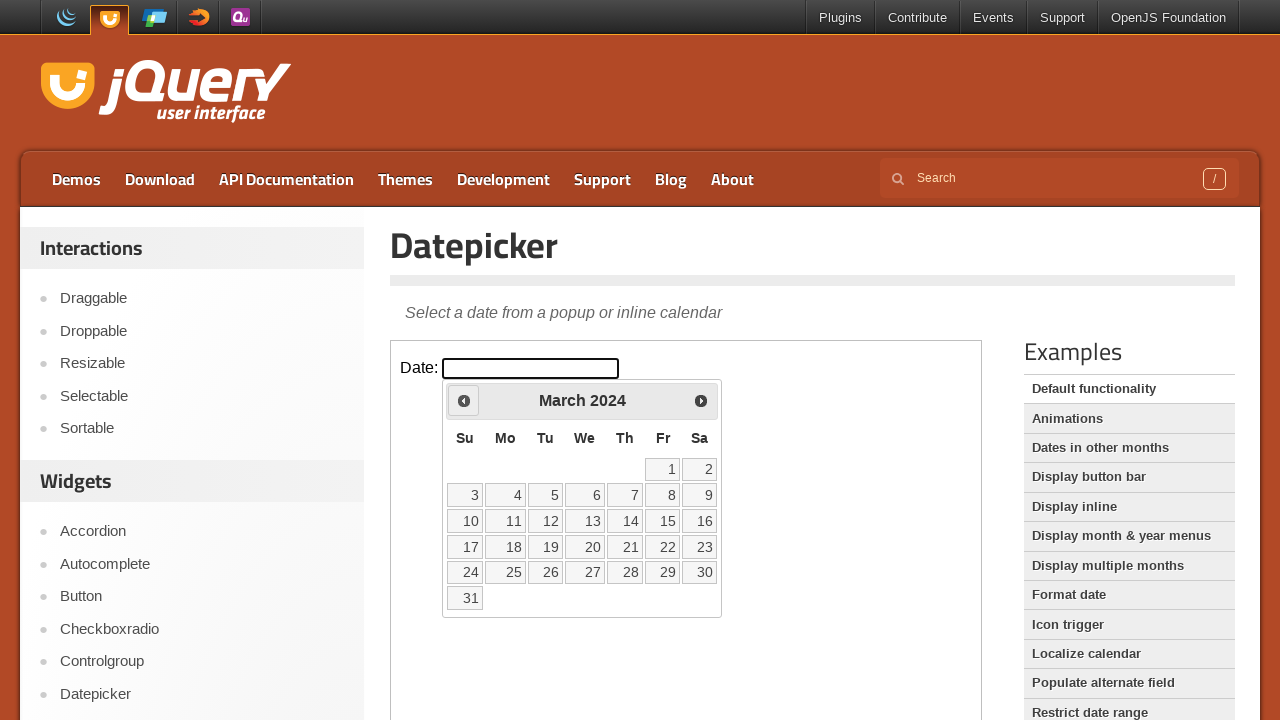

Retrieved current year from calendar
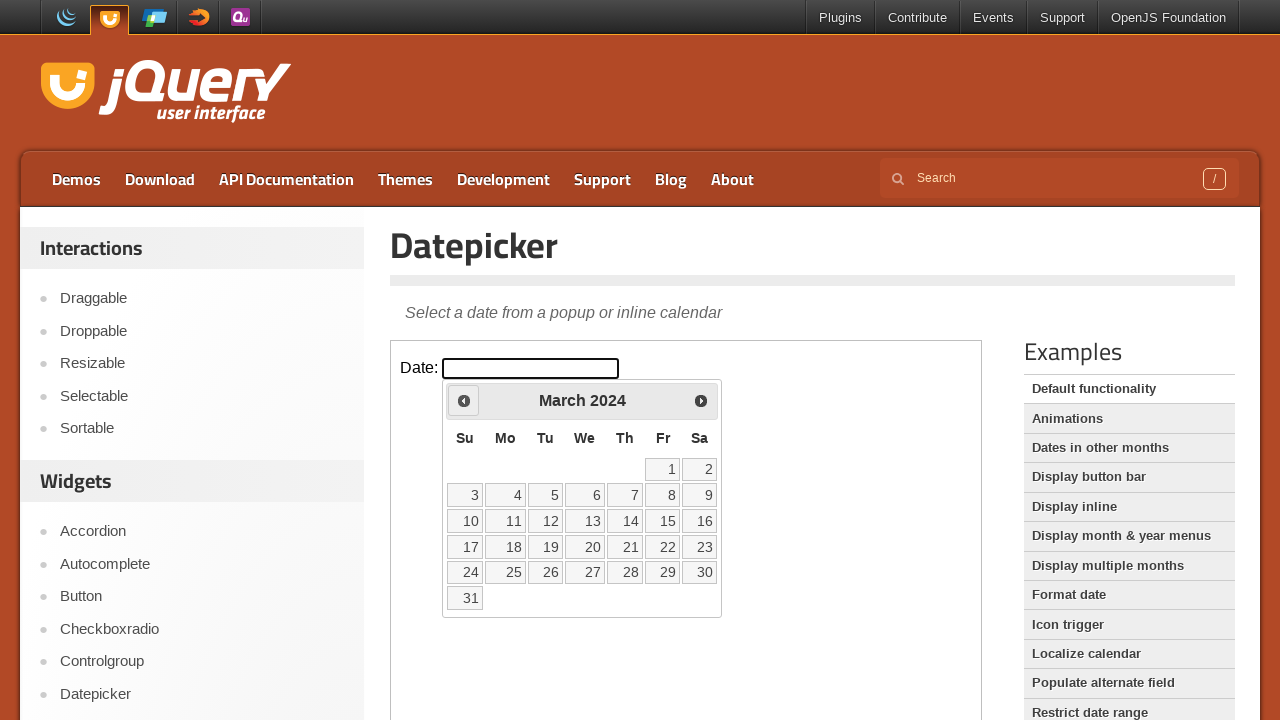

Clicked previous month navigation arrow at (464, 400) on iframe.demo-frame >> internal:control=enter-frame >> #ui-datepicker-div > div > 
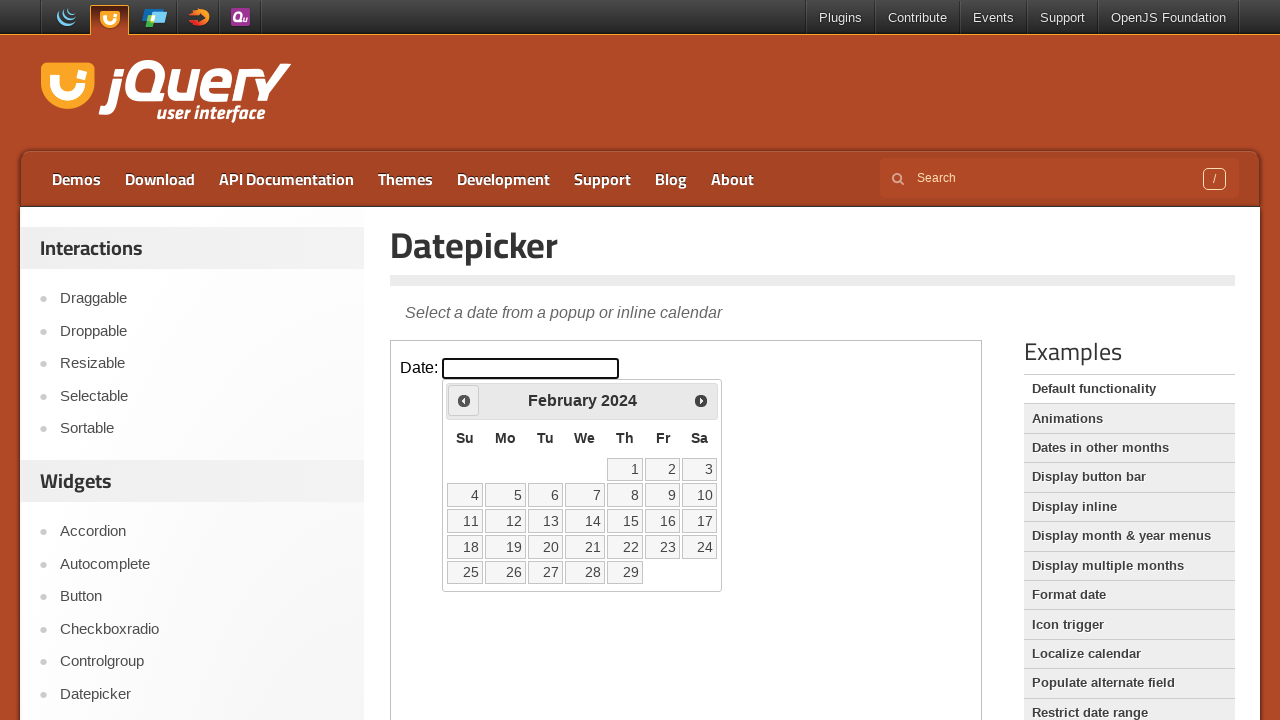

Waited for calendar to update
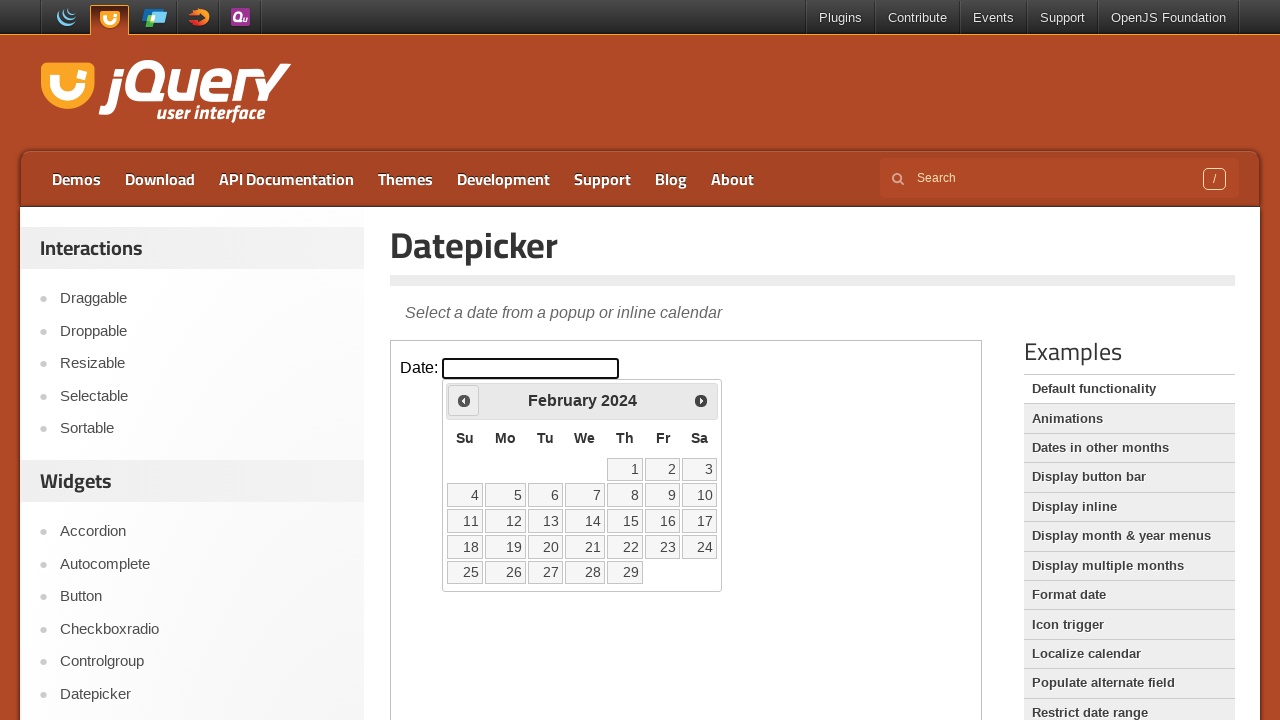

Retrieved current month from calendar
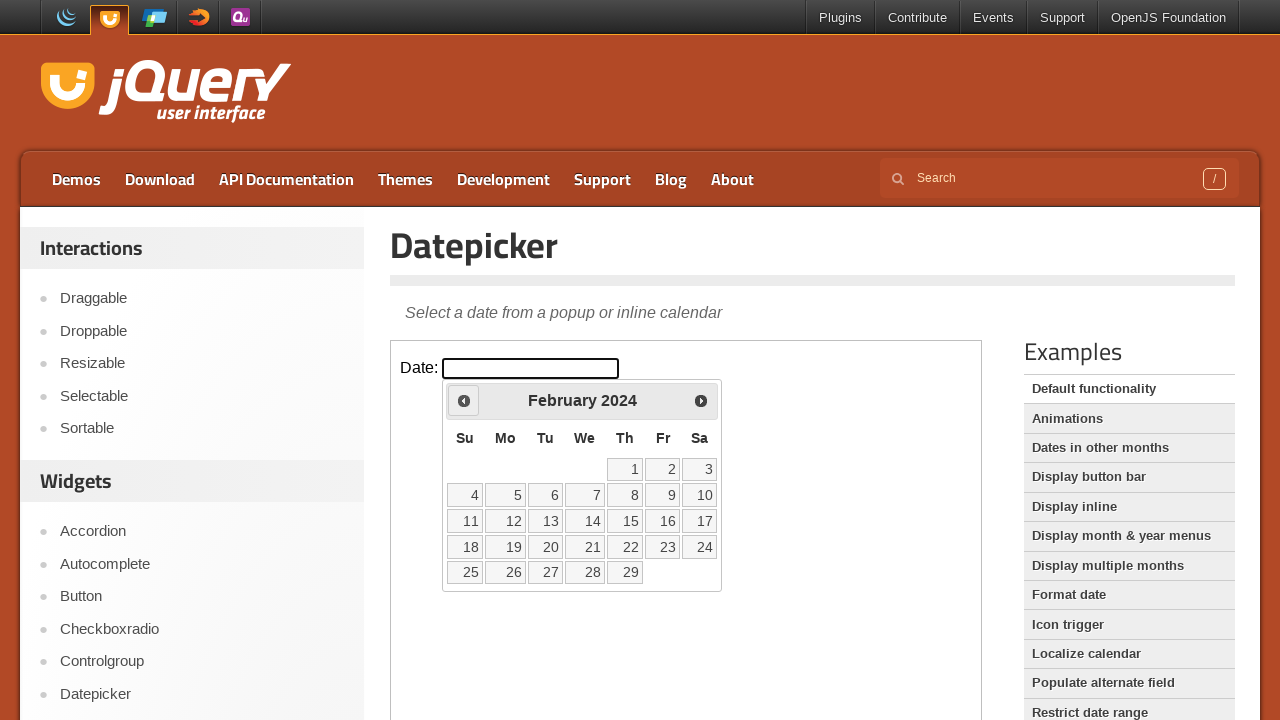

Retrieved current year from calendar
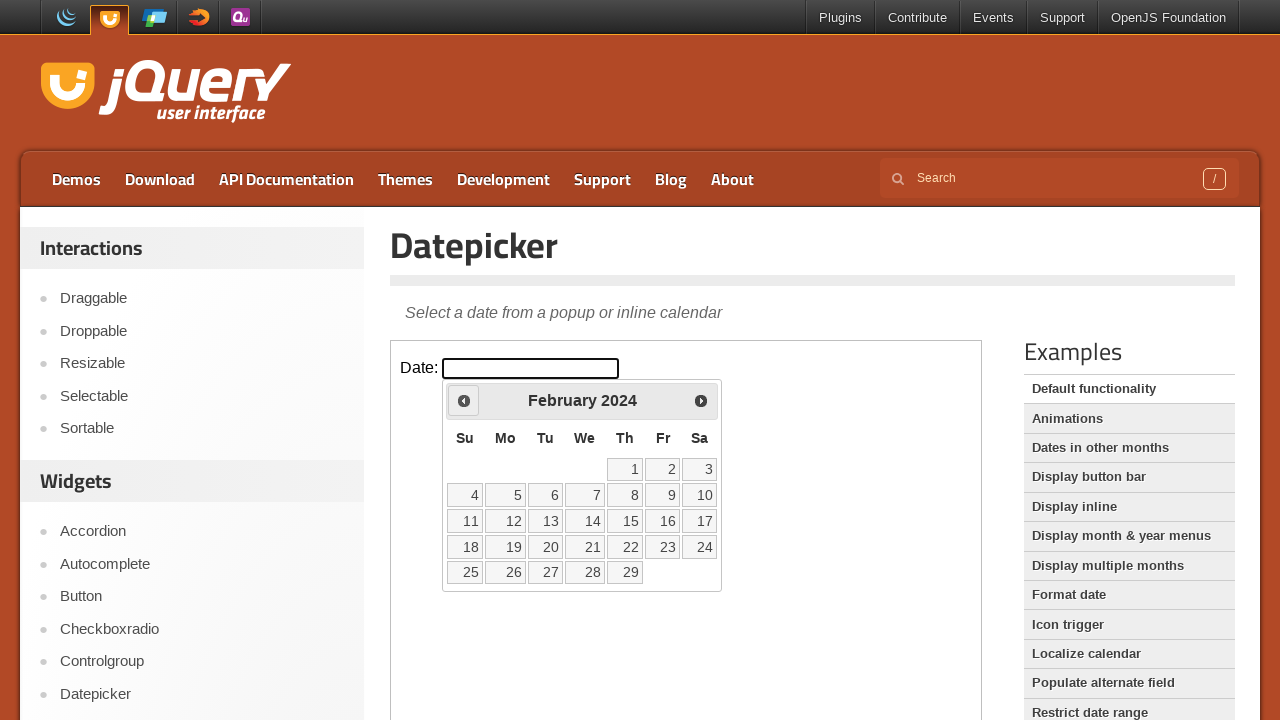

Clicked previous month navigation arrow at (464, 400) on iframe.demo-frame >> internal:control=enter-frame >> #ui-datepicker-div > div > 
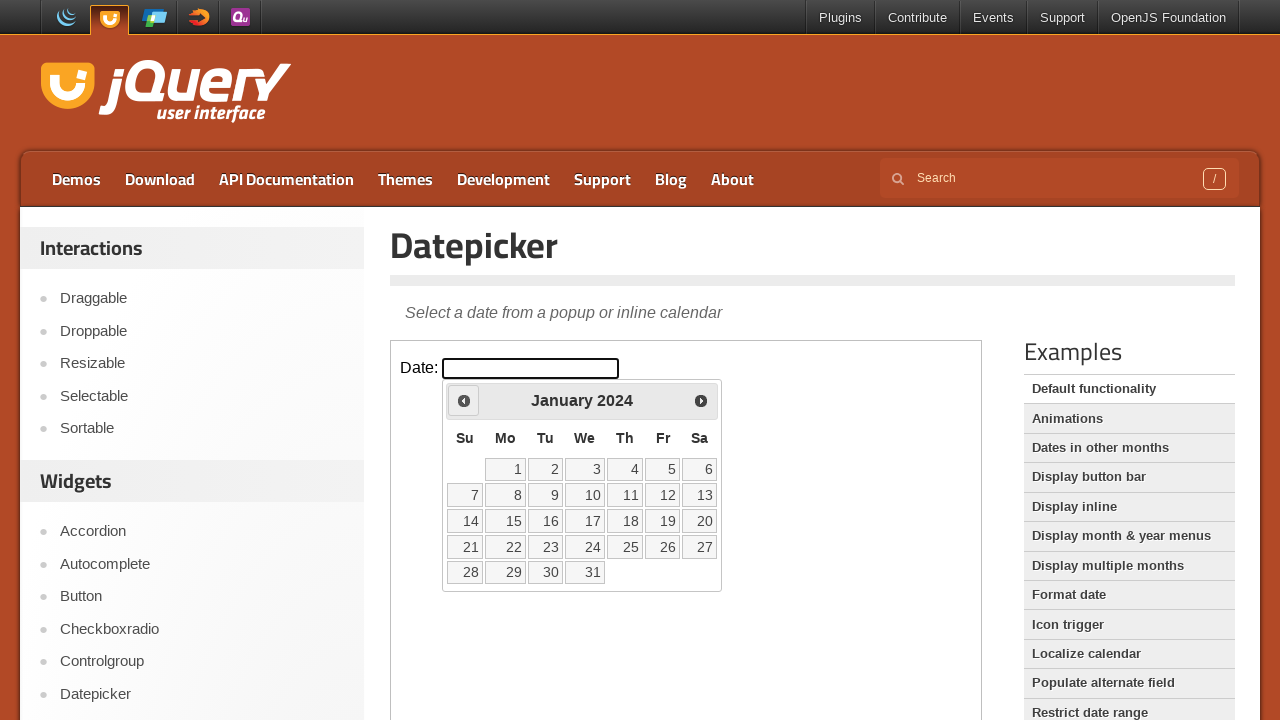

Waited for calendar to update
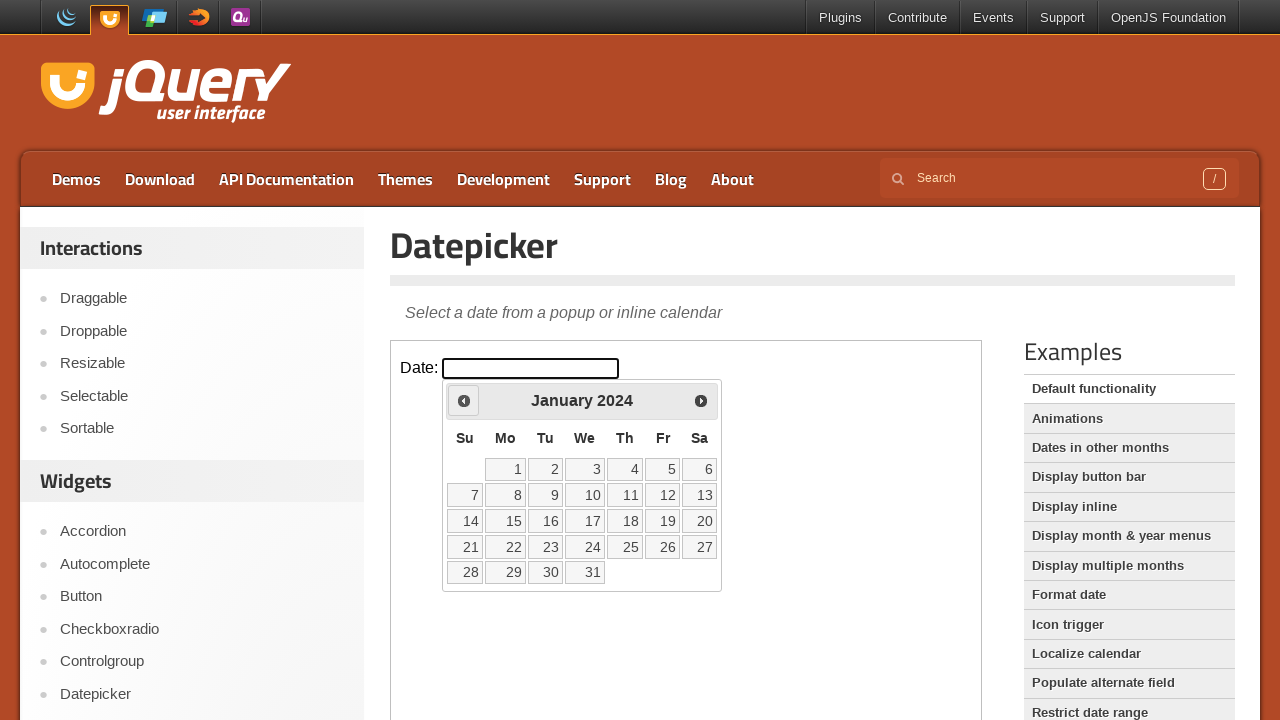

Retrieved current month from calendar
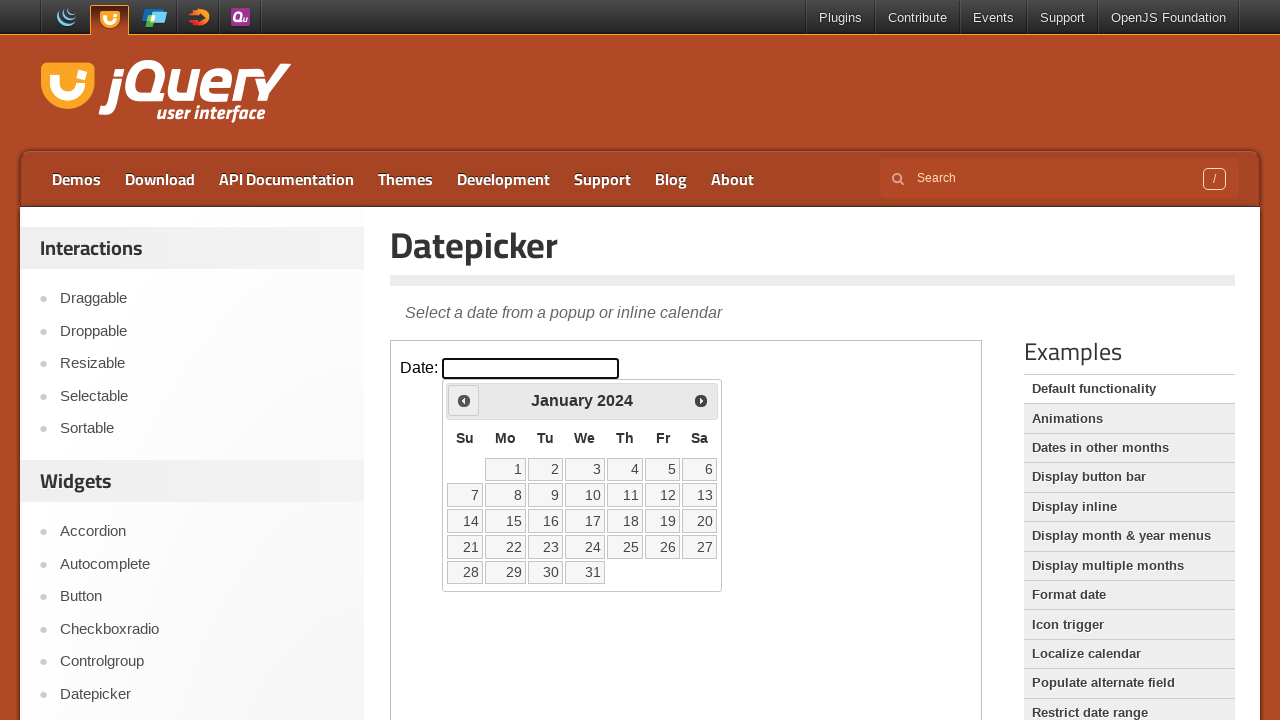

Retrieved current year from calendar
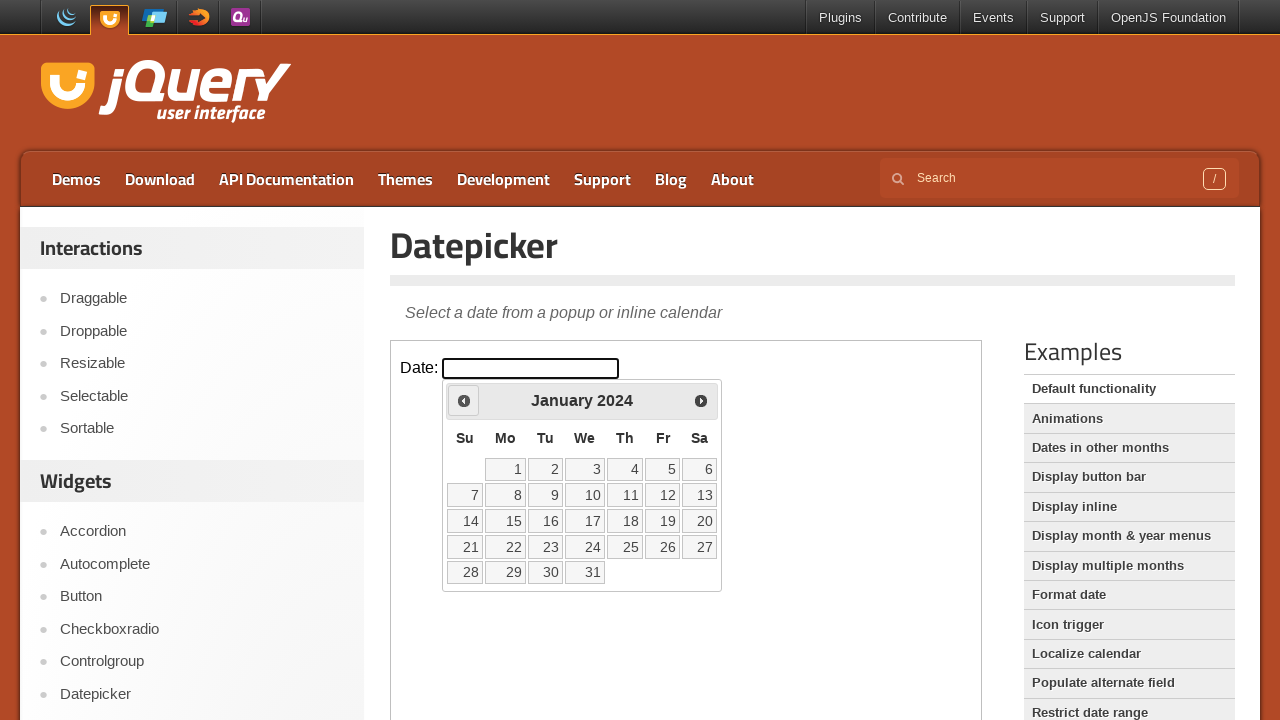

Clicked previous month navigation arrow at (464, 400) on iframe.demo-frame >> internal:control=enter-frame >> #ui-datepicker-div > div > 
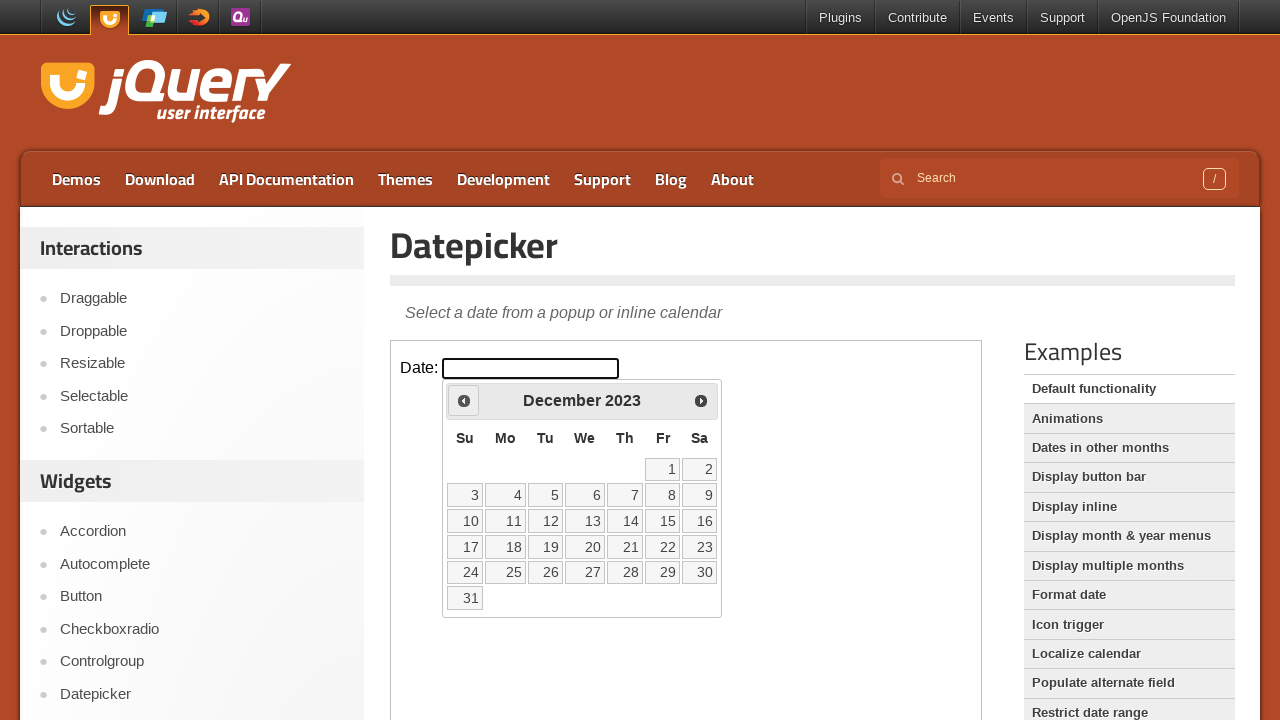

Waited for calendar to update
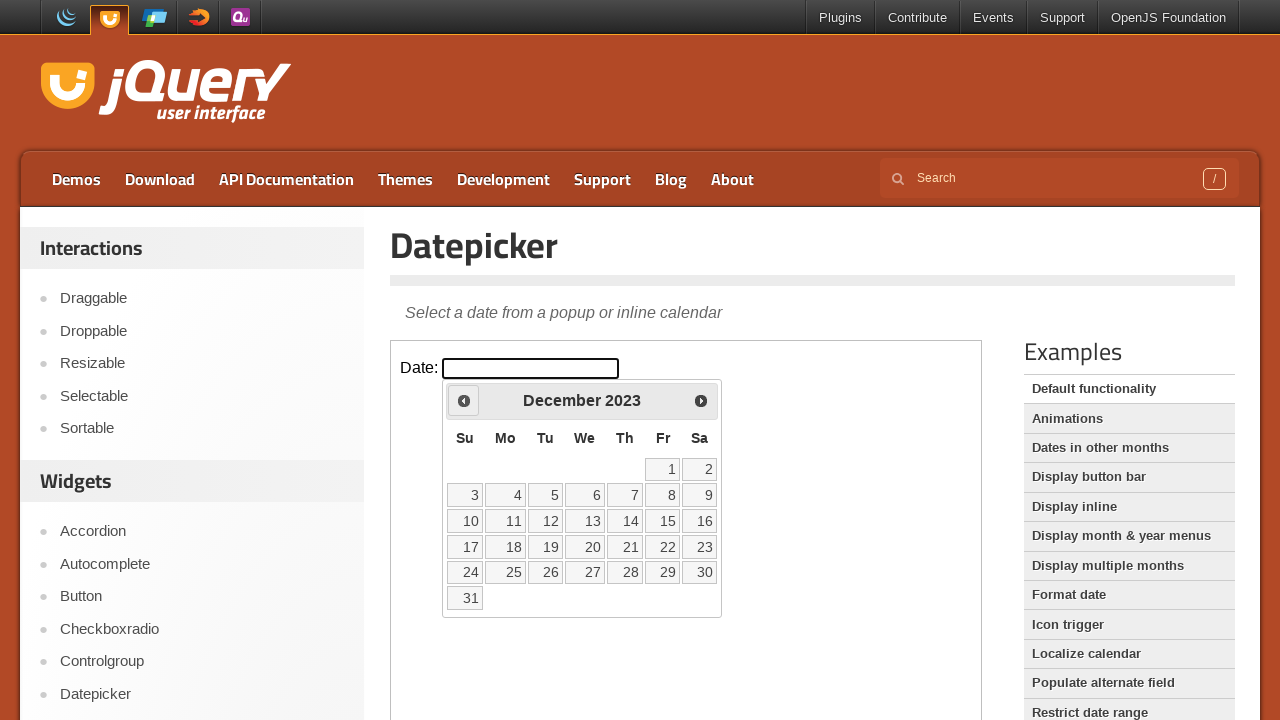

Retrieved current month from calendar
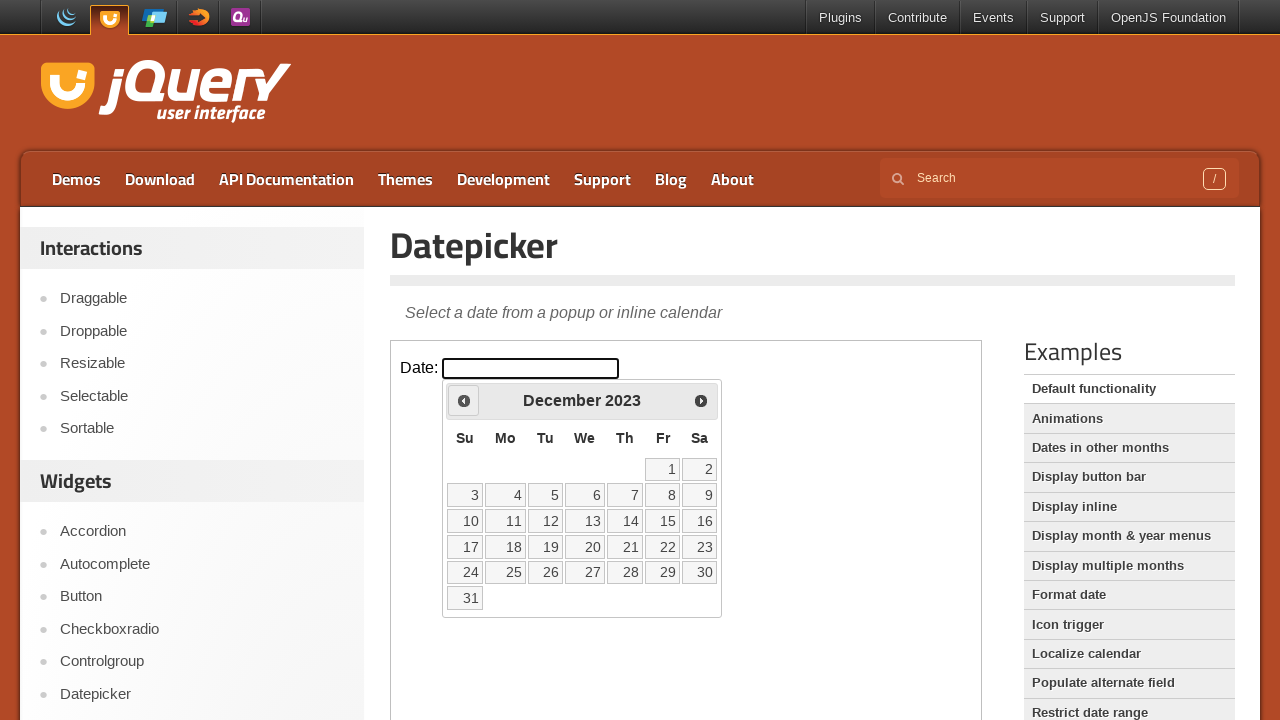

Retrieved current year from calendar
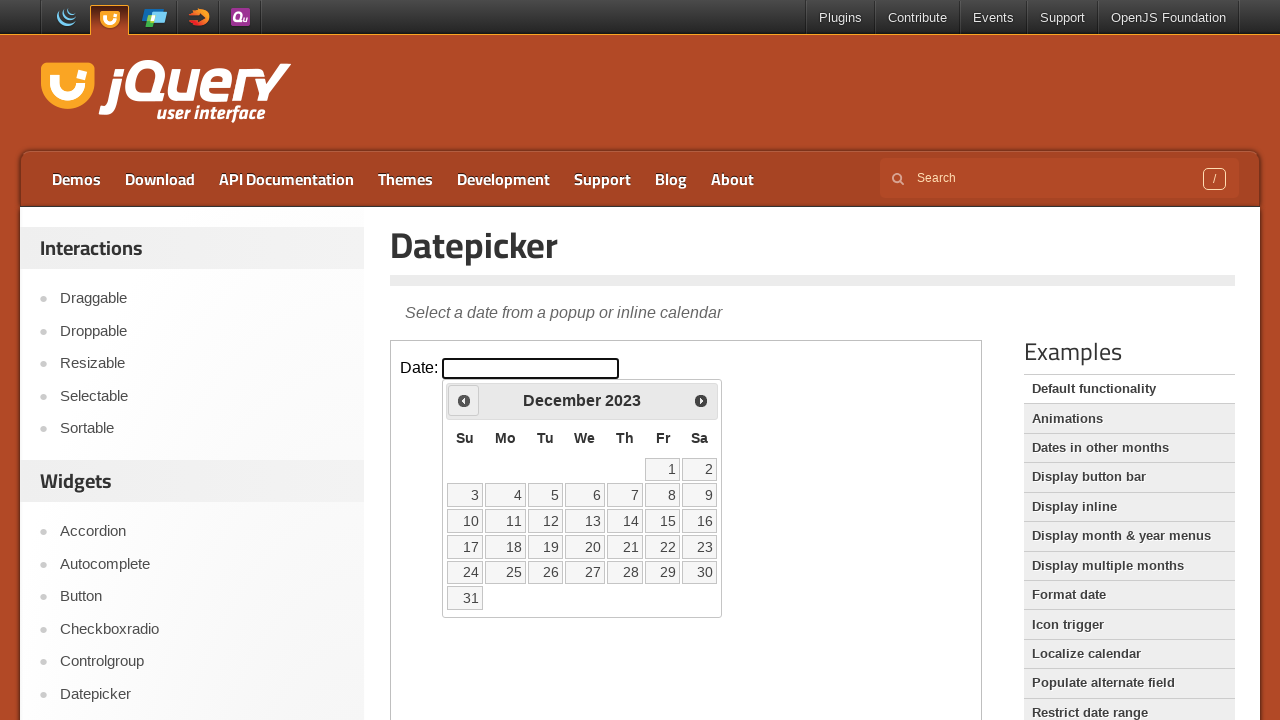

Clicked previous month navigation arrow at (464, 400) on iframe.demo-frame >> internal:control=enter-frame >> #ui-datepicker-div > div > 
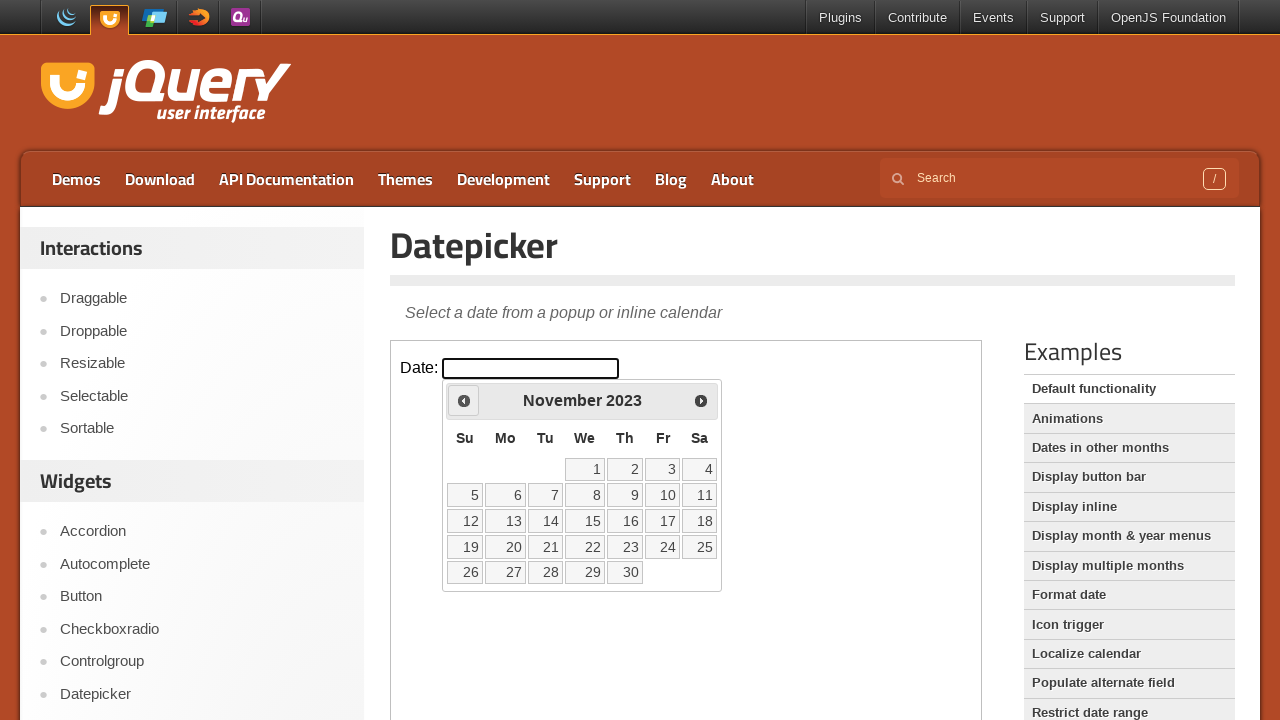

Waited for calendar to update
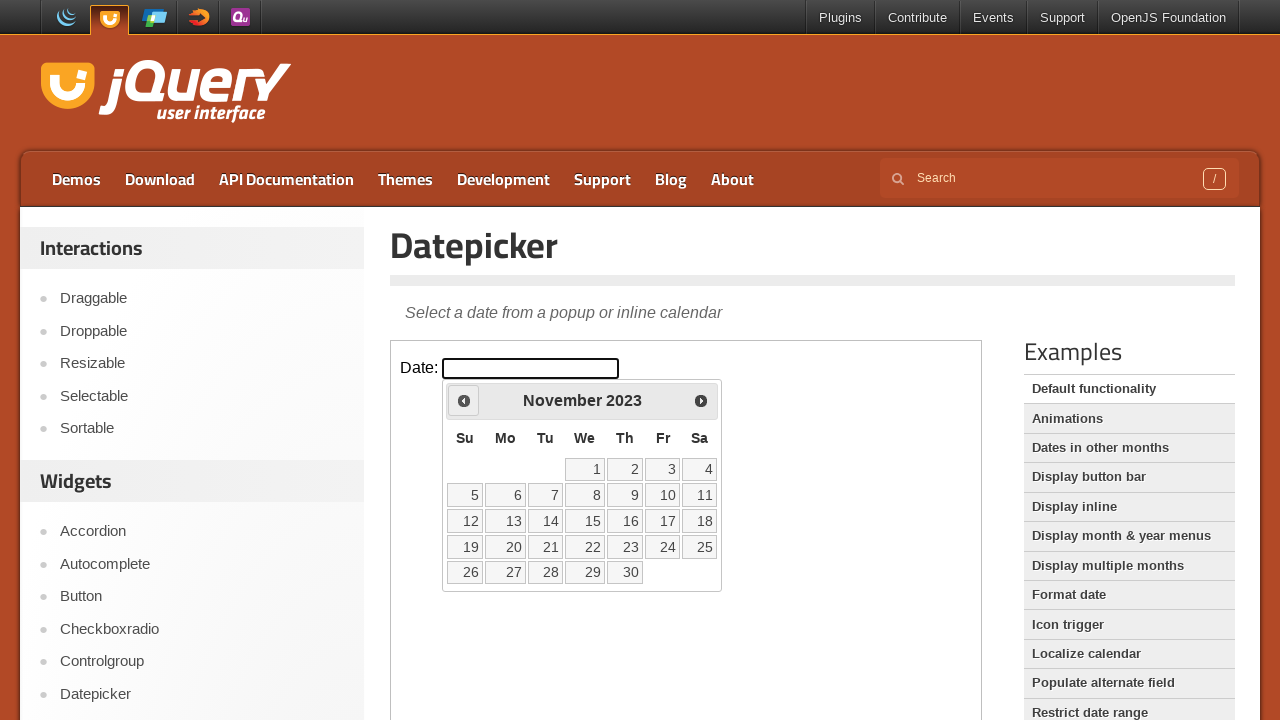

Retrieved current month from calendar
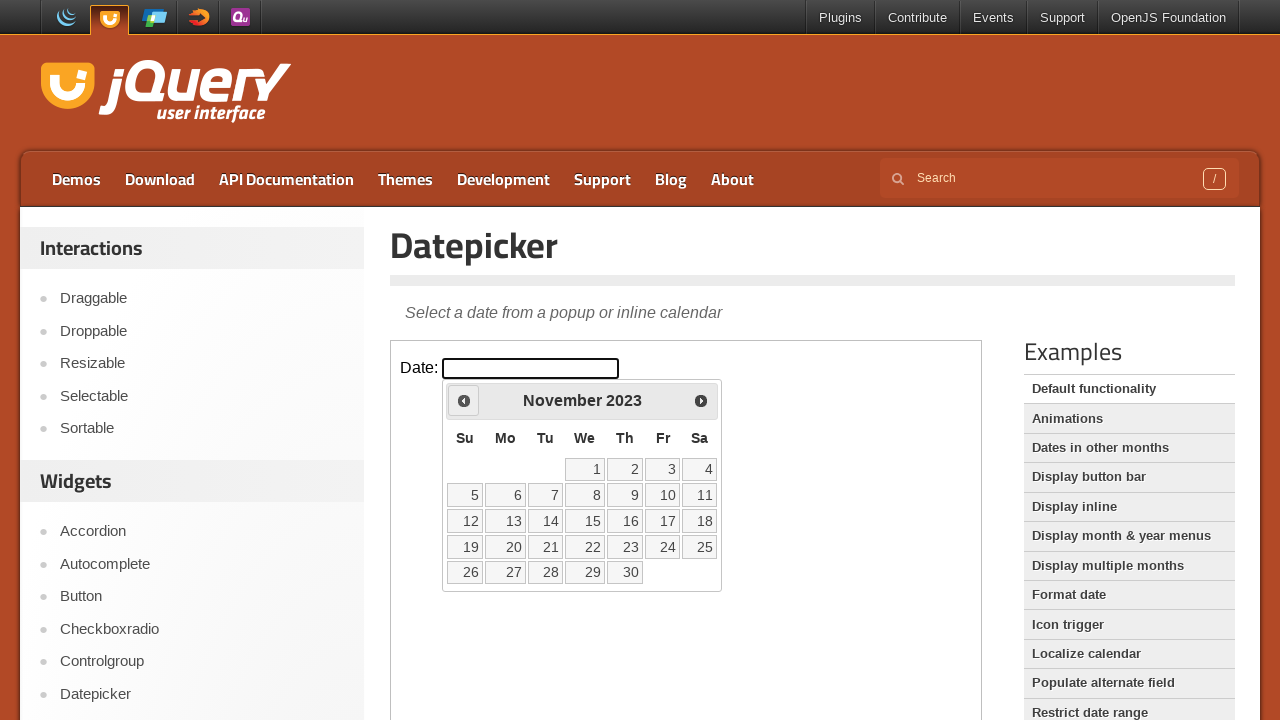

Retrieved current year from calendar
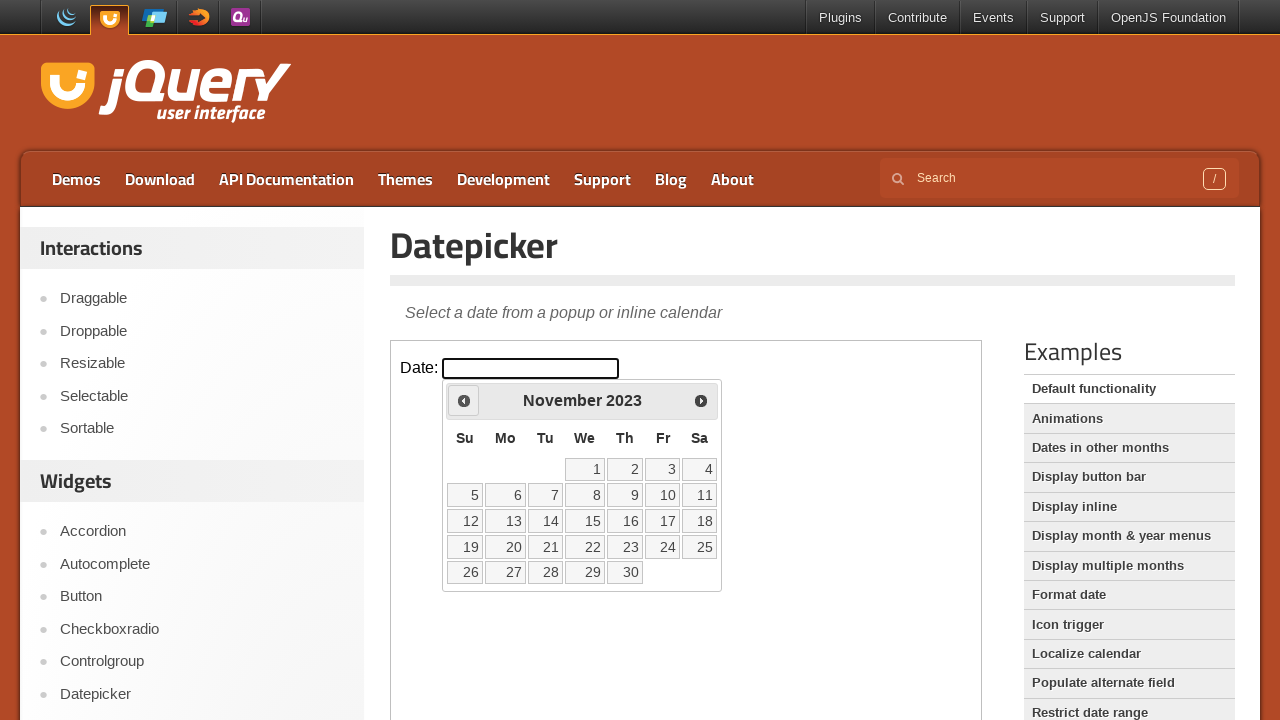

Clicked previous month navigation arrow at (464, 400) on iframe.demo-frame >> internal:control=enter-frame >> #ui-datepicker-div > div > 
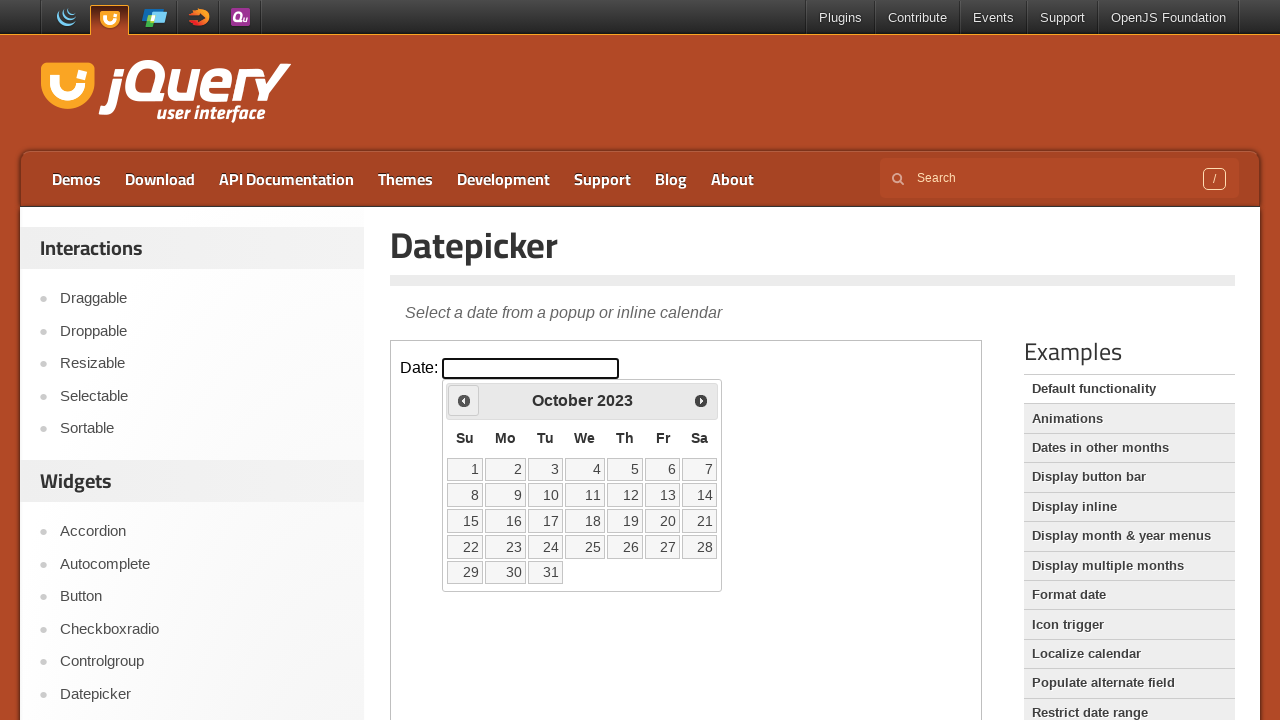

Waited for calendar to update
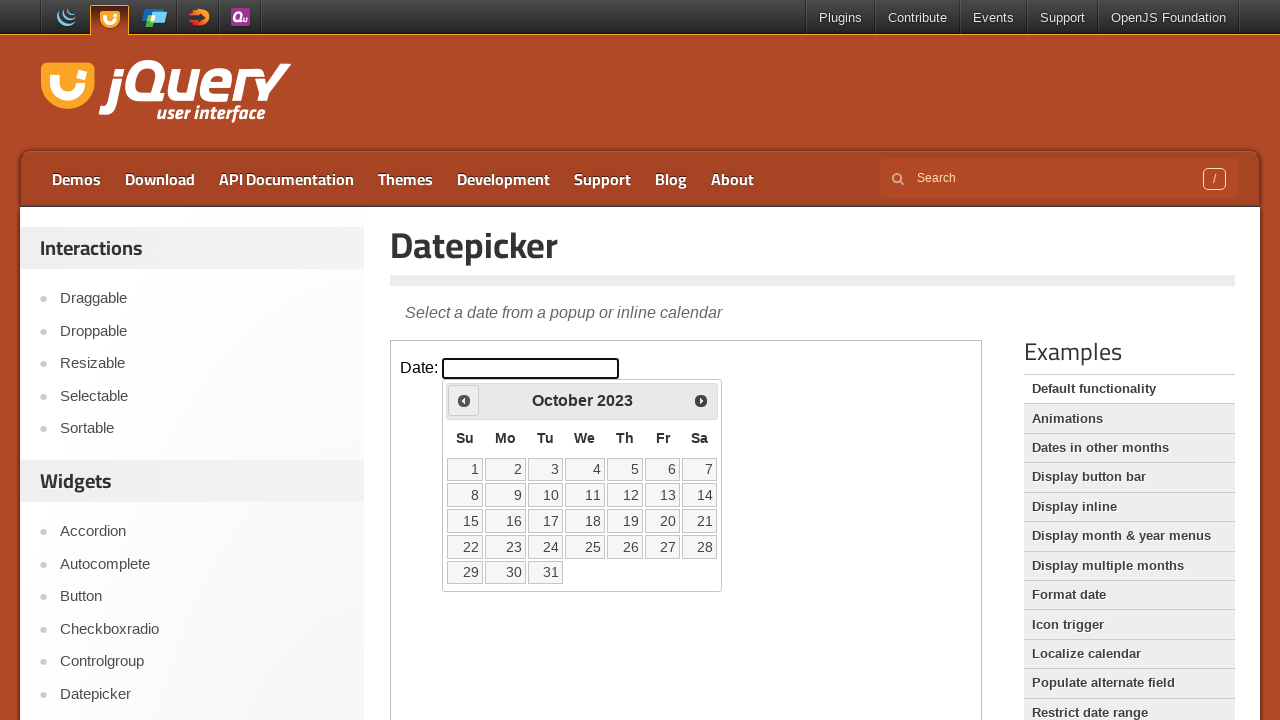

Retrieved current month from calendar
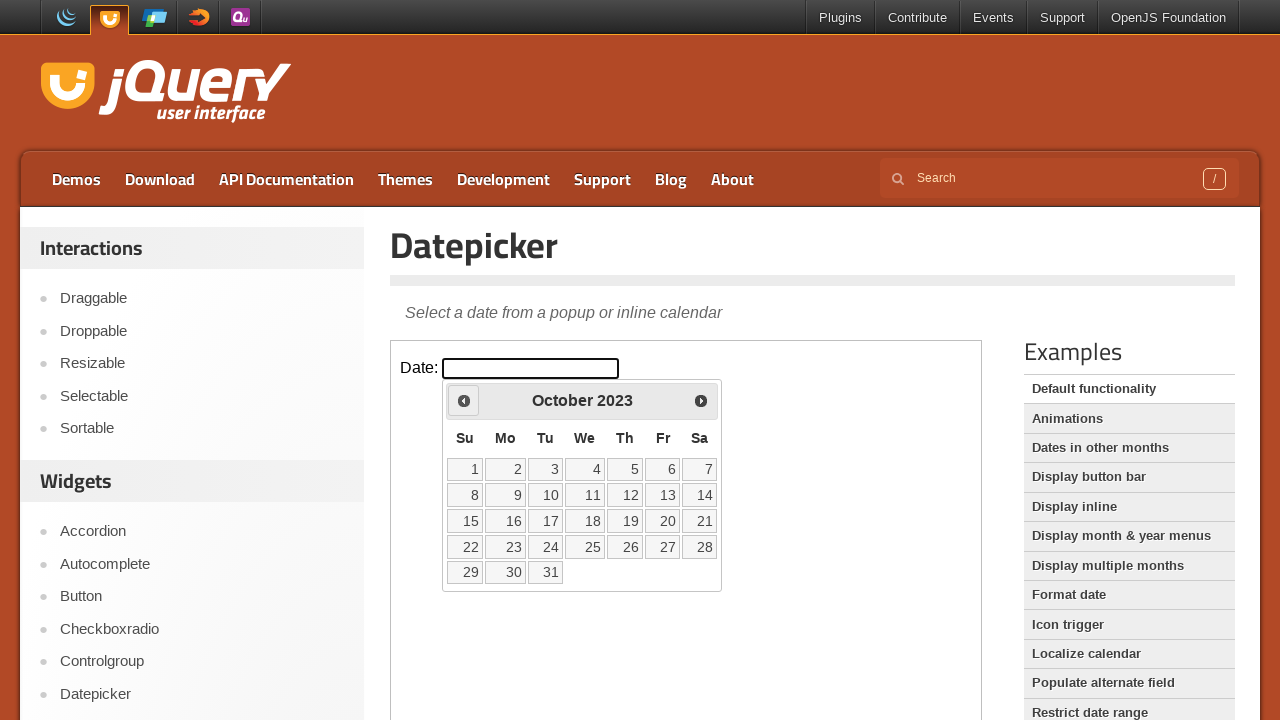

Retrieved current year from calendar
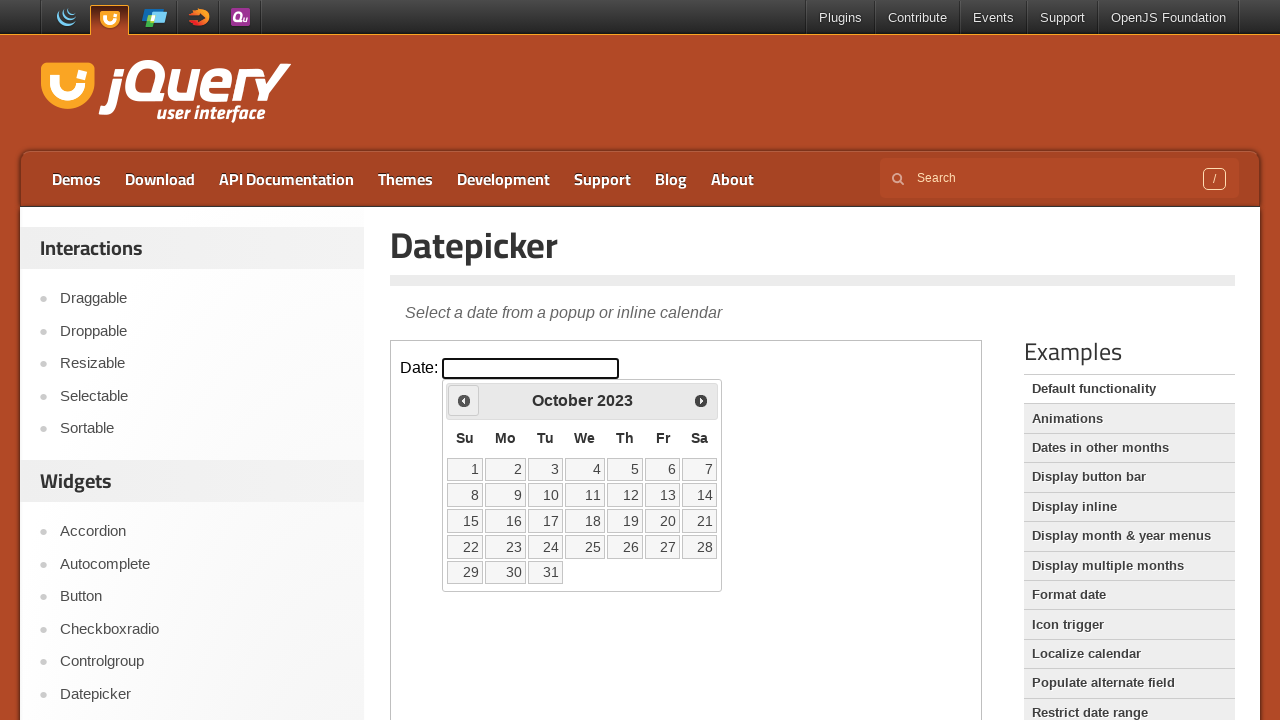

Clicked previous month navigation arrow at (464, 400) on iframe.demo-frame >> internal:control=enter-frame >> #ui-datepicker-div > div > 
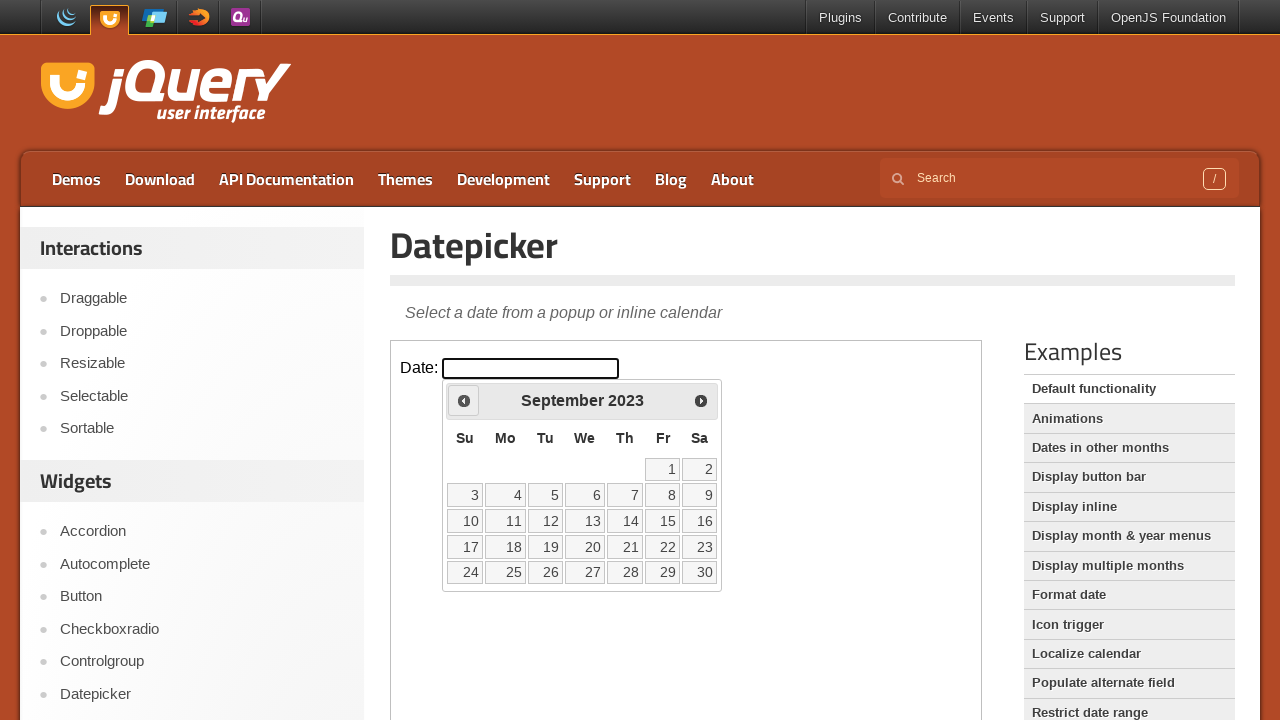

Waited for calendar to update
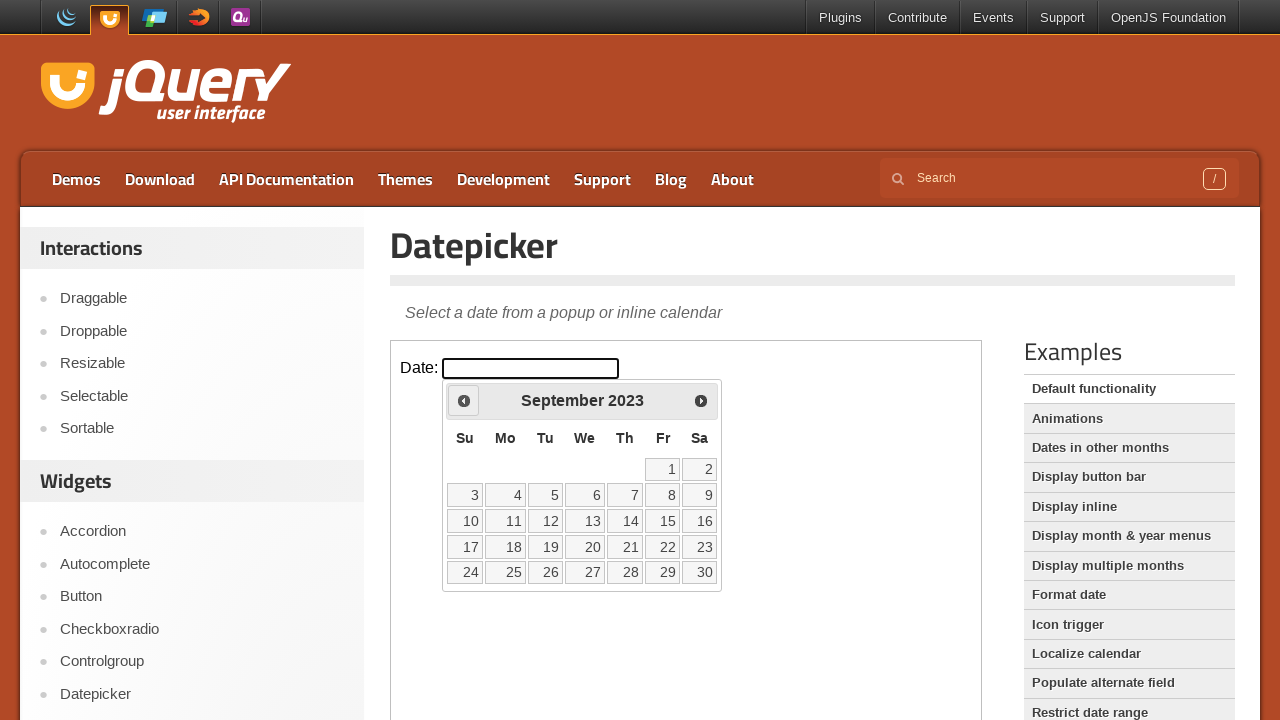

Retrieved current month from calendar
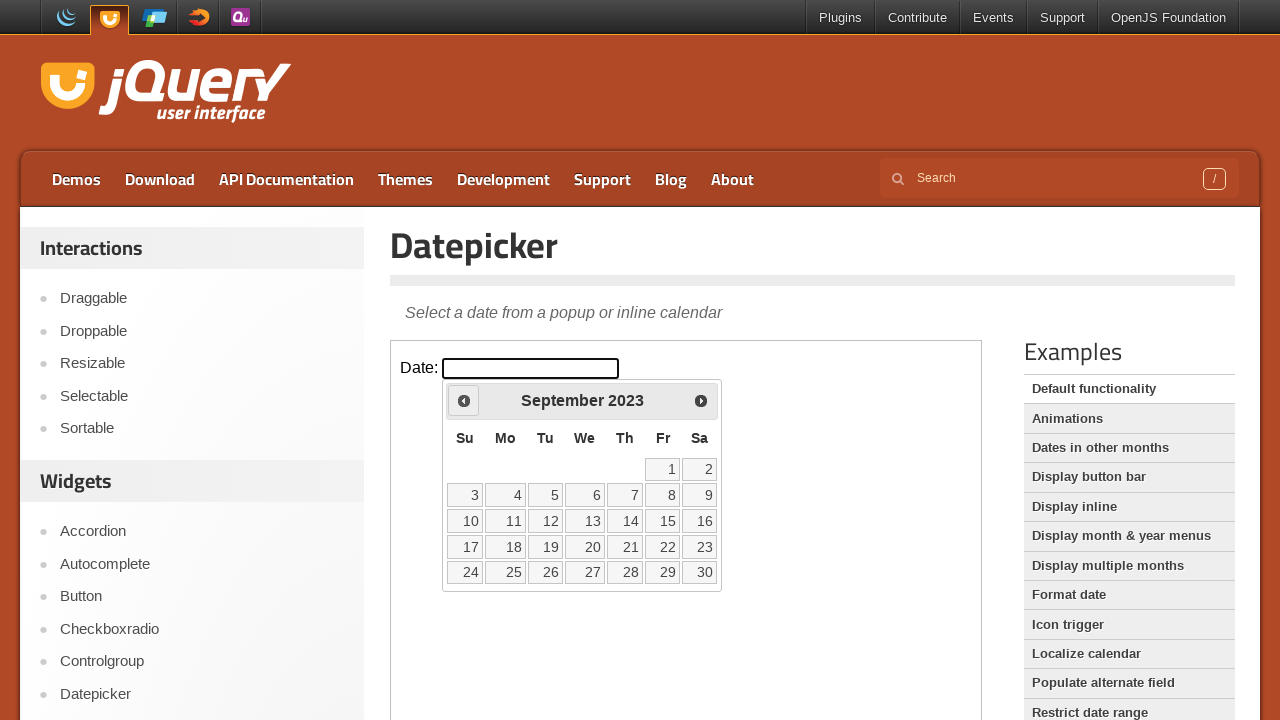

Retrieved current year from calendar
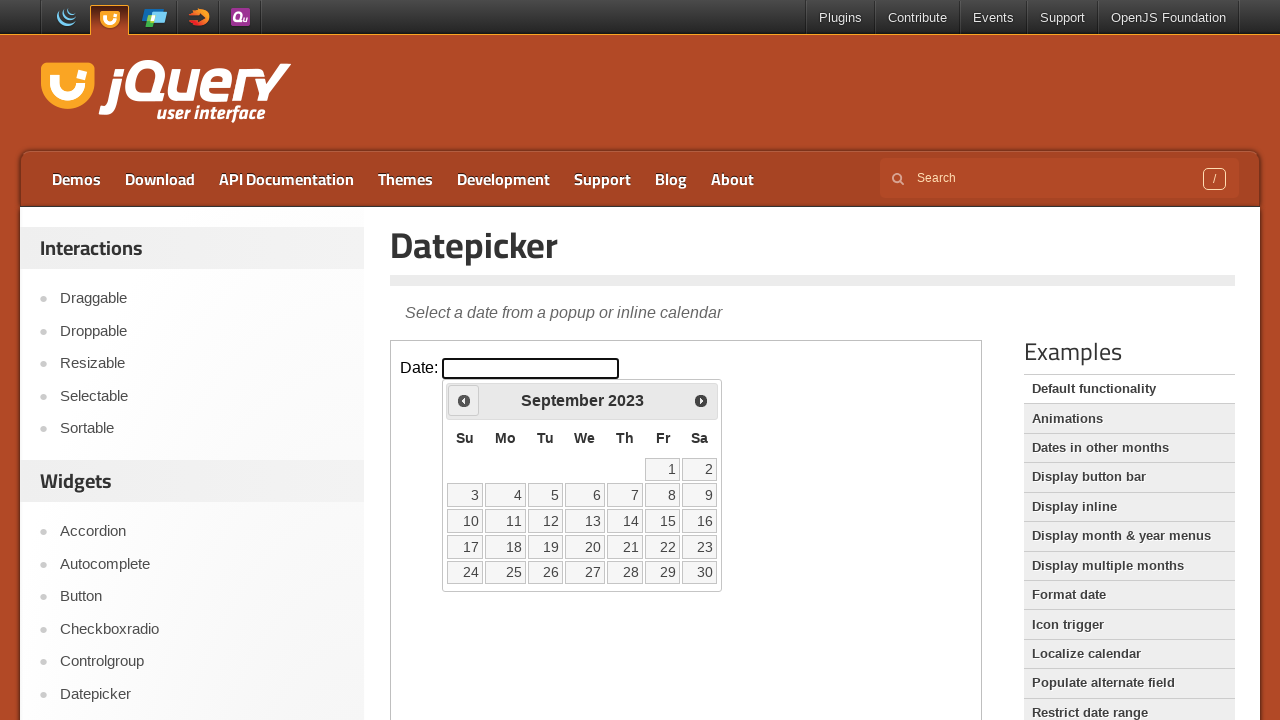

Clicked previous month navigation arrow at (464, 400) on iframe.demo-frame >> internal:control=enter-frame >> #ui-datepicker-div > div > 
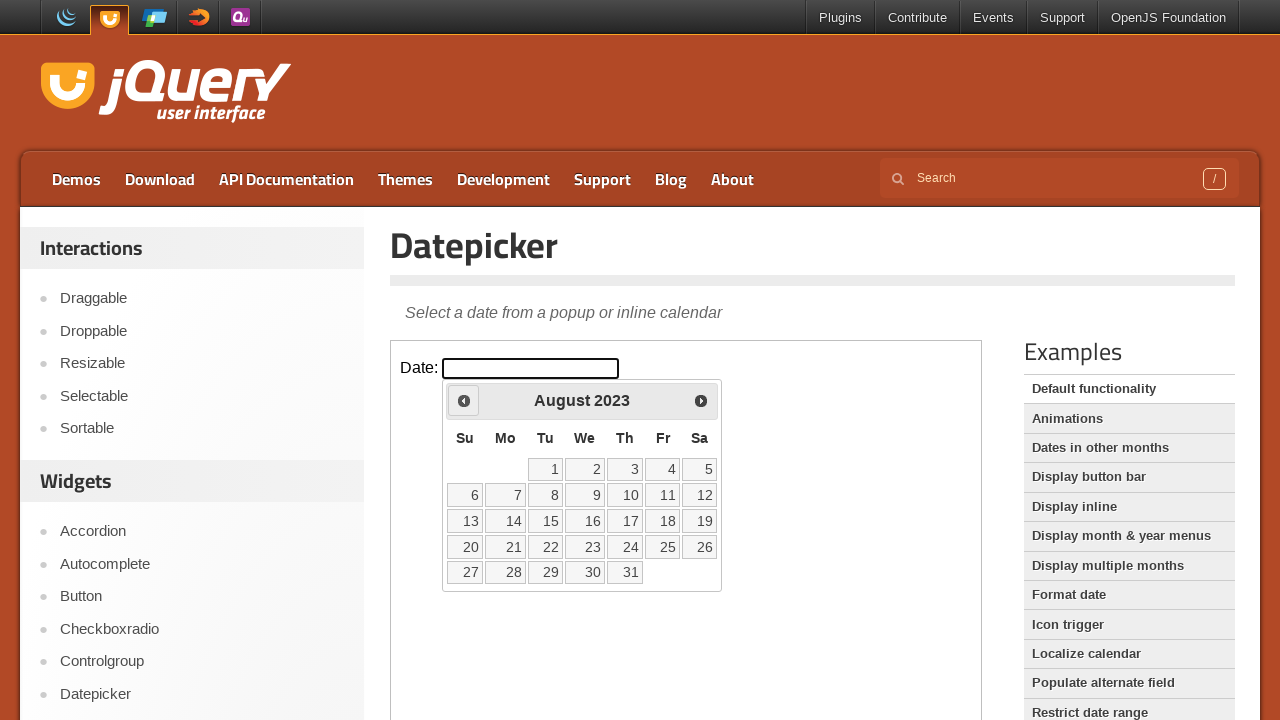

Waited for calendar to update
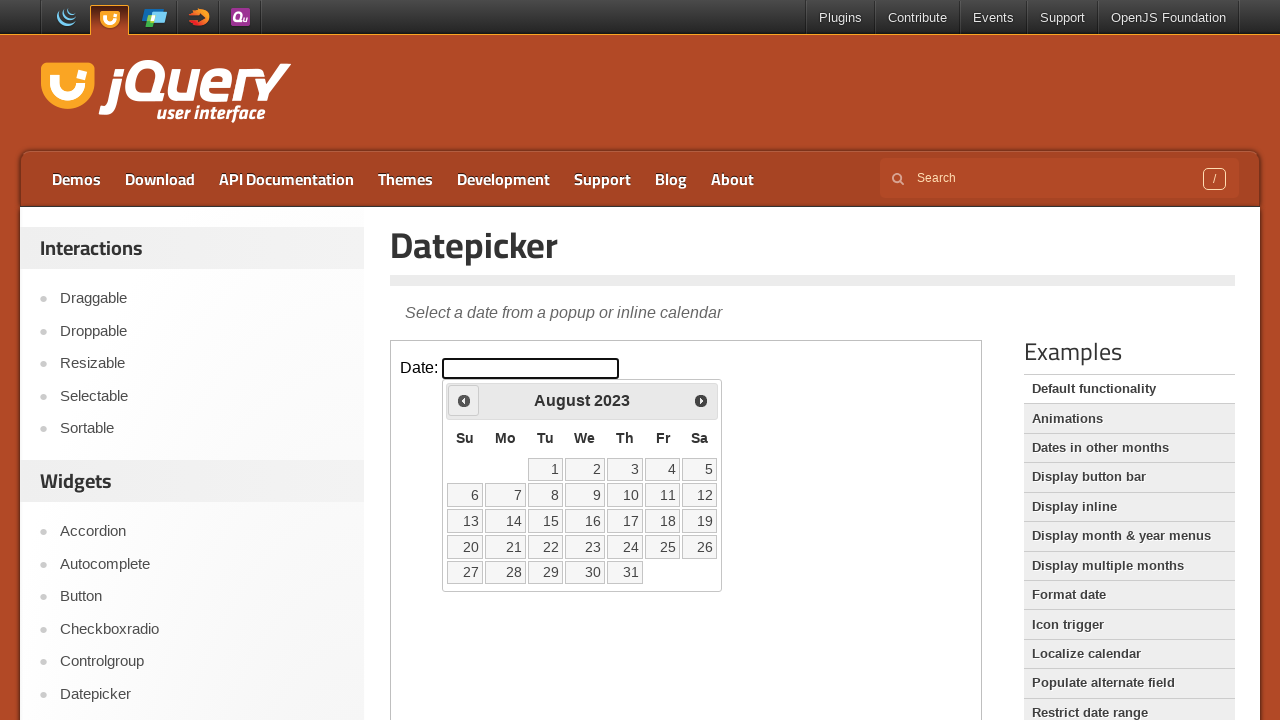

Retrieved current month from calendar
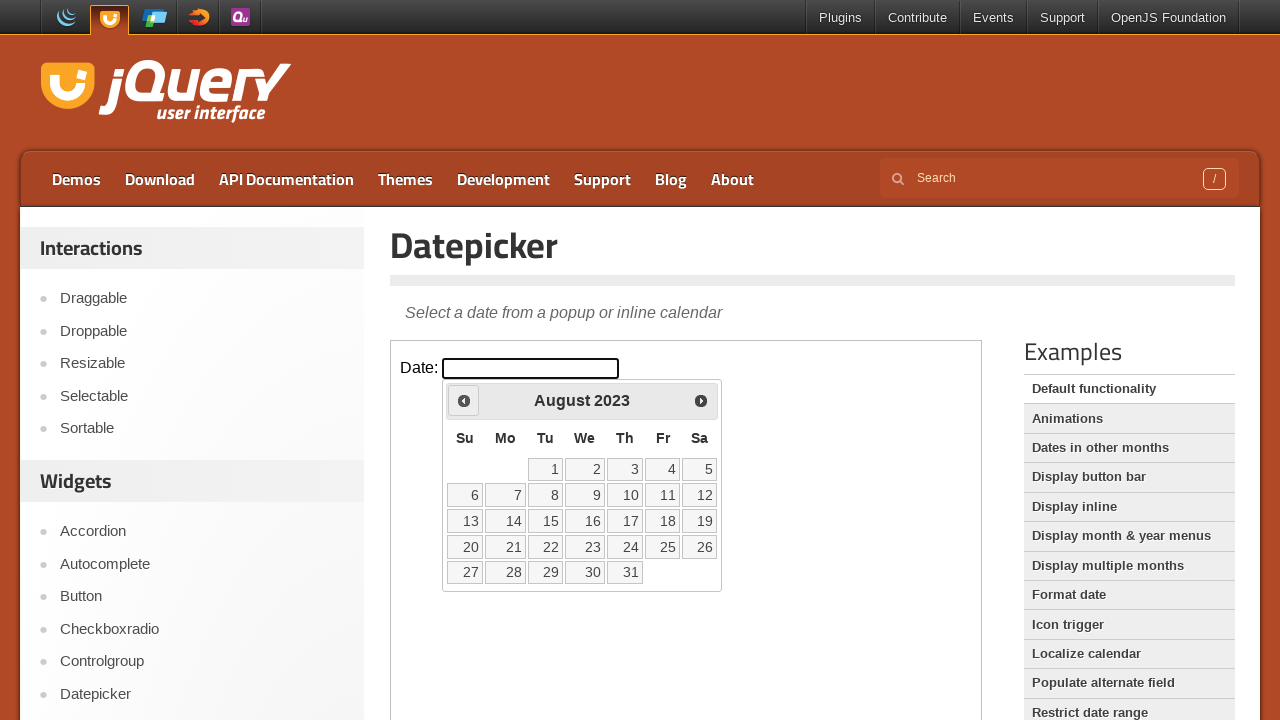

Retrieved current year from calendar
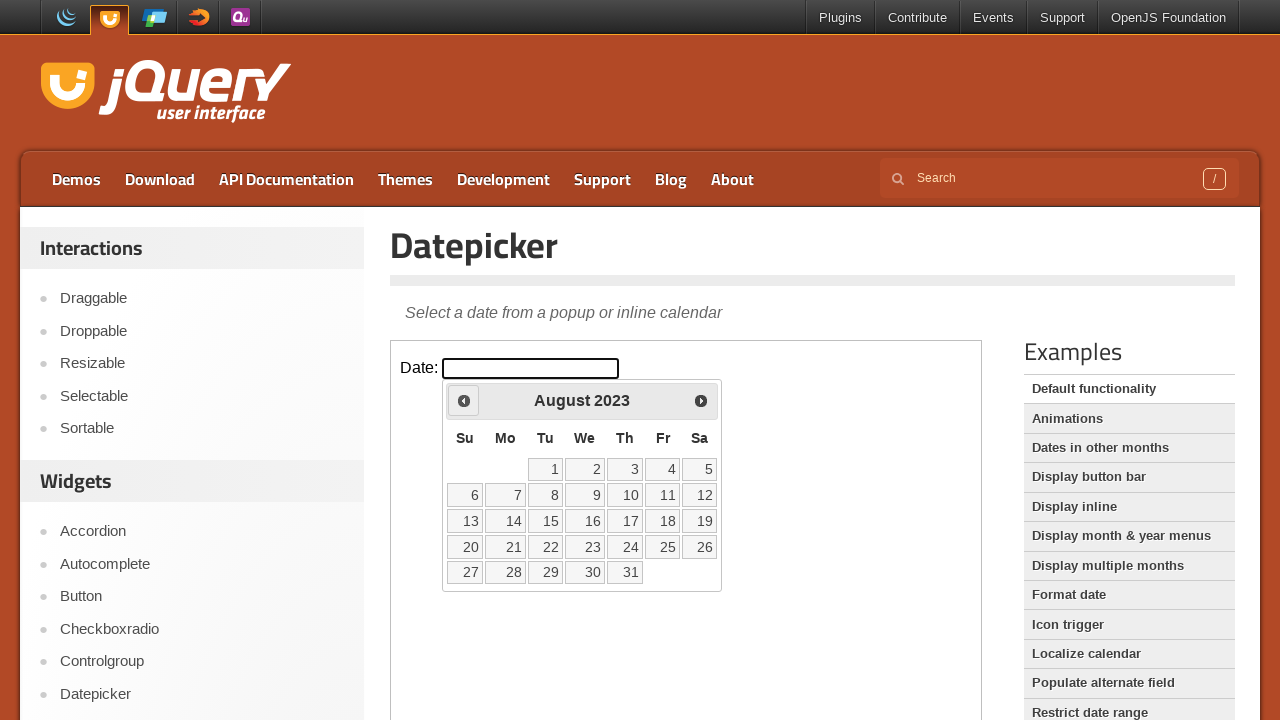

Clicked previous month navigation arrow at (464, 400) on iframe.demo-frame >> internal:control=enter-frame >> #ui-datepicker-div > div > 
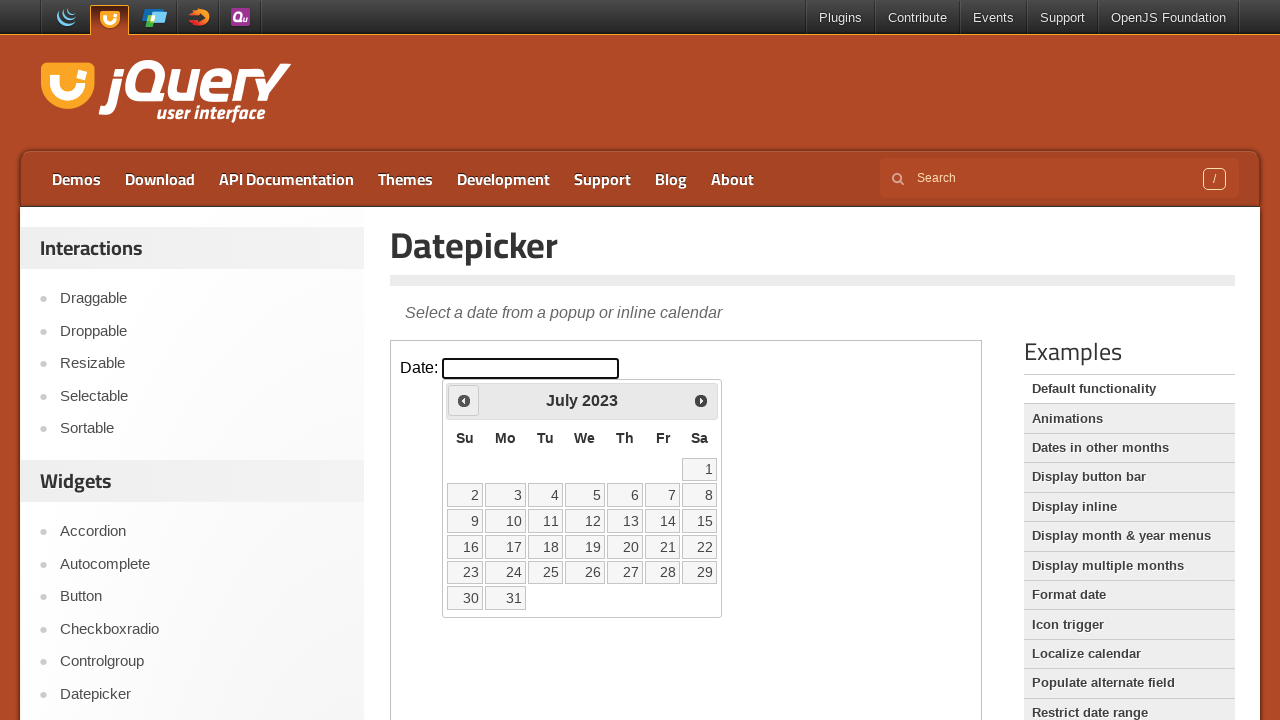

Waited for calendar to update
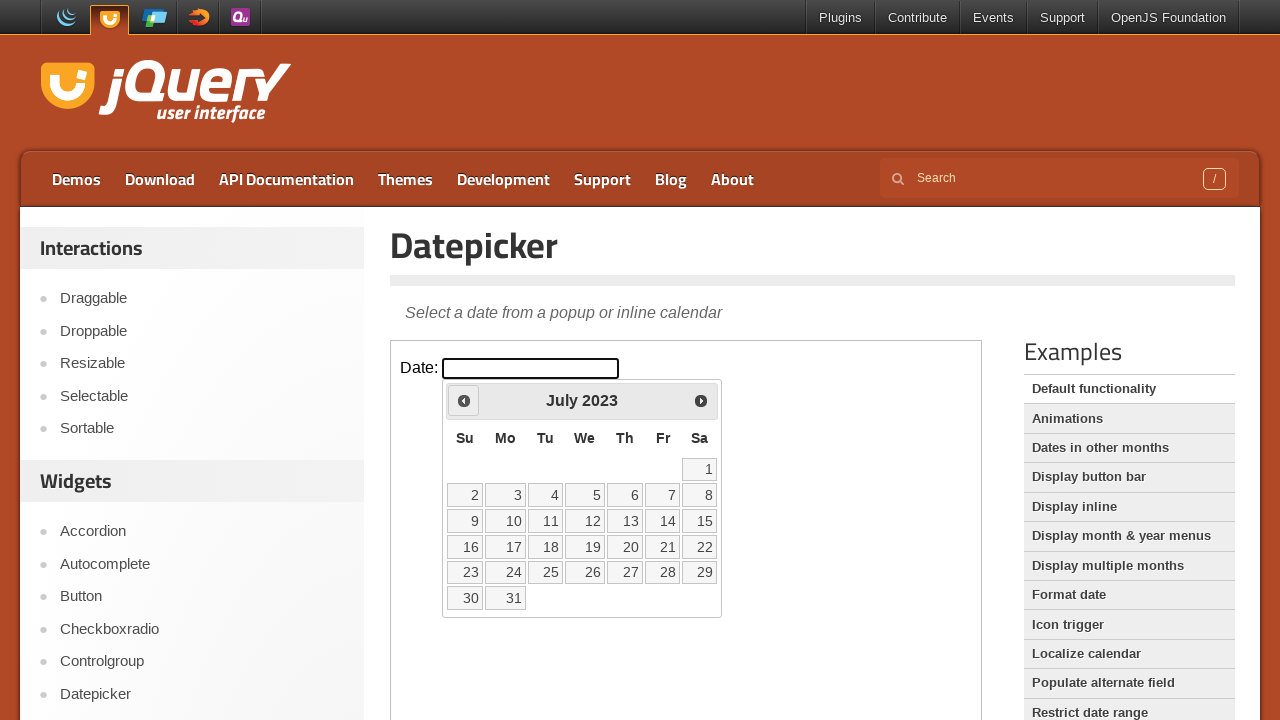

Retrieved current month from calendar
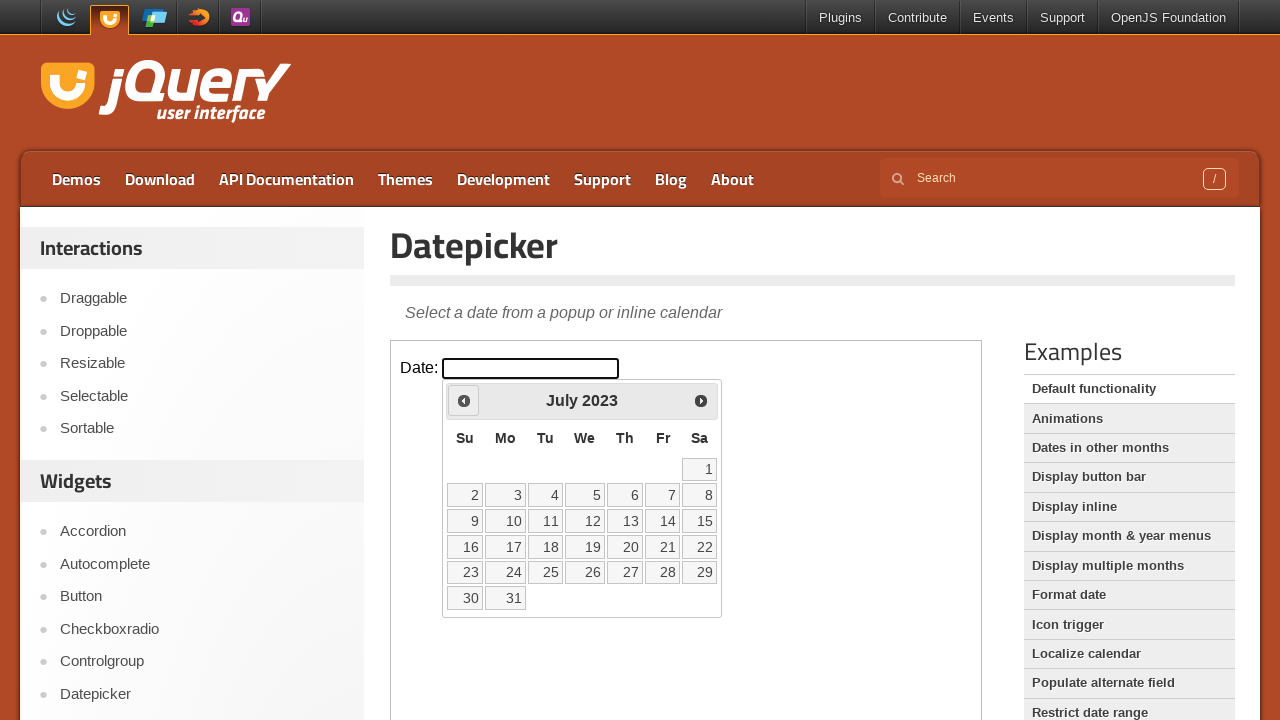

Retrieved current year from calendar
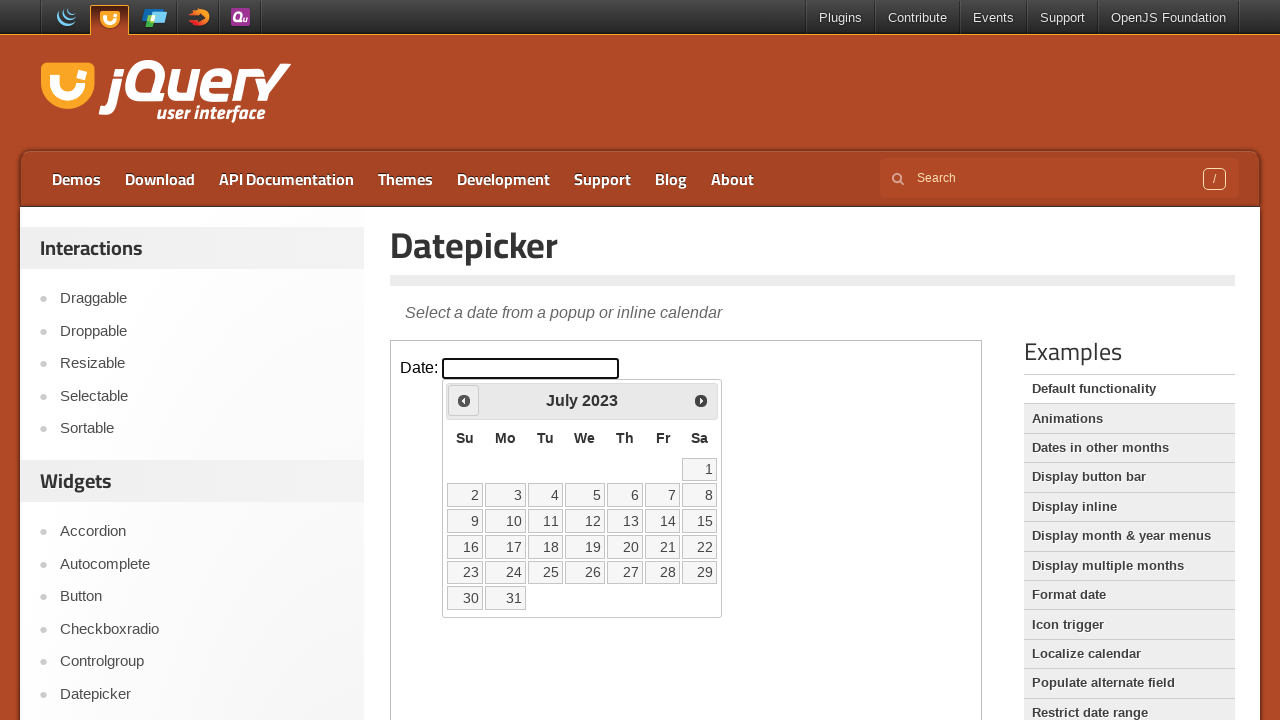

Clicked previous month navigation arrow at (464, 400) on iframe.demo-frame >> internal:control=enter-frame >> #ui-datepicker-div > div > 
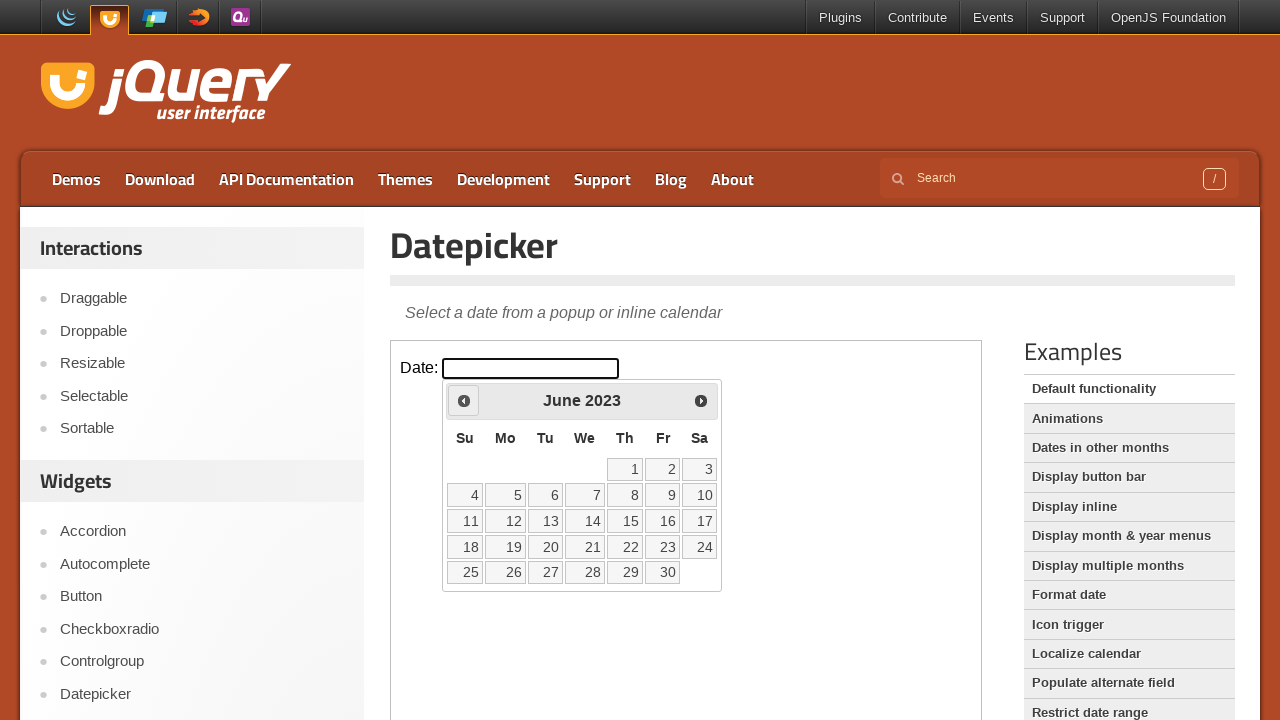

Waited for calendar to update
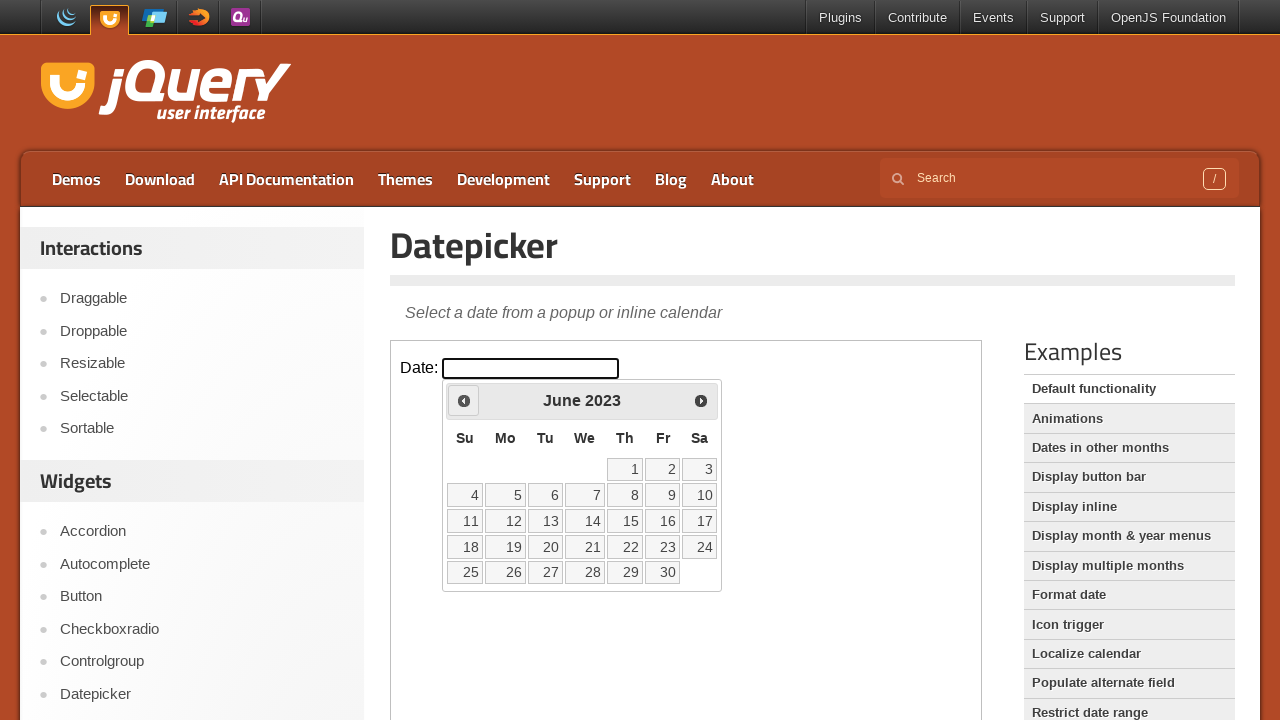

Retrieved current month from calendar
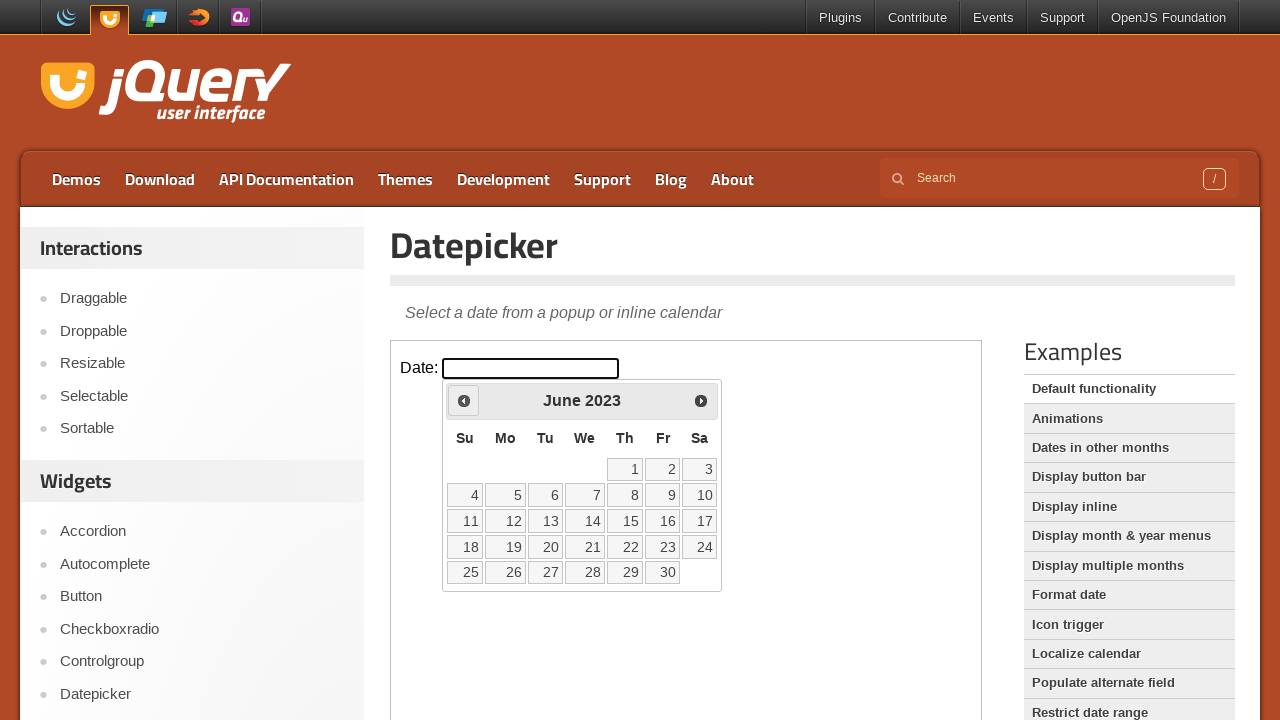

Retrieved current year from calendar
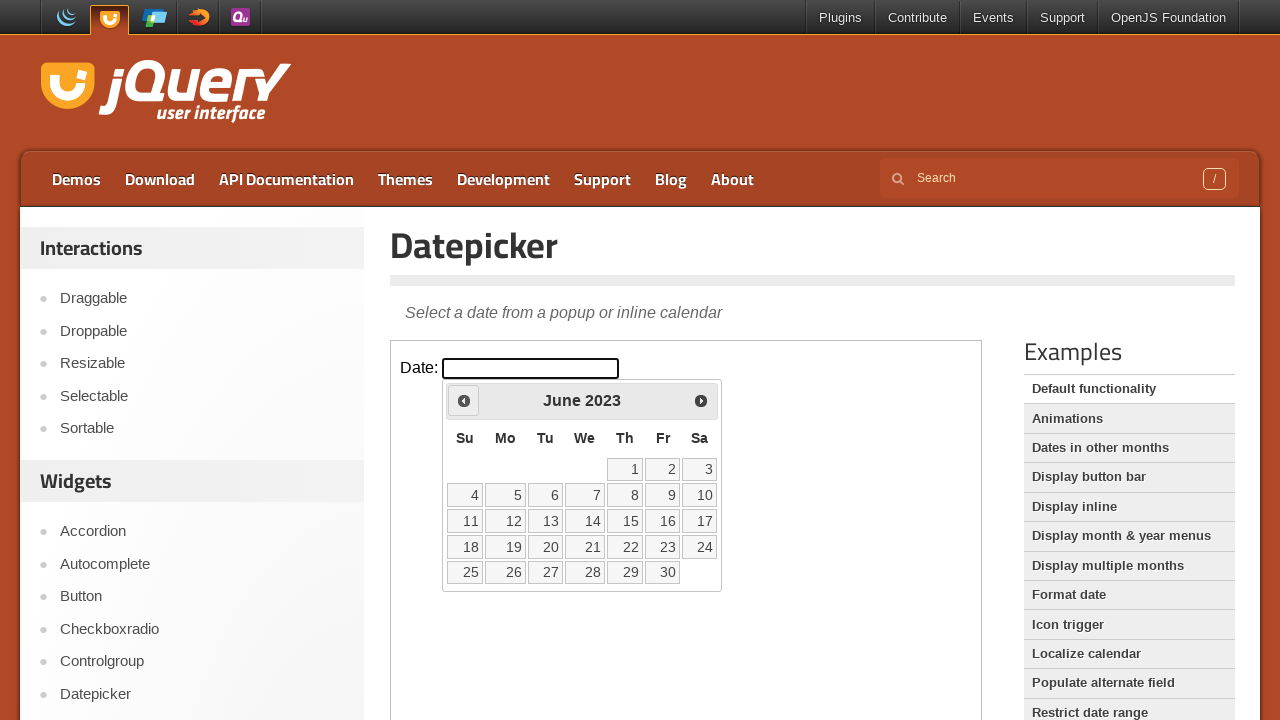

Clicked previous month navigation arrow at (464, 400) on iframe.demo-frame >> internal:control=enter-frame >> #ui-datepicker-div > div > 
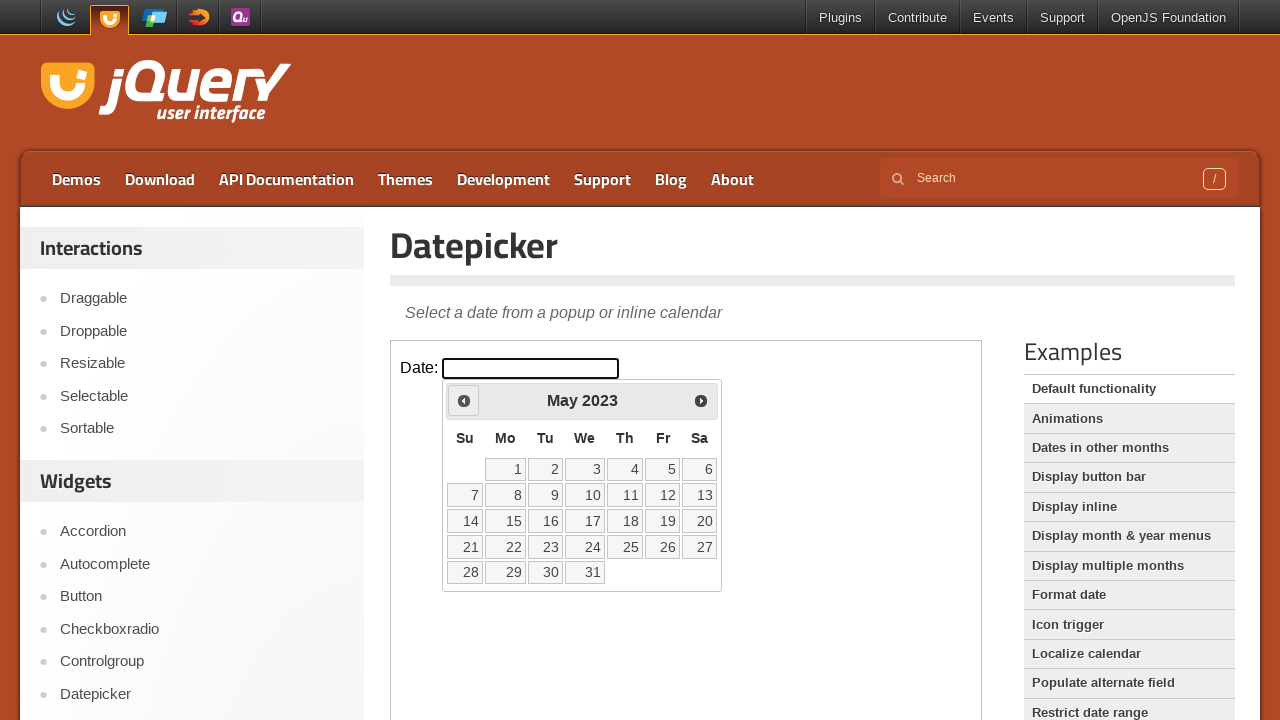

Waited for calendar to update
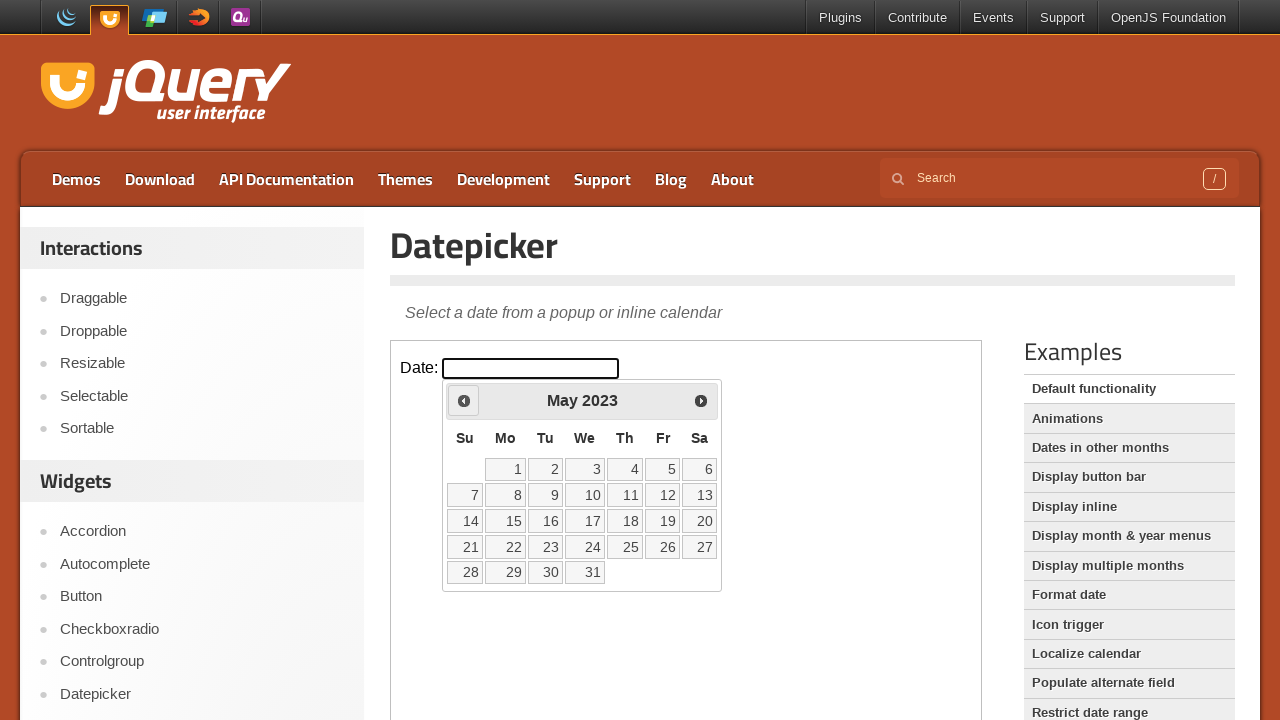

Retrieved current month from calendar
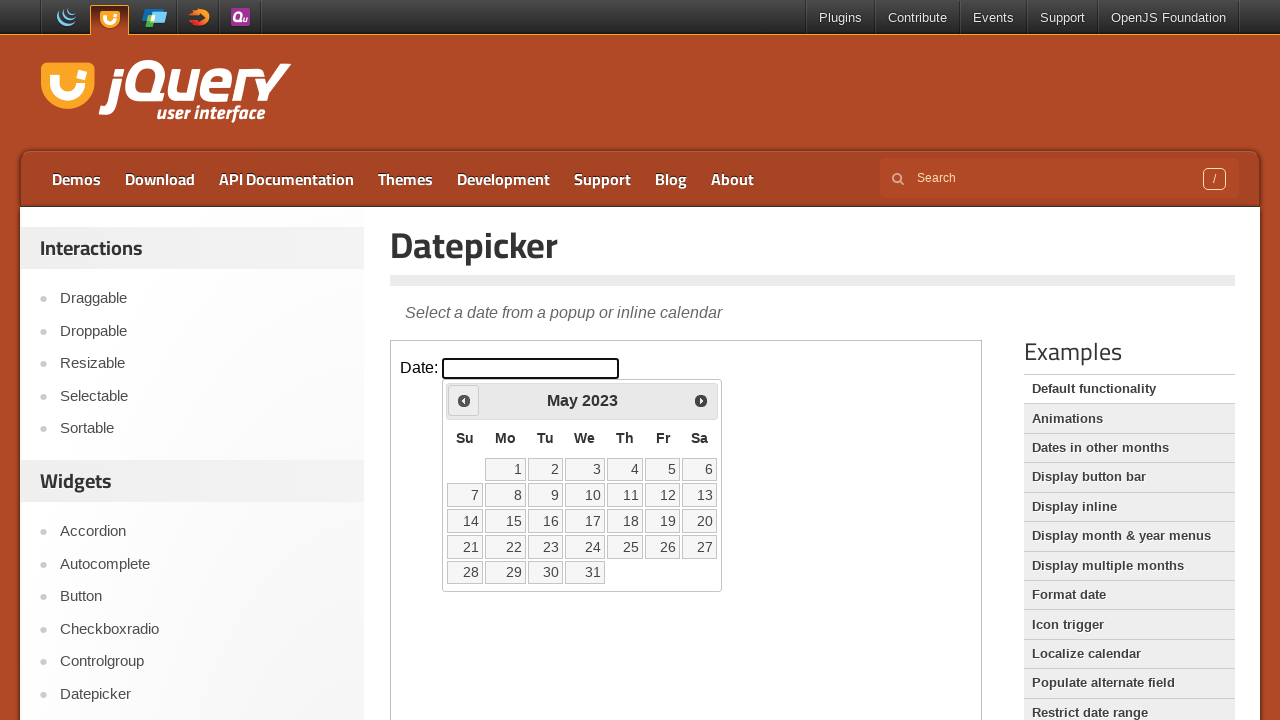

Retrieved current year from calendar
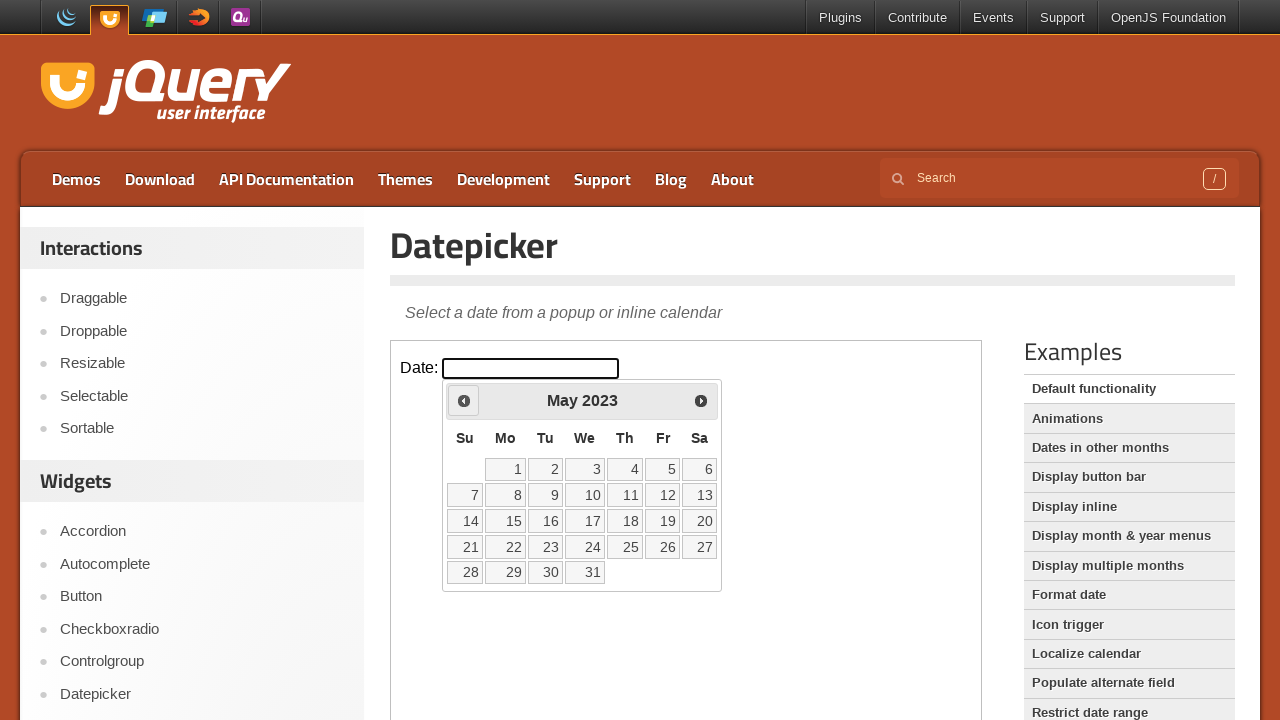

Clicked previous month navigation arrow at (464, 400) on iframe.demo-frame >> internal:control=enter-frame >> #ui-datepicker-div > div > 
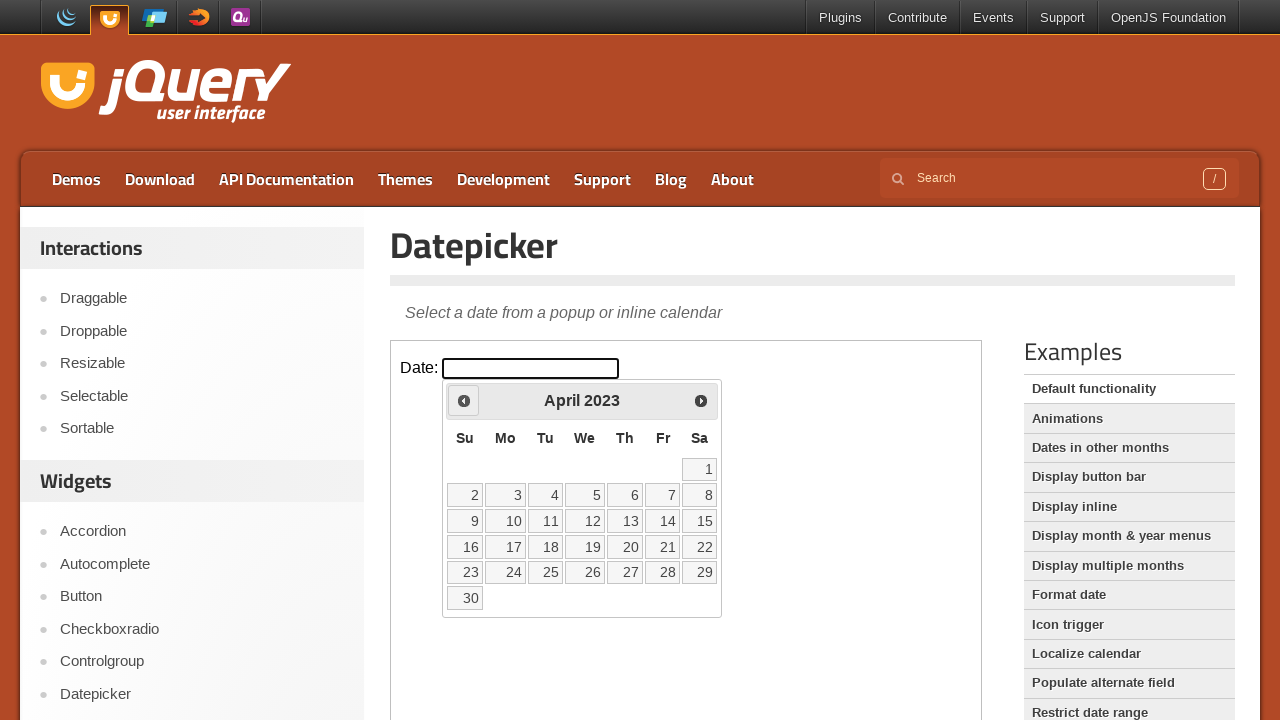

Waited for calendar to update
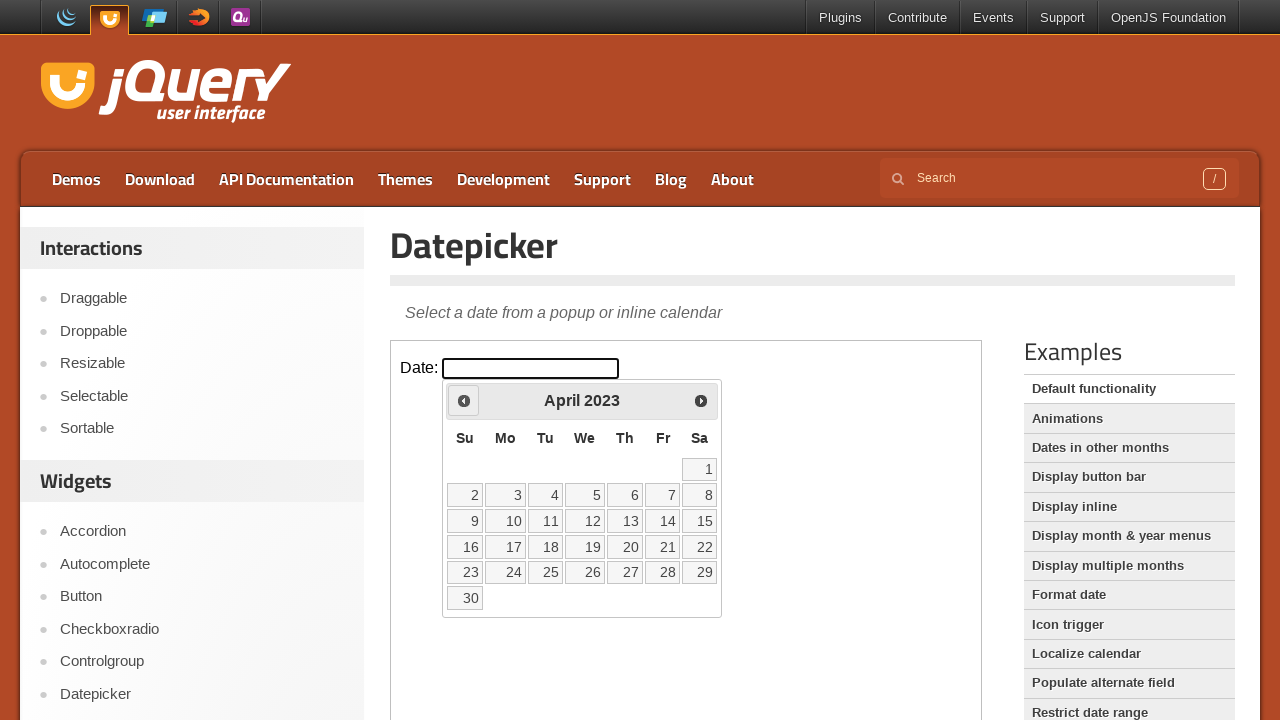

Retrieved current month from calendar
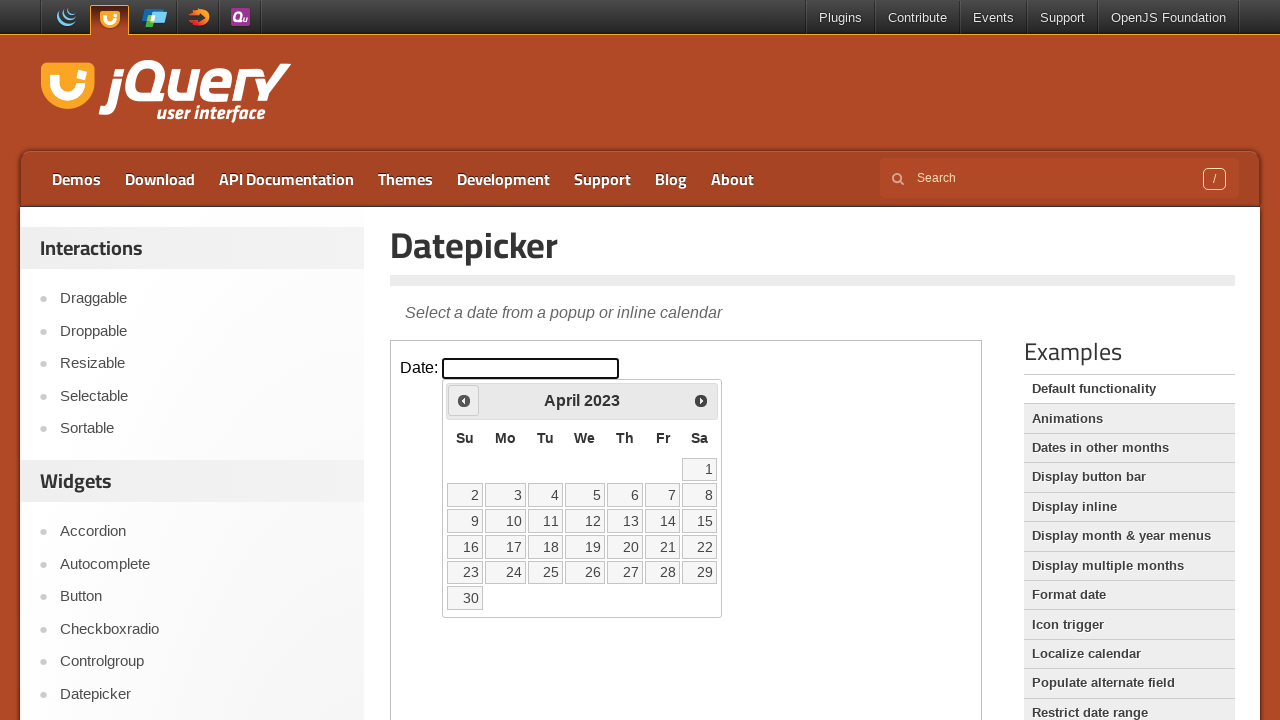

Retrieved current year from calendar
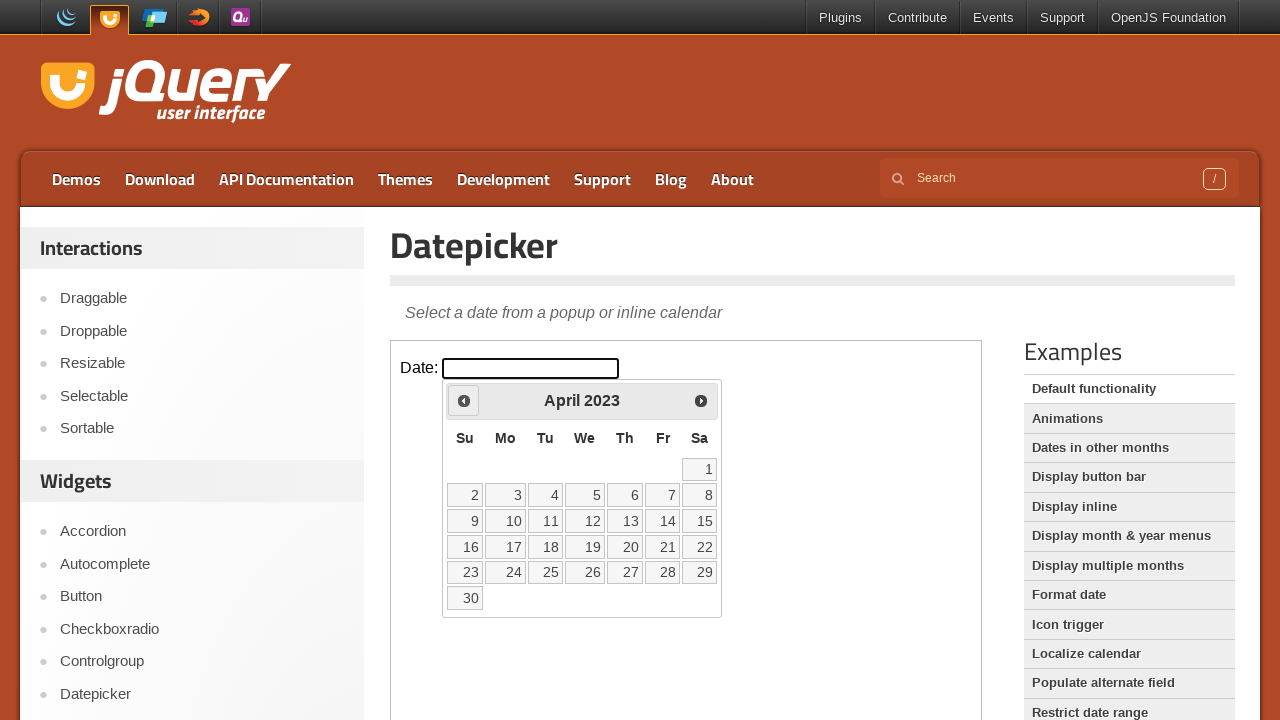

Reached target month/year: April 2023
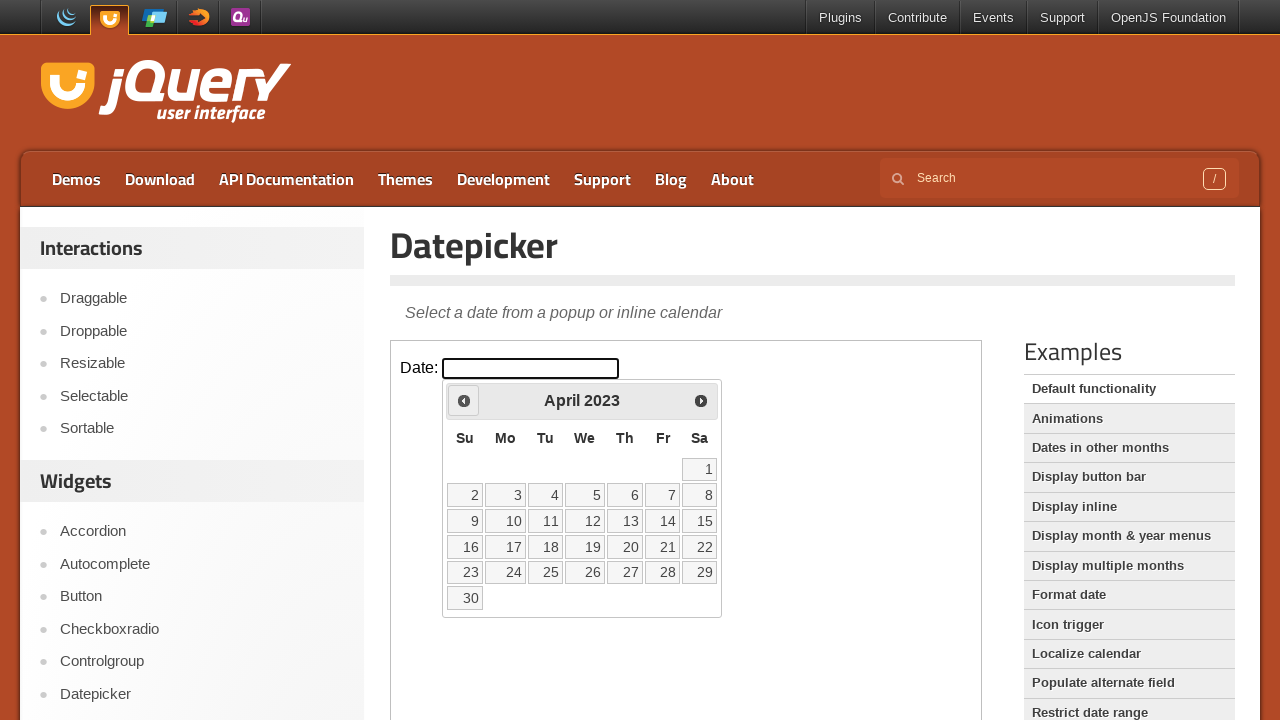

Selected date 9 from calendar at (465, 521) on iframe.demo-frame >> internal:control=enter-frame >> table.ui-datepicker-calenda
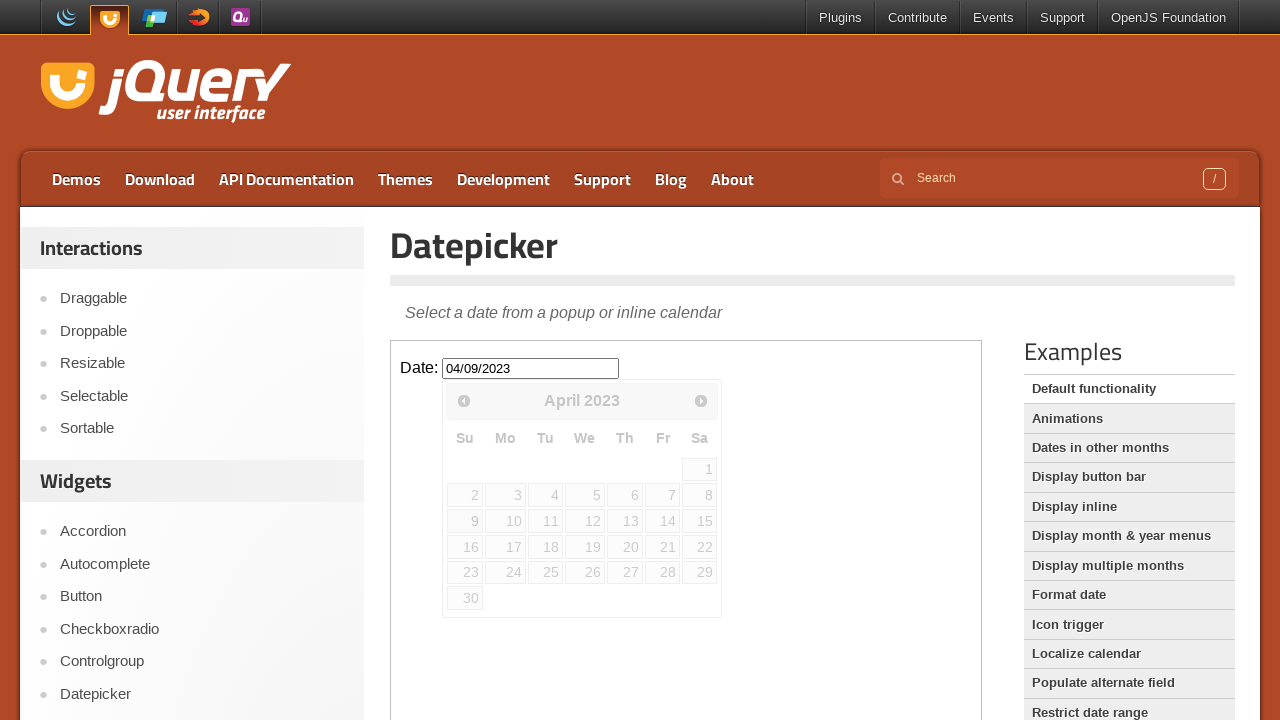

Waited to observe final result after date selection
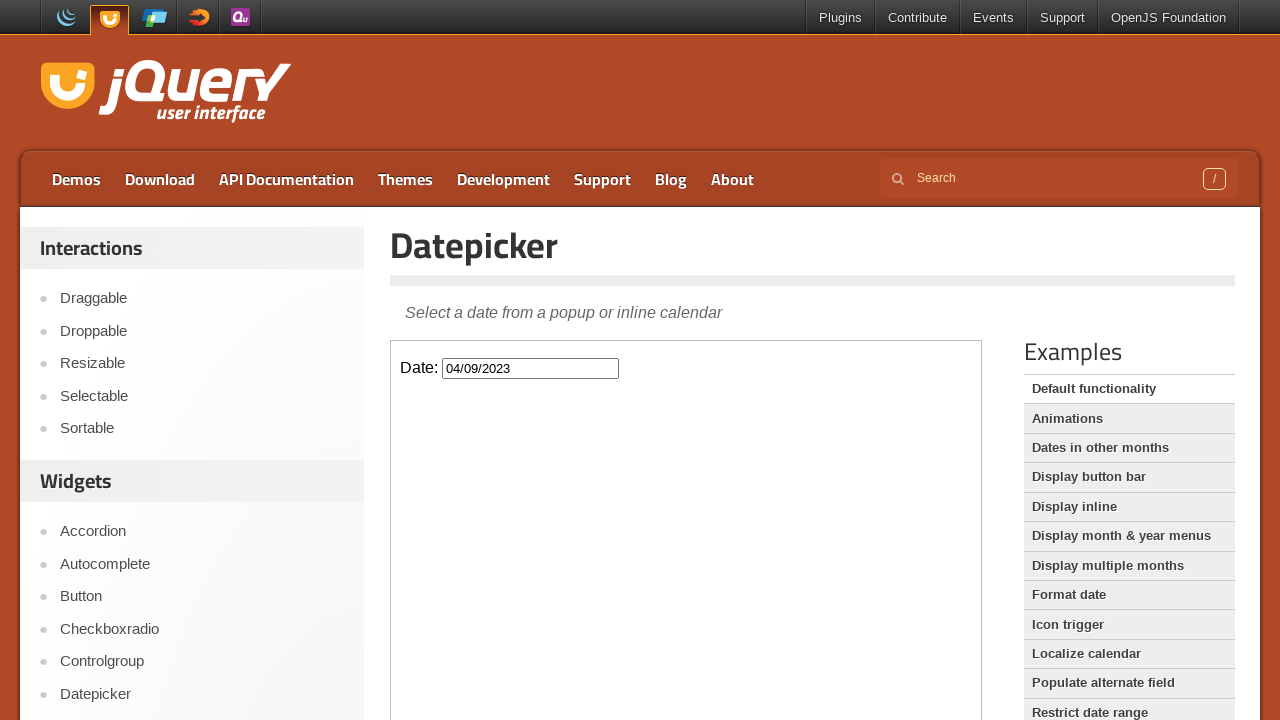

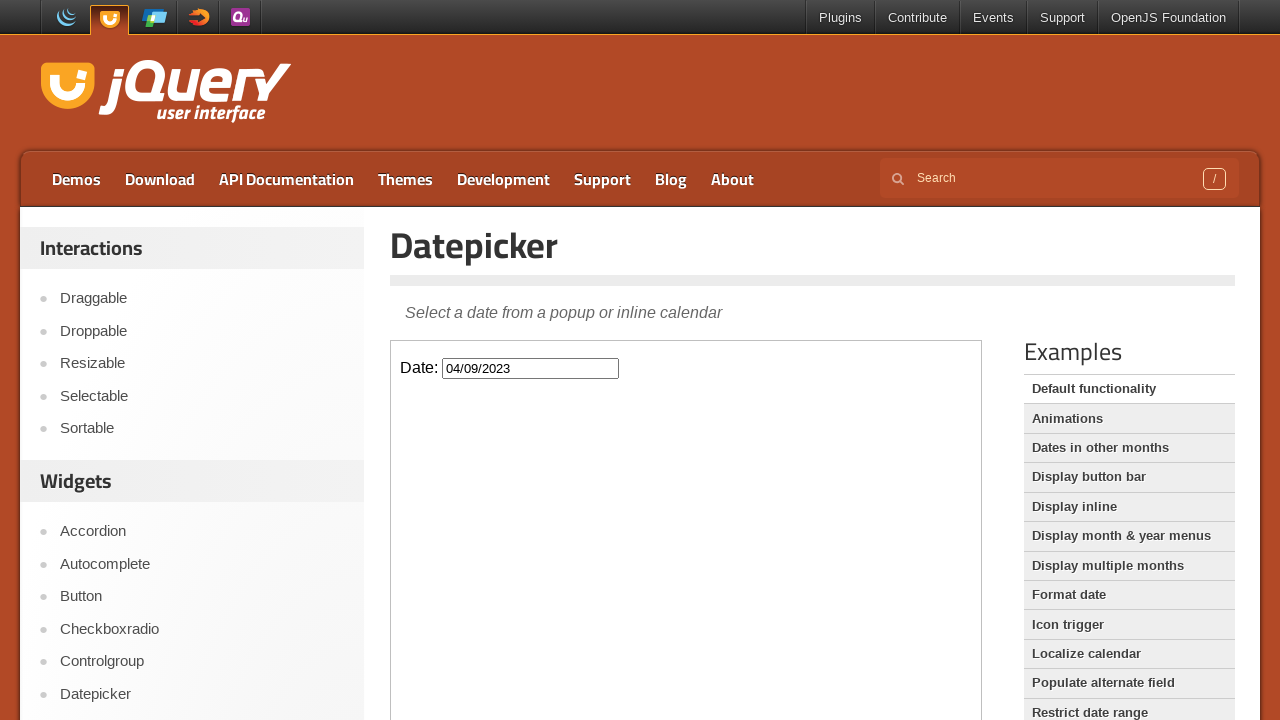